Tests selecting all checkboxes on a page, then refreshing and selecting only a specific checkbox

Starting URL: https://automationfc.github.io/multiple-fields/

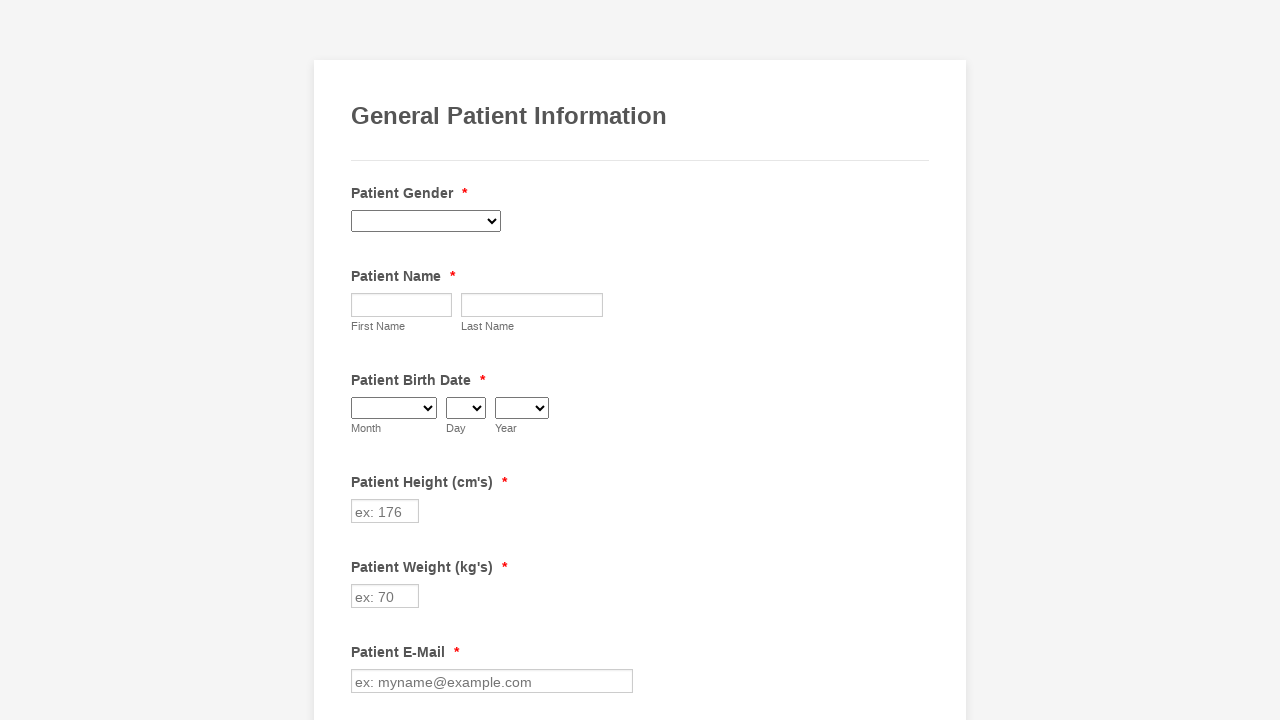

Located all checkboxes on the page
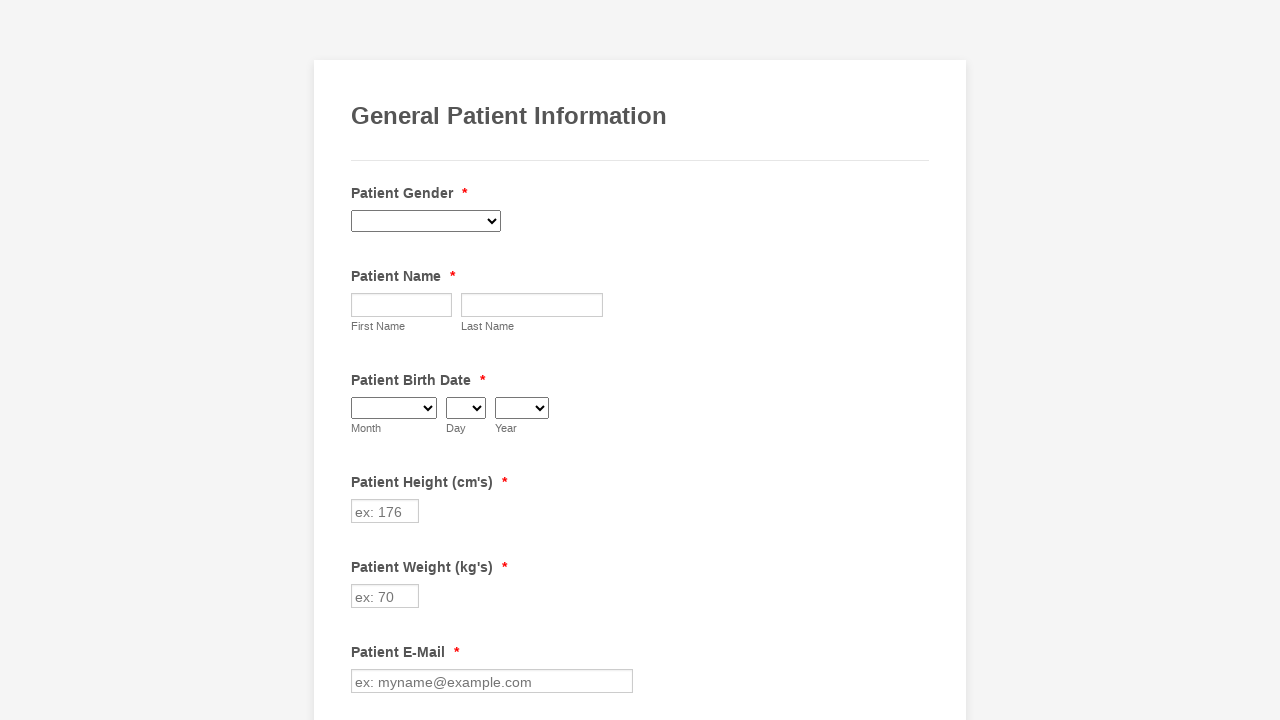

Found 29 checkboxes on the page
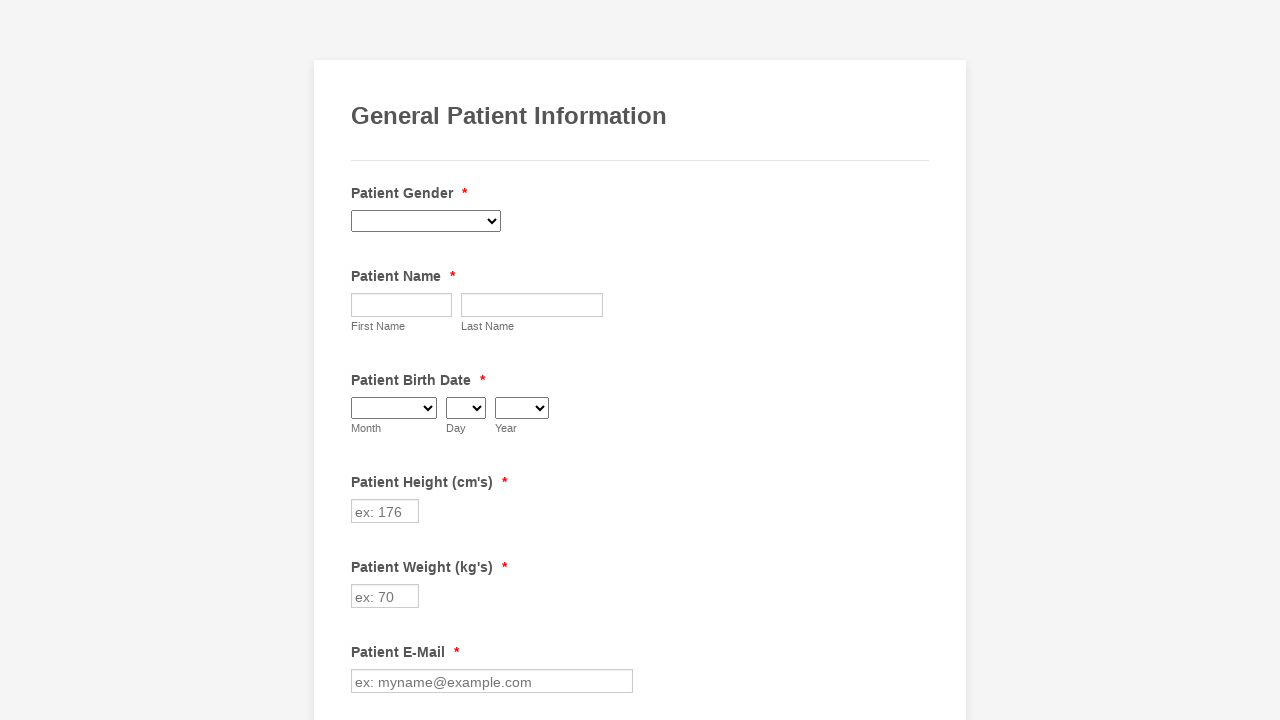

Clicked checkbox 1 to check it at (362, 360) on div.form-single-column input[type='checkbox'] >> nth=0
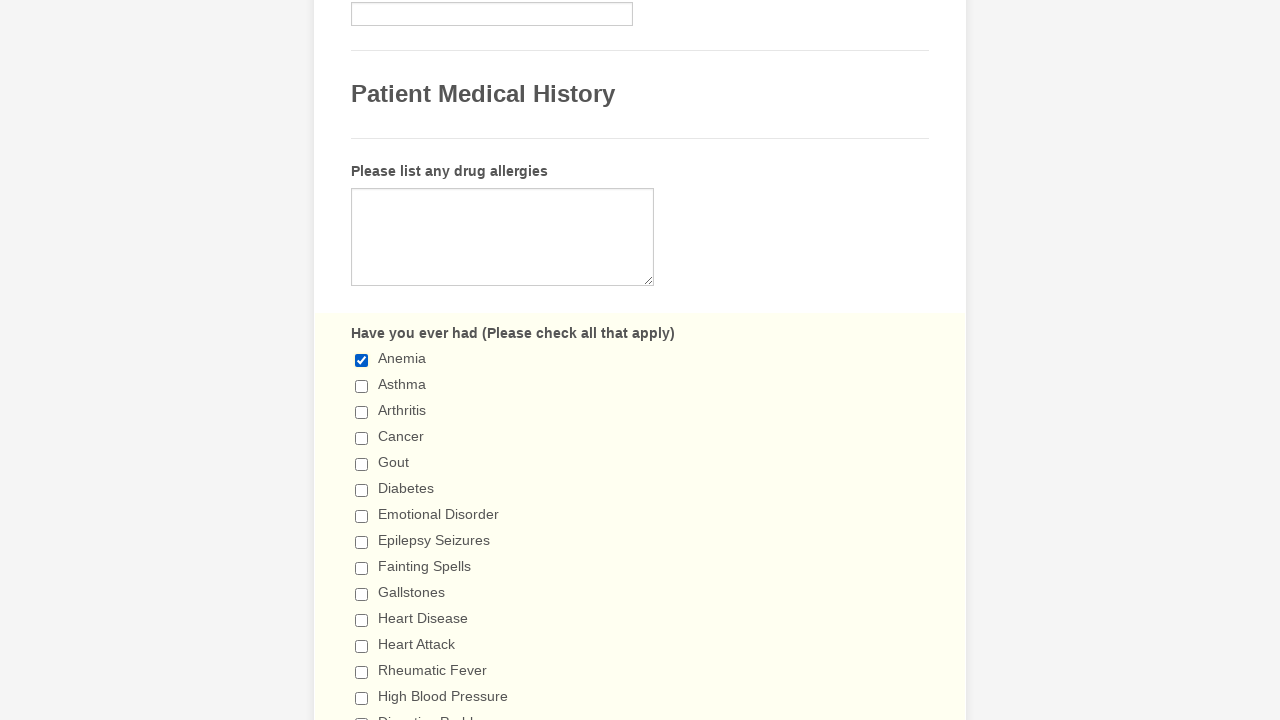

Clicked checkbox 2 to check it at (362, 386) on div.form-single-column input[type='checkbox'] >> nth=1
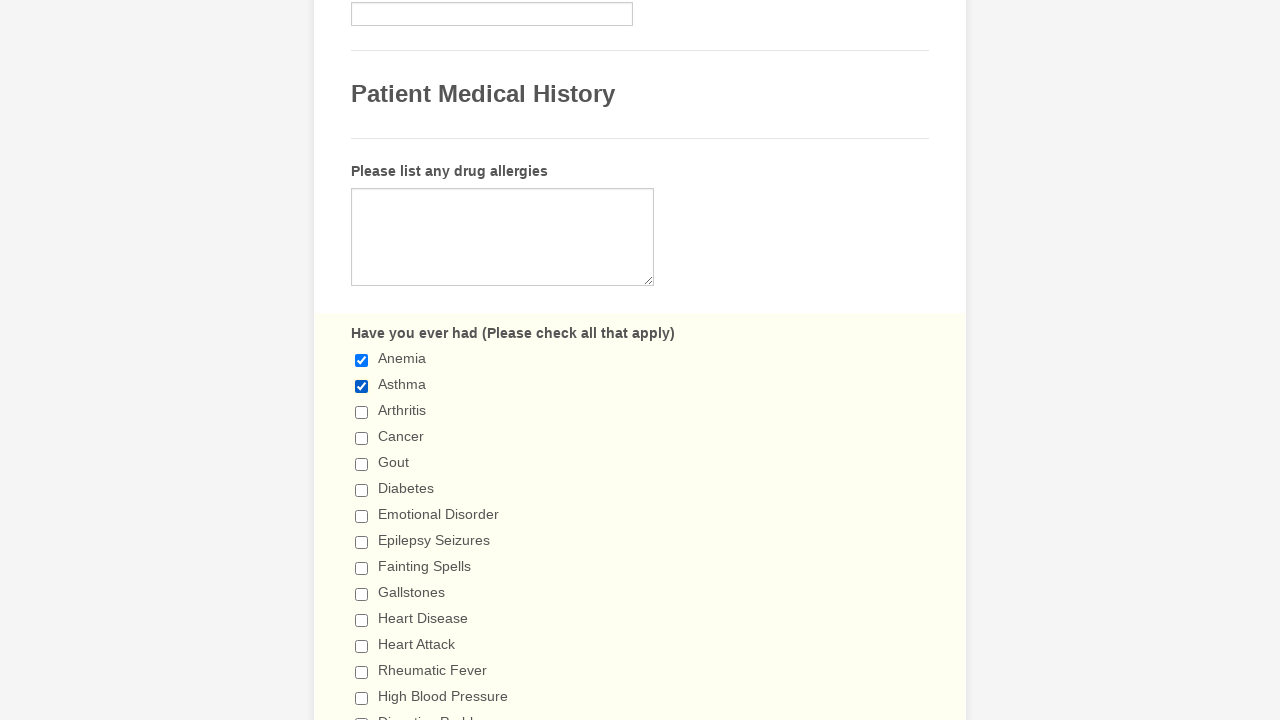

Clicked checkbox 3 to check it at (362, 412) on div.form-single-column input[type='checkbox'] >> nth=2
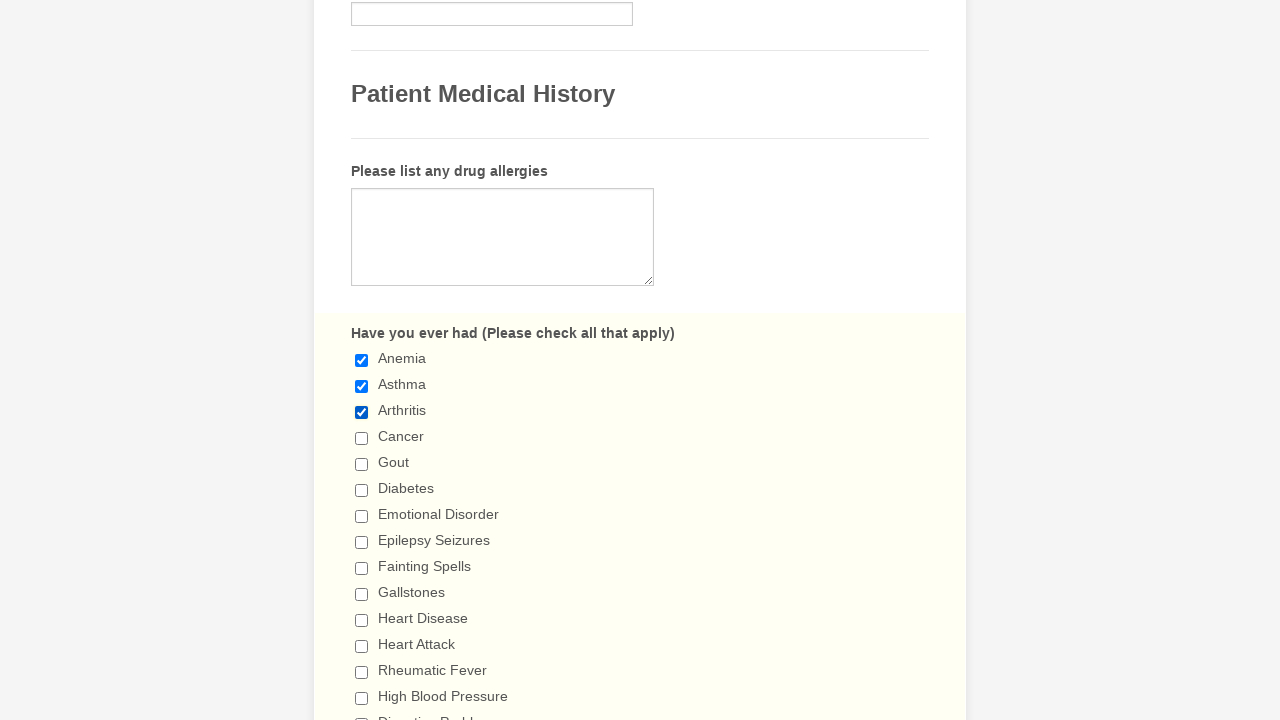

Clicked checkbox 4 to check it at (362, 438) on div.form-single-column input[type='checkbox'] >> nth=3
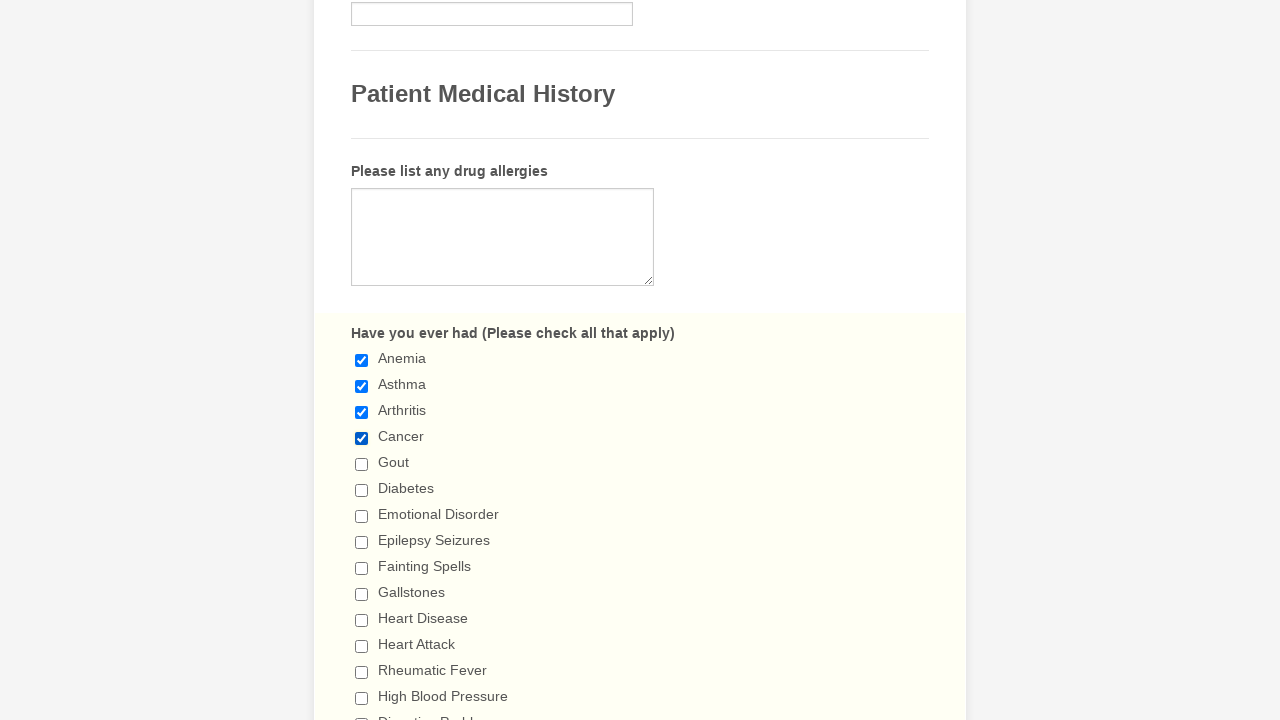

Clicked checkbox 5 to check it at (362, 464) on div.form-single-column input[type='checkbox'] >> nth=4
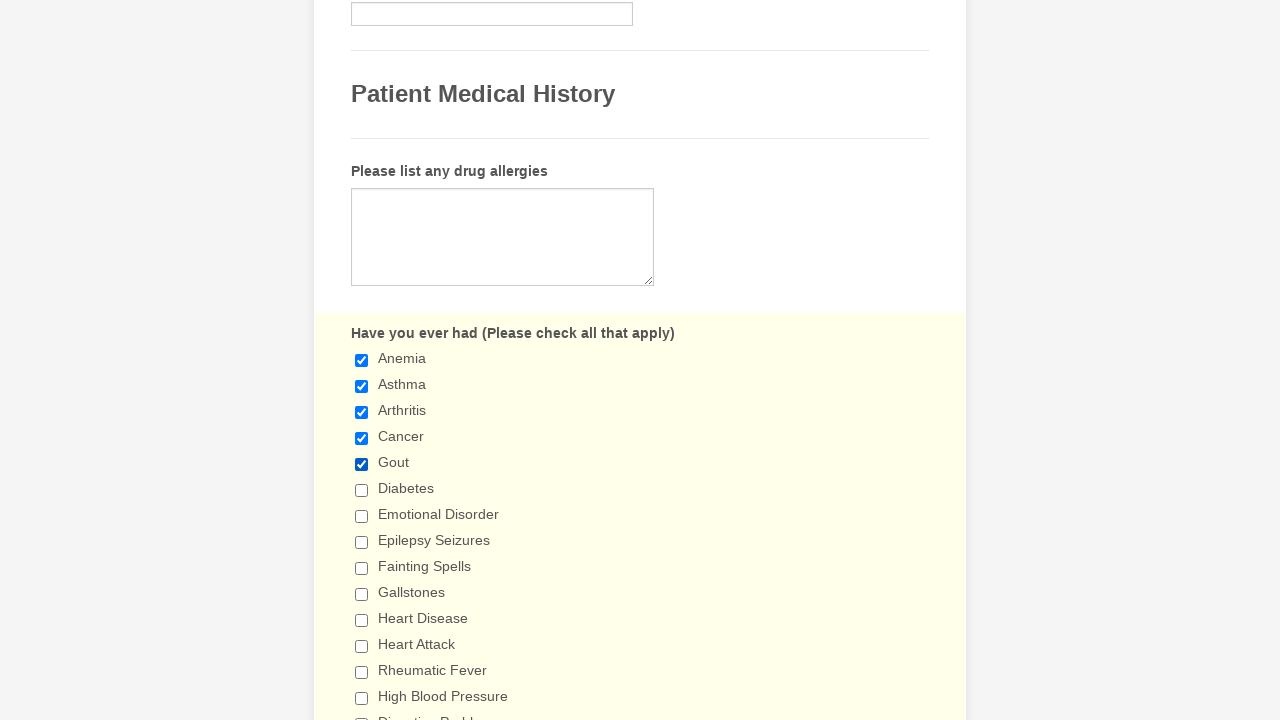

Clicked checkbox 6 to check it at (362, 490) on div.form-single-column input[type='checkbox'] >> nth=5
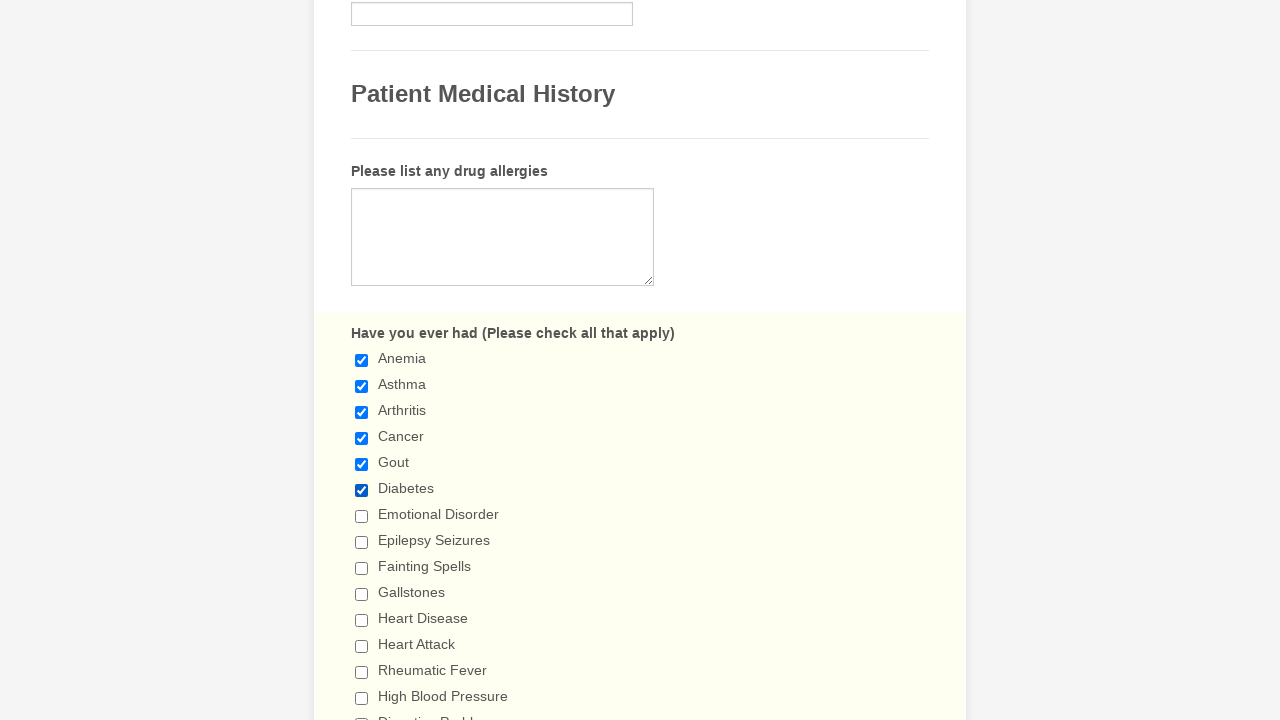

Clicked checkbox 7 to check it at (362, 516) on div.form-single-column input[type='checkbox'] >> nth=6
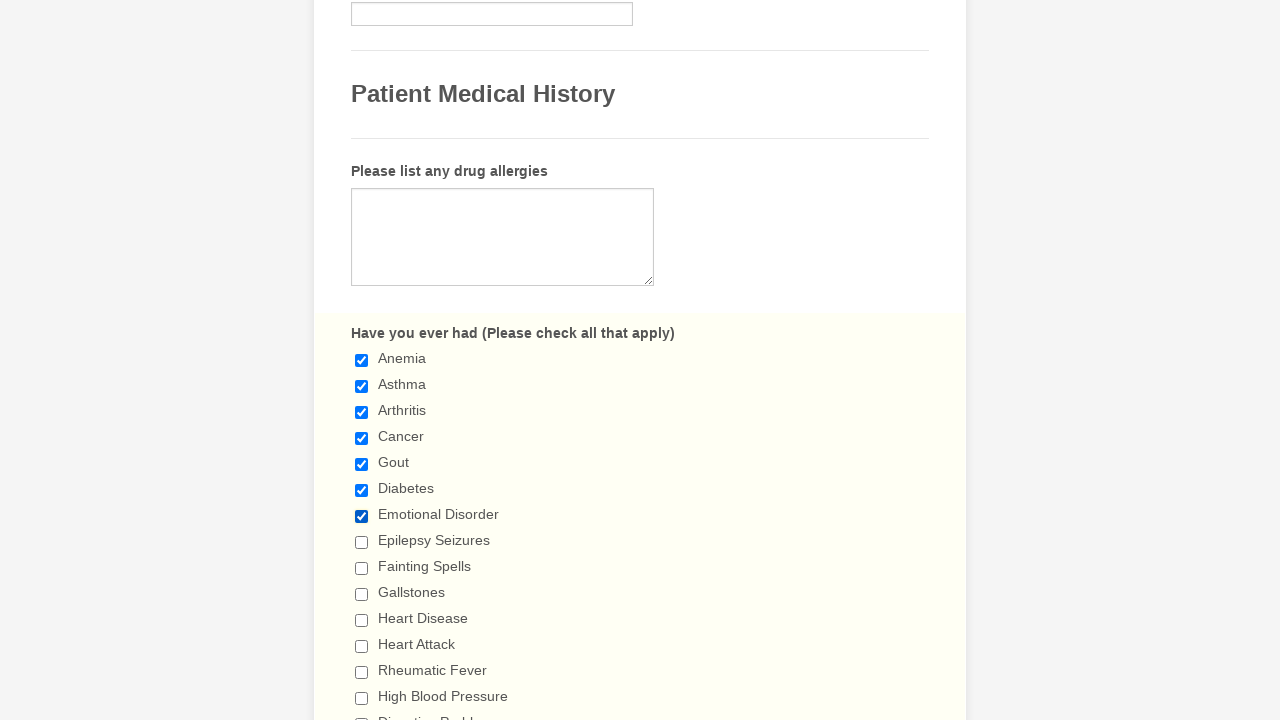

Clicked checkbox 8 to check it at (362, 542) on div.form-single-column input[type='checkbox'] >> nth=7
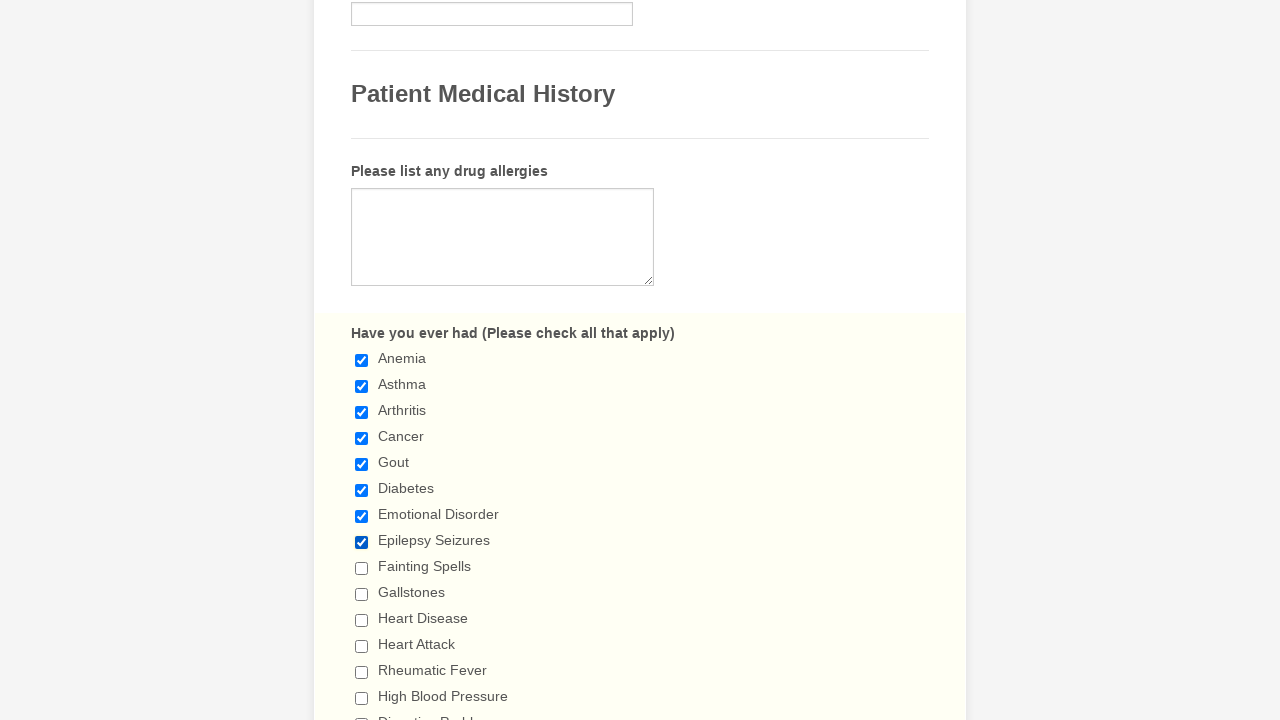

Clicked checkbox 9 to check it at (362, 568) on div.form-single-column input[type='checkbox'] >> nth=8
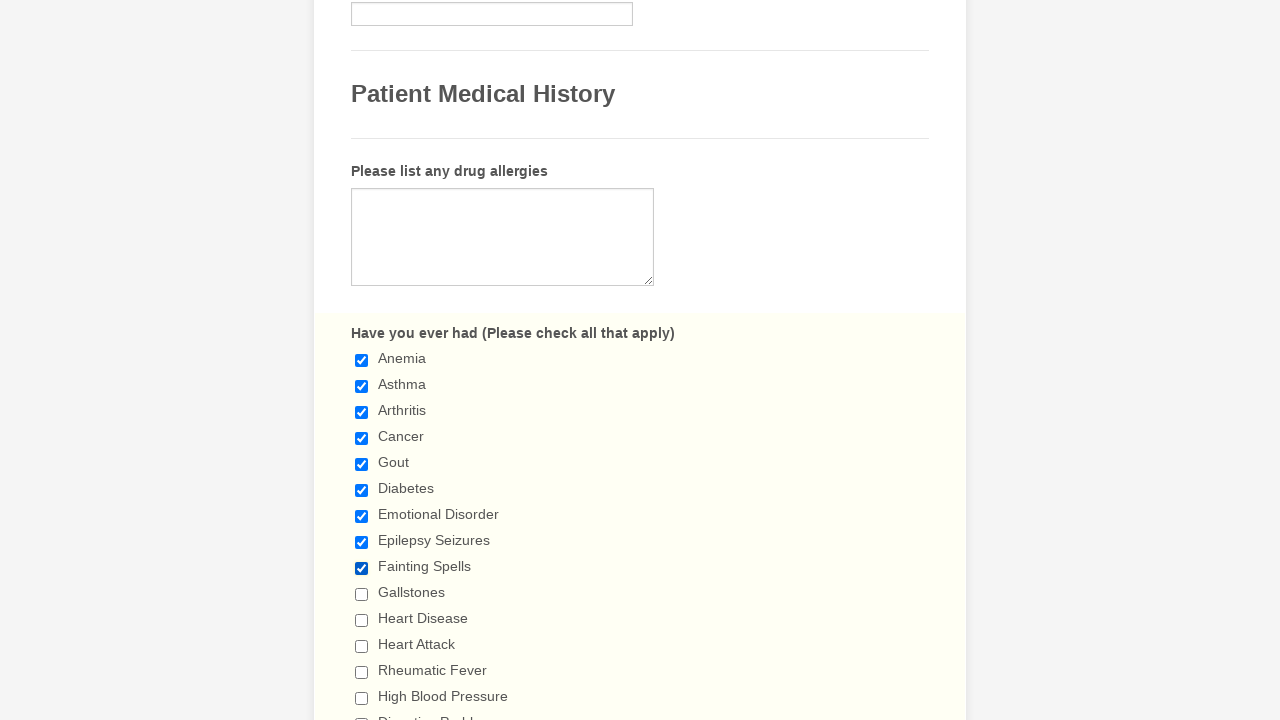

Clicked checkbox 10 to check it at (362, 594) on div.form-single-column input[type='checkbox'] >> nth=9
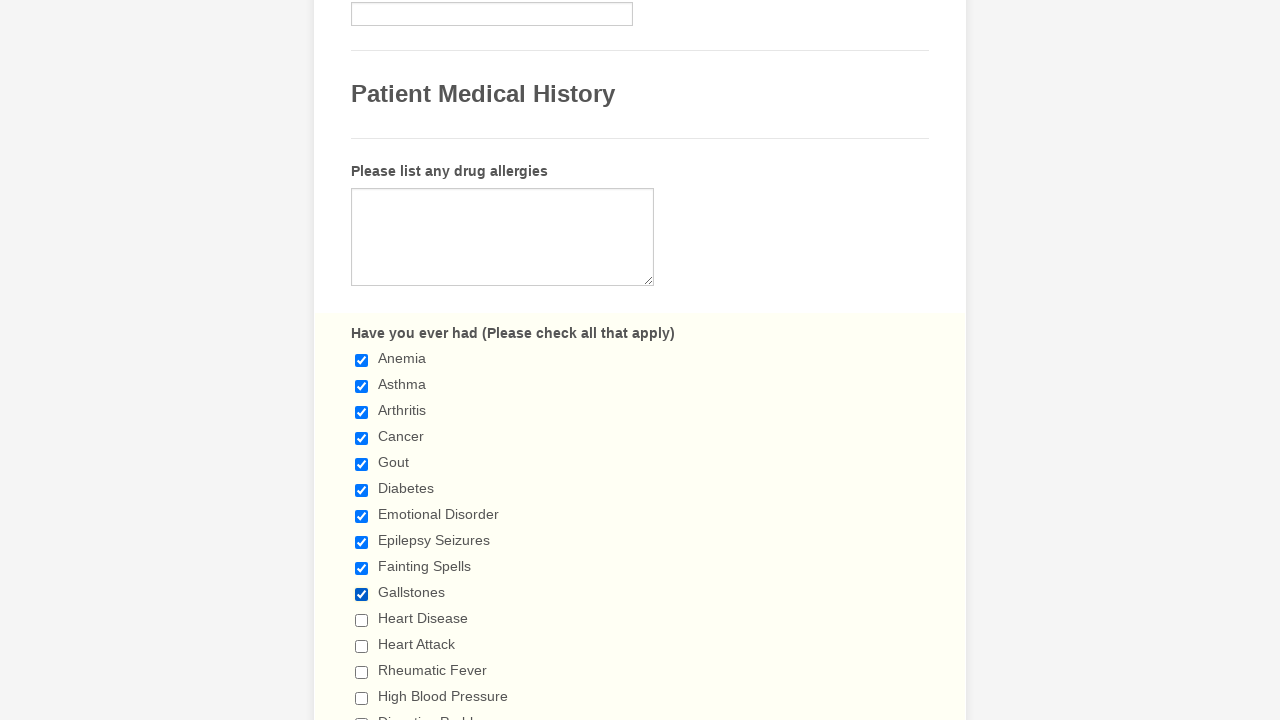

Clicked checkbox 11 to check it at (362, 620) on div.form-single-column input[type='checkbox'] >> nth=10
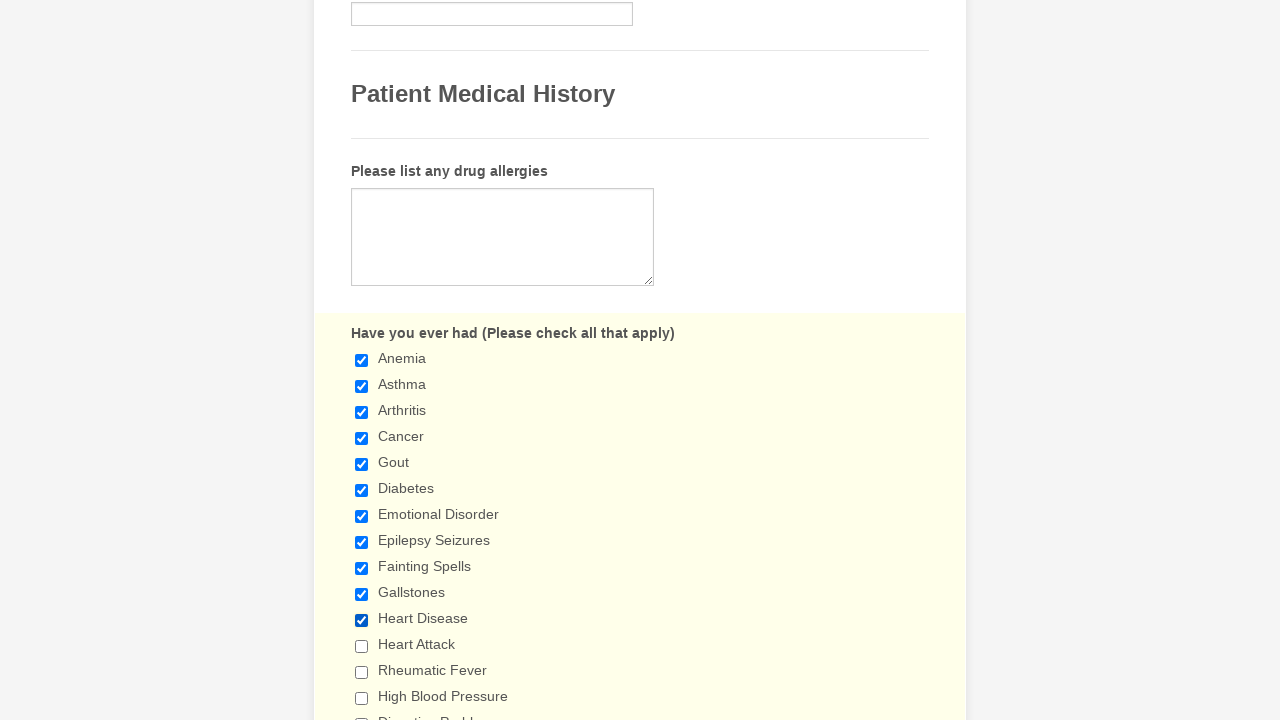

Clicked checkbox 12 to check it at (362, 646) on div.form-single-column input[type='checkbox'] >> nth=11
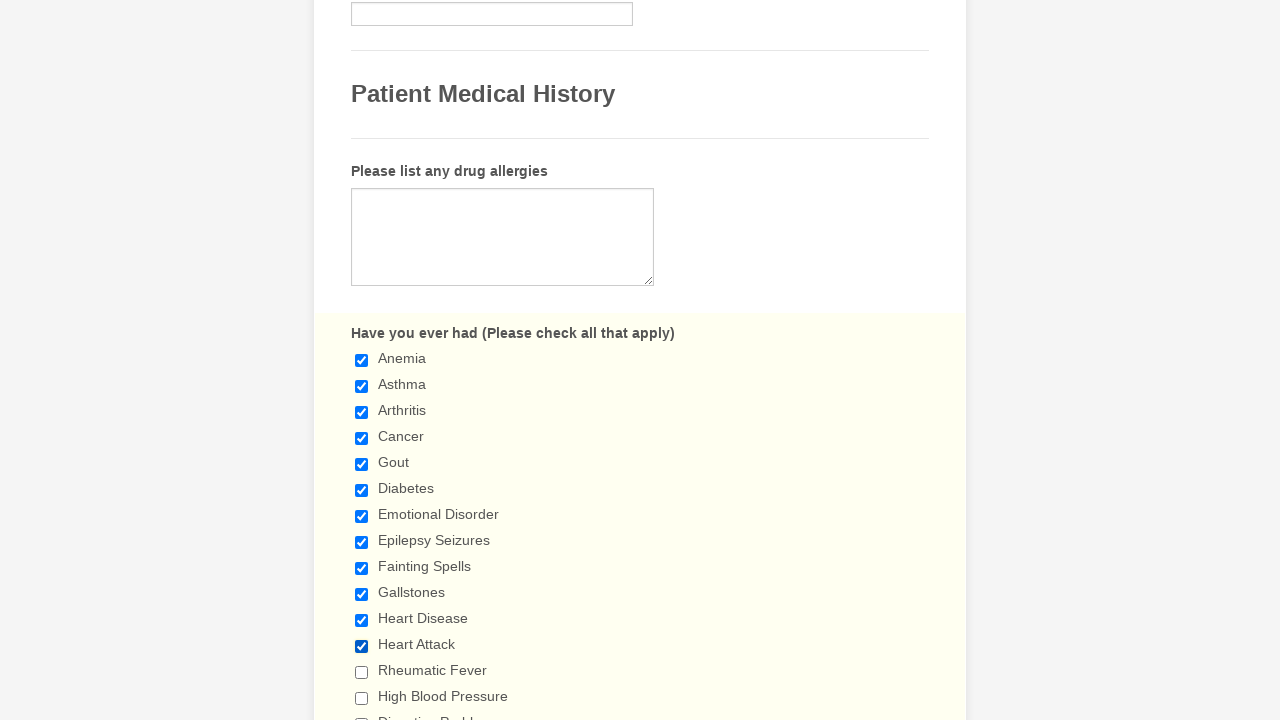

Clicked checkbox 13 to check it at (362, 672) on div.form-single-column input[type='checkbox'] >> nth=12
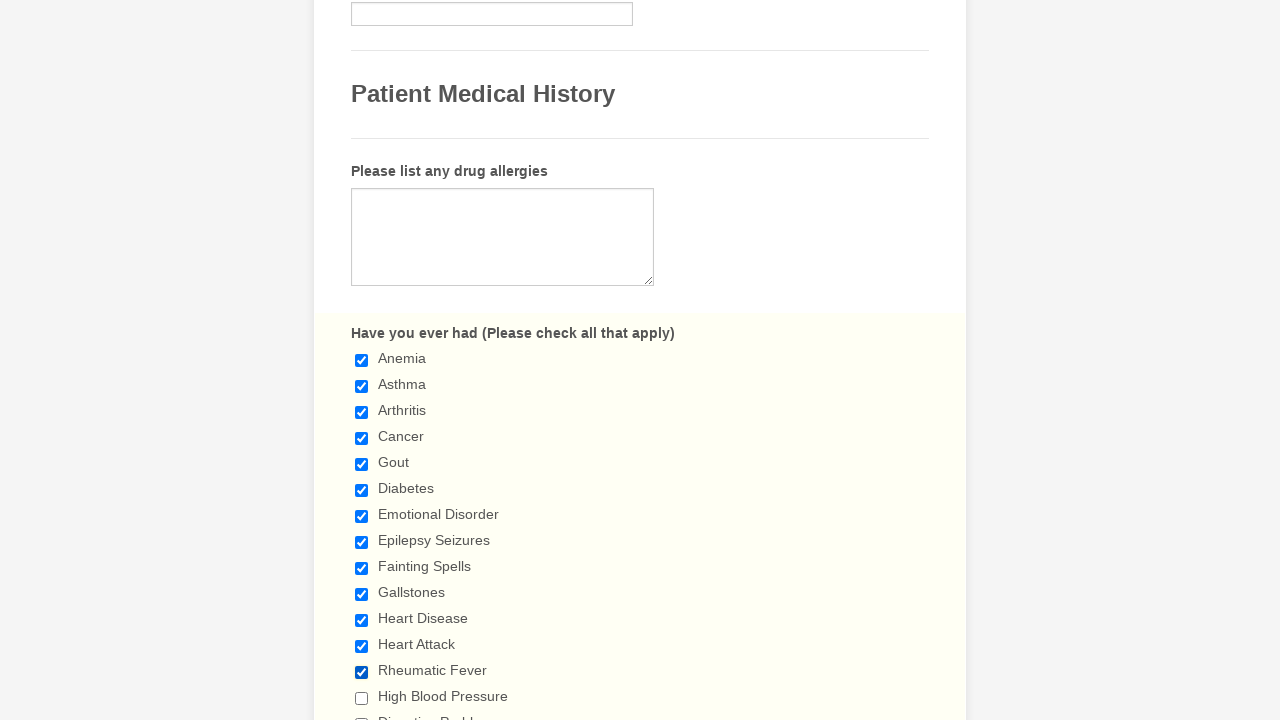

Clicked checkbox 14 to check it at (362, 698) on div.form-single-column input[type='checkbox'] >> nth=13
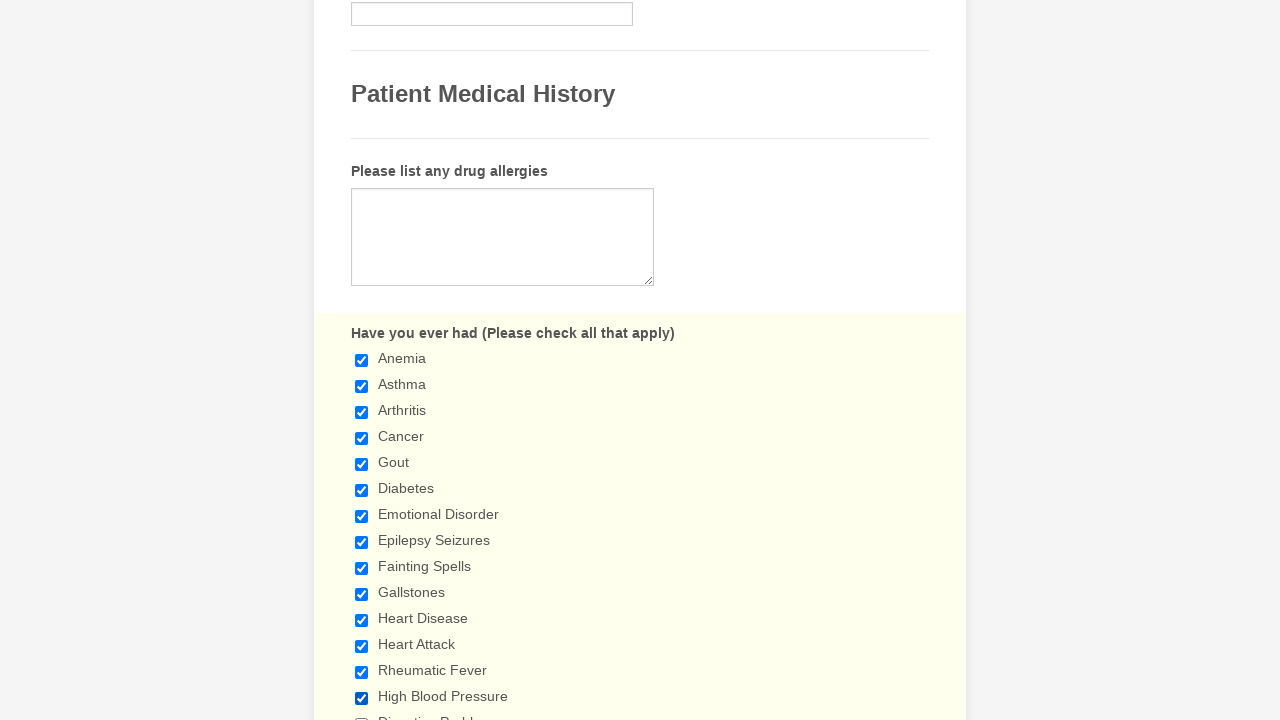

Clicked checkbox 15 to check it at (362, 714) on div.form-single-column input[type='checkbox'] >> nth=14
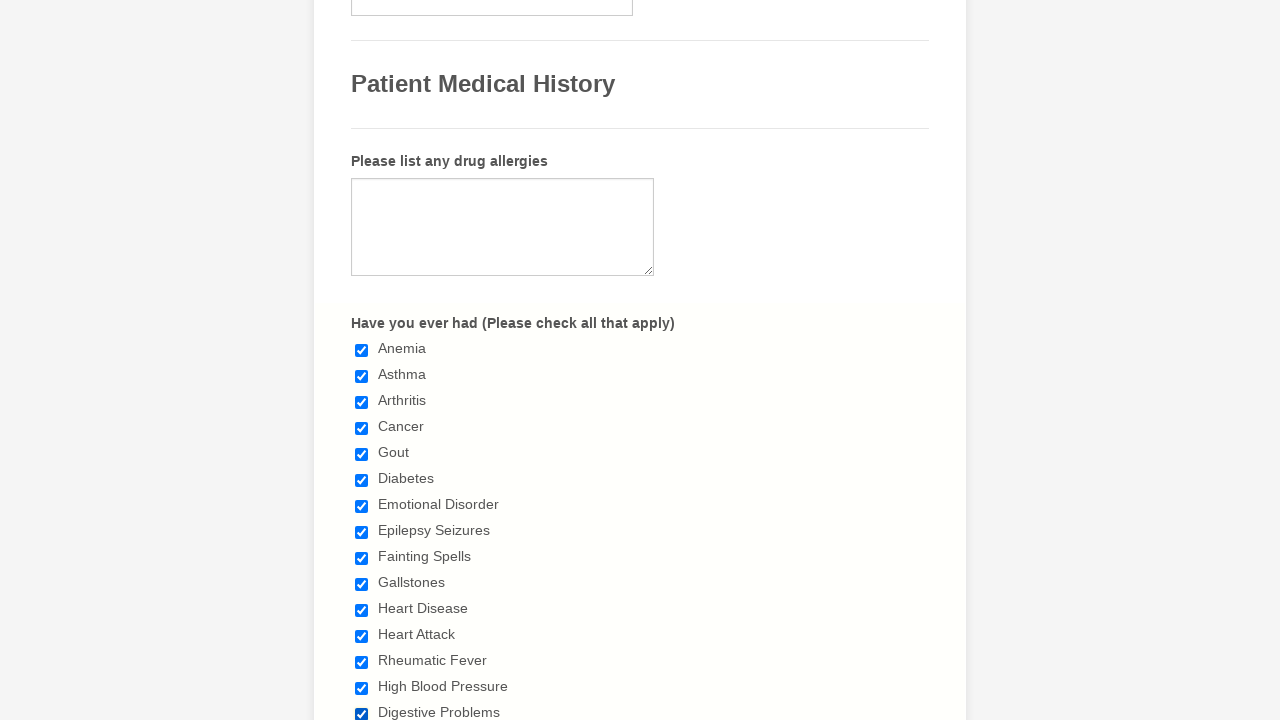

Clicked checkbox 16 to check it at (362, 360) on div.form-single-column input[type='checkbox'] >> nth=15
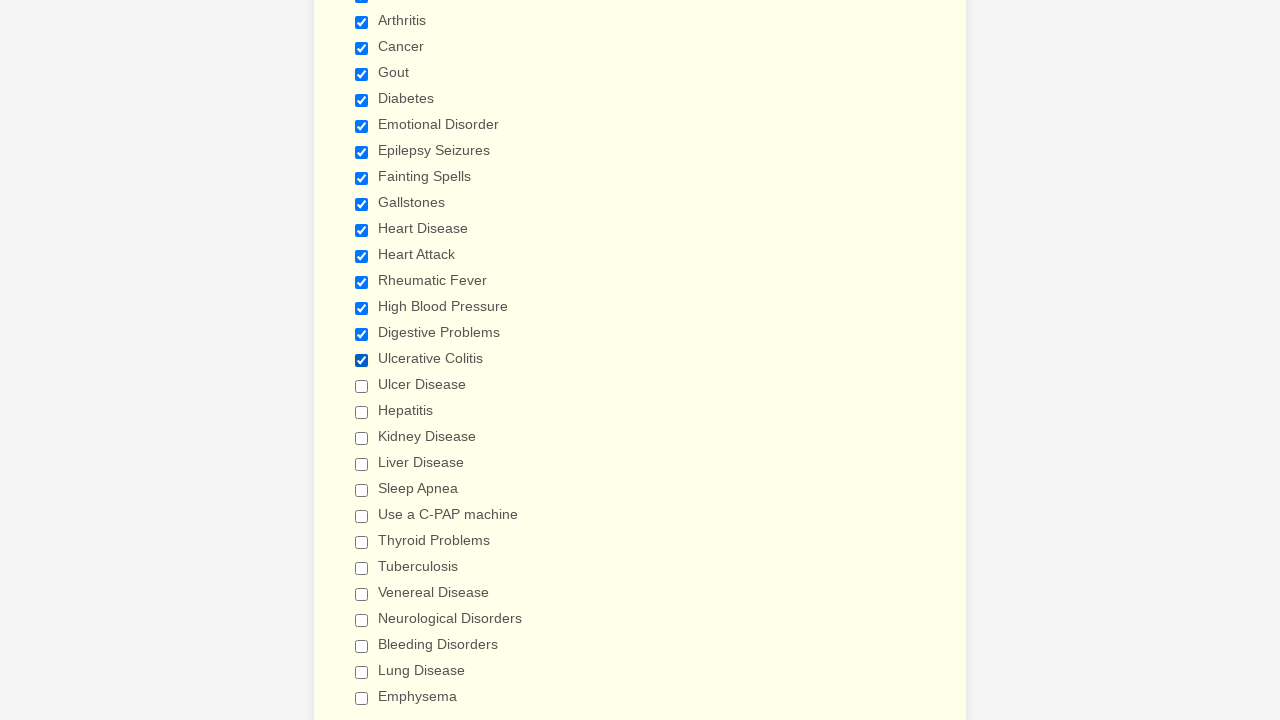

Clicked checkbox 17 to check it at (362, 386) on div.form-single-column input[type='checkbox'] >> nth=16
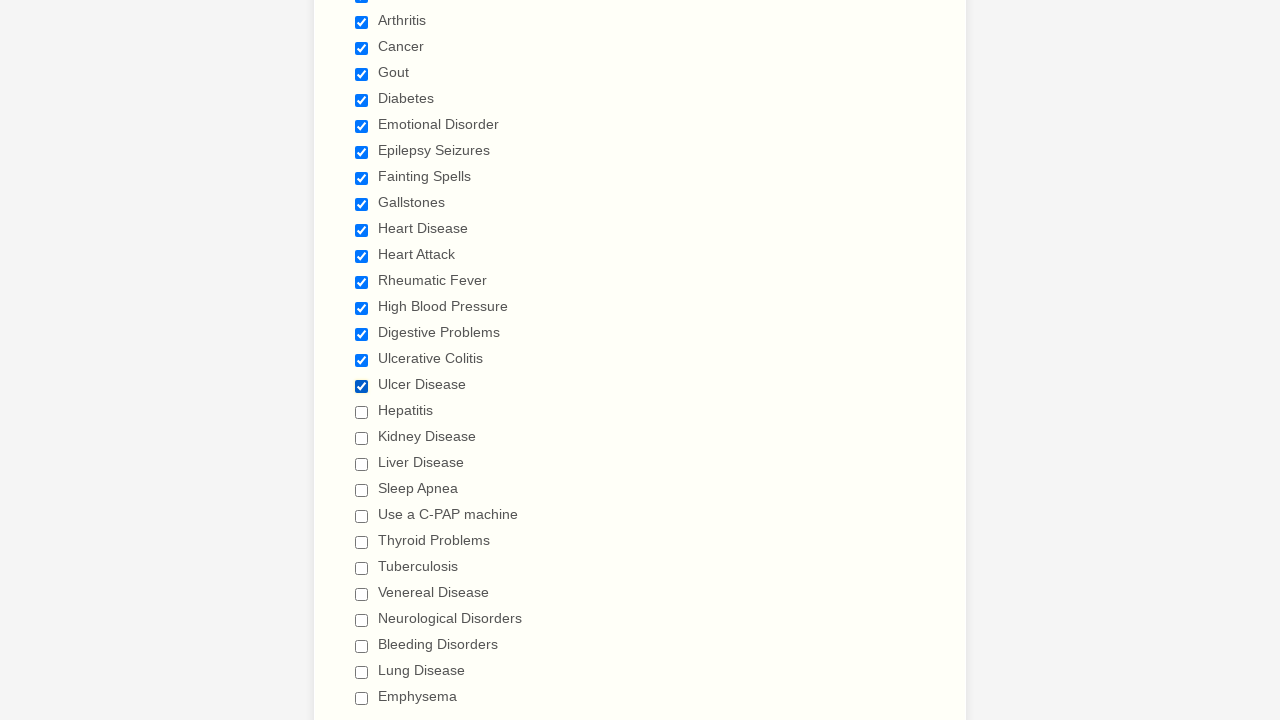

Clicked checkbox 18 to check it at (362, 412) on div.form-single-column input[type='checkbox'] >> nth=17
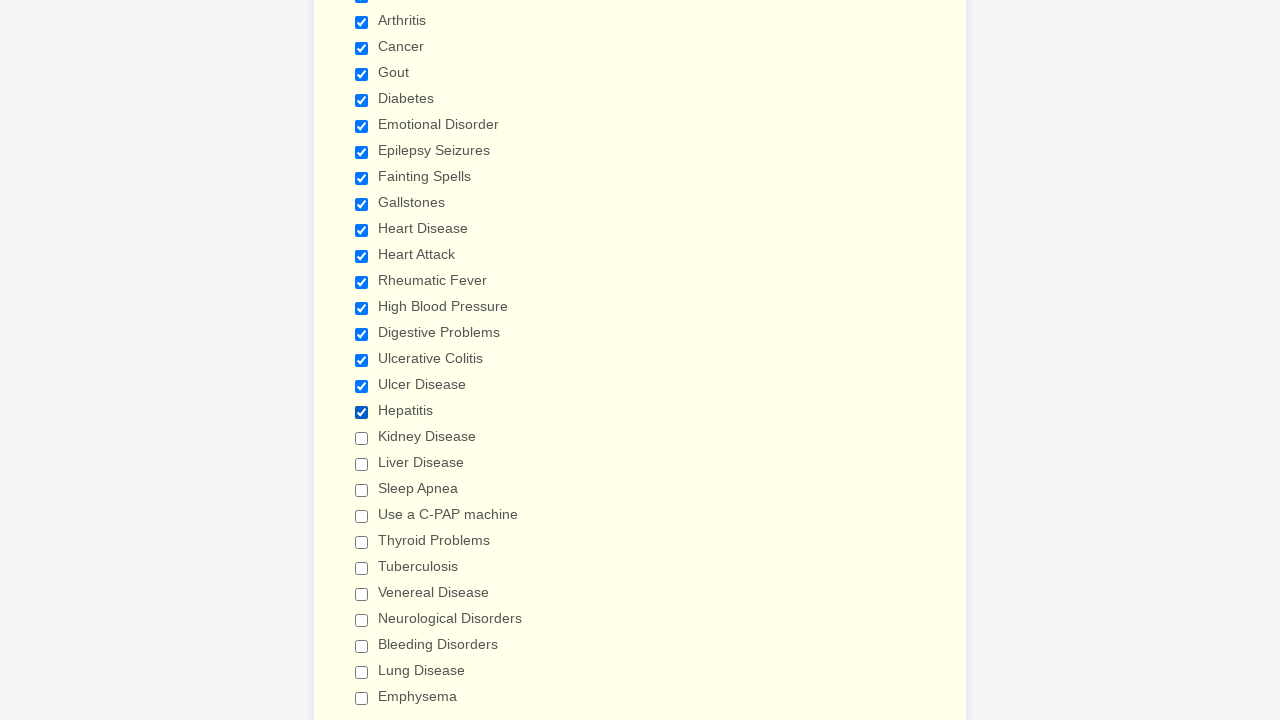

Clicked checkbox 19 to check it at (362, 438) on div.form-single-column input[type='checkbox'] >> nth=18
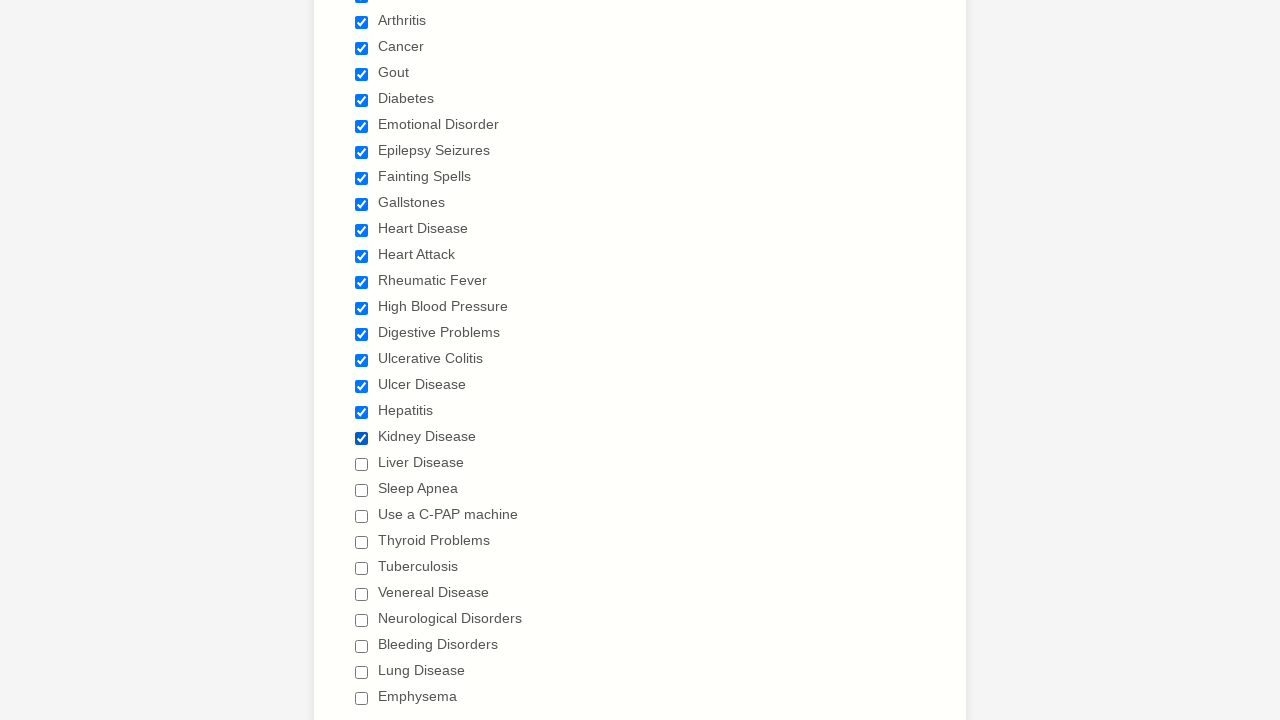

Clicked checkbox 20 to check it at (362, 464) on div.form-single-column input[type='checkbox'] >> nth=19
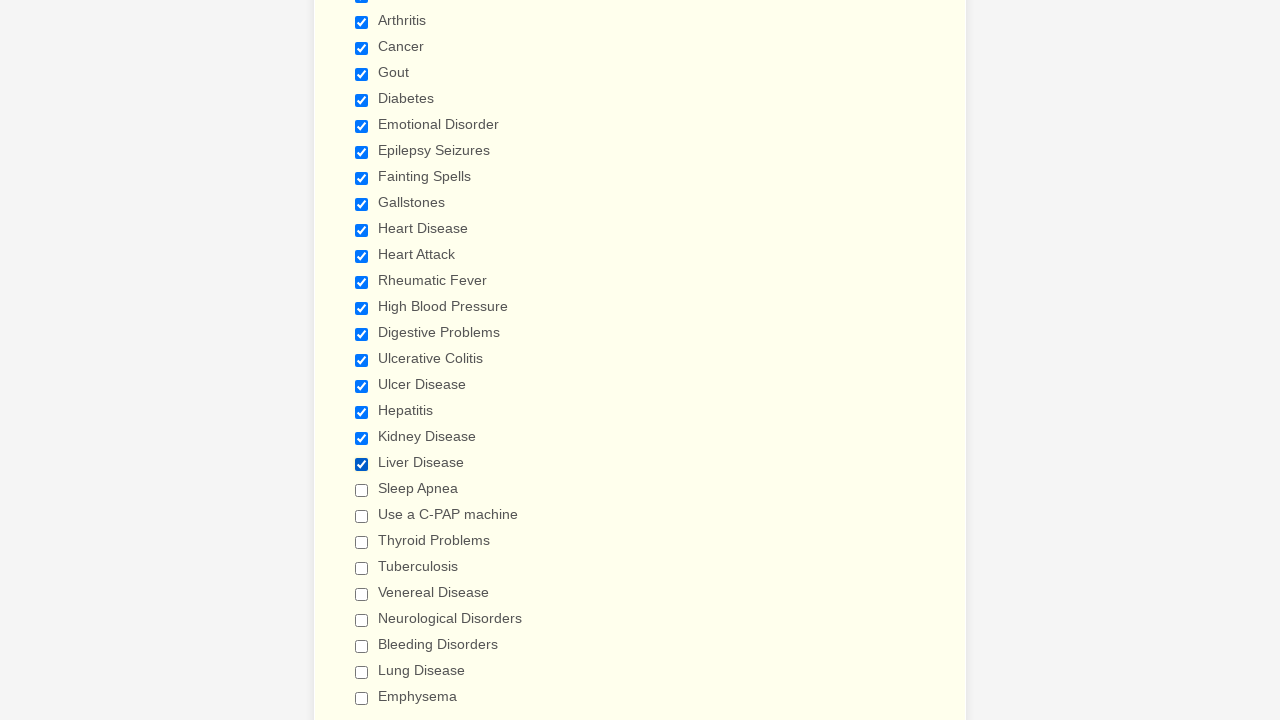

Clicked checkbox 21 to check it at (362, 490) on div.form-single-column input[type='checkbox'] >> nth=20
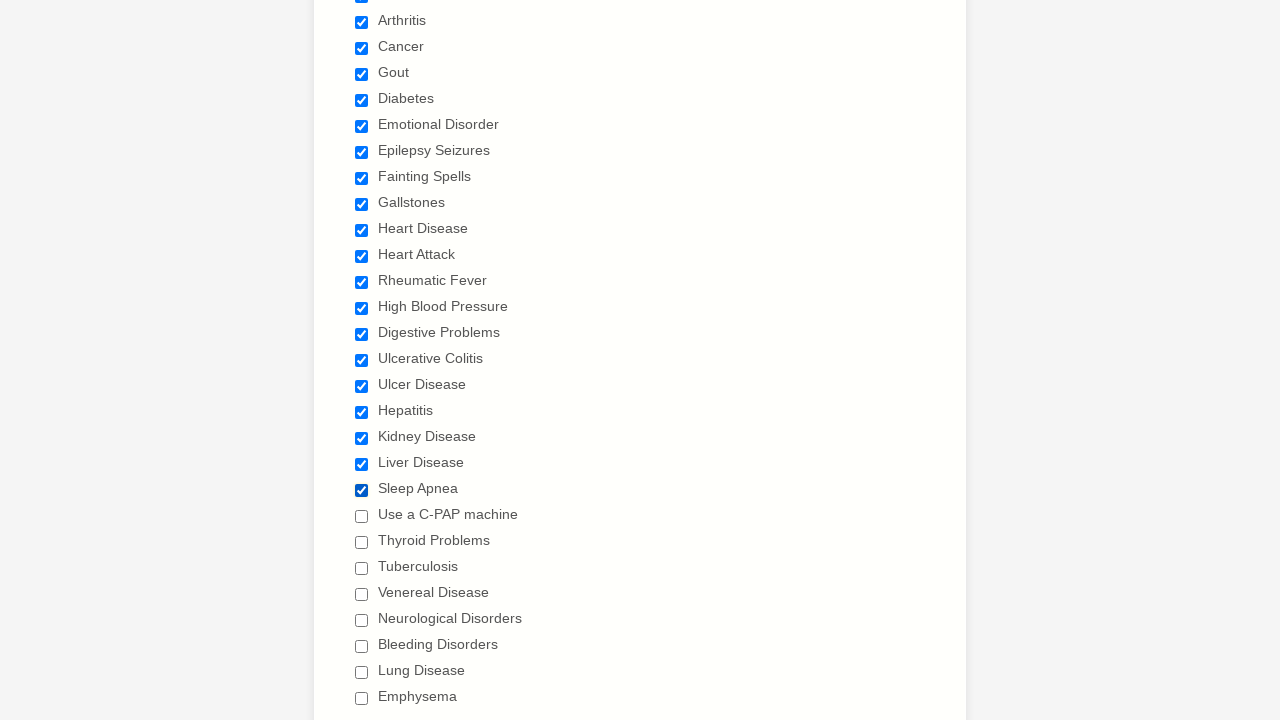

Clicked checkbox 22 to check it at (362, 516) on div.form-single-column input[type='checkbox'] >> nth=21
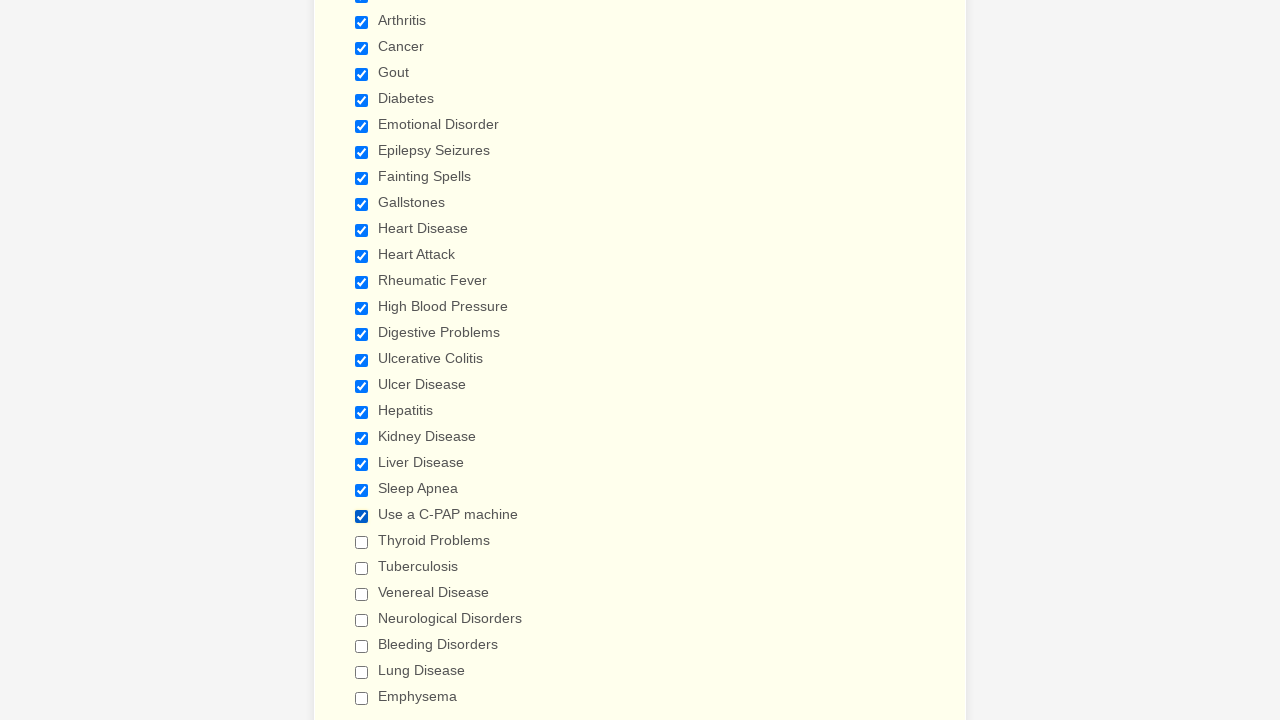

Clicked checkbox 23 to check it at (362, 542) on div.form-single-column input[type='checkbox'] >> nth=22
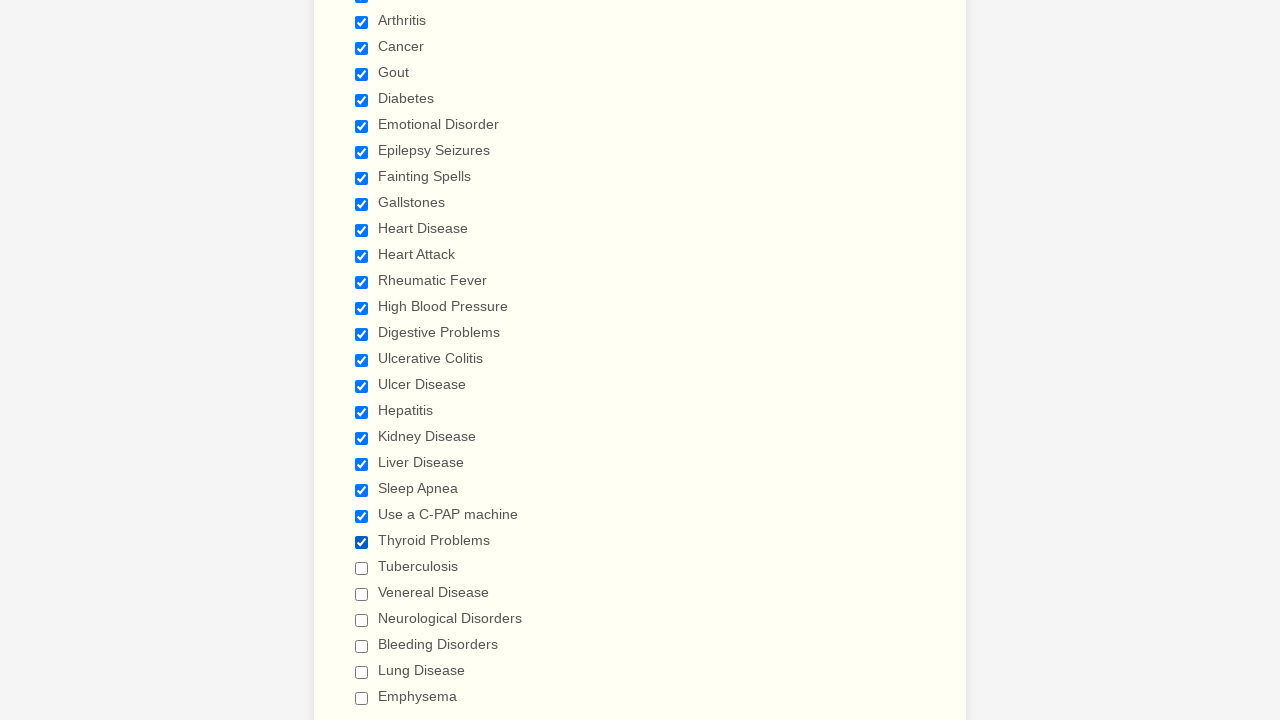

Clicked checkbox 24 to check it at (362, 568) on div.form-single-column input[type='checkbox'] >> nth=23
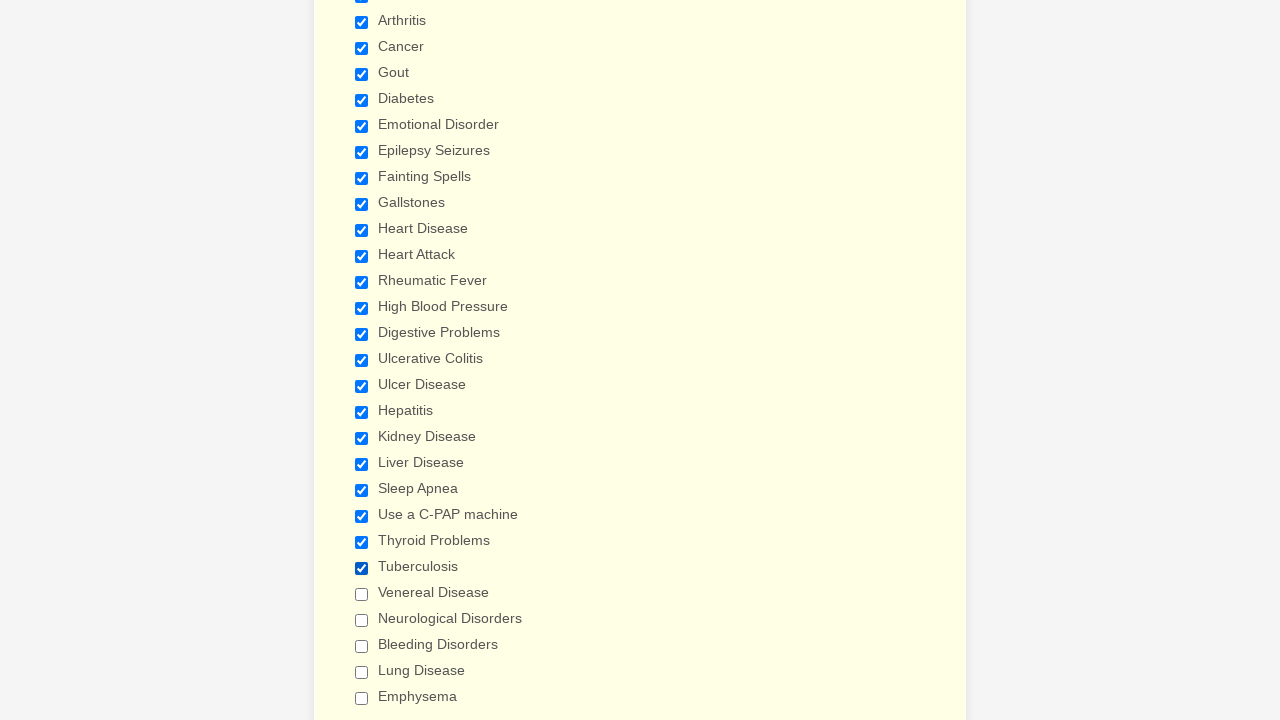

Clicked checkbox 25 to check it at (362, 594) on div.form-single-column input[type='checkbox'] >> nth=24
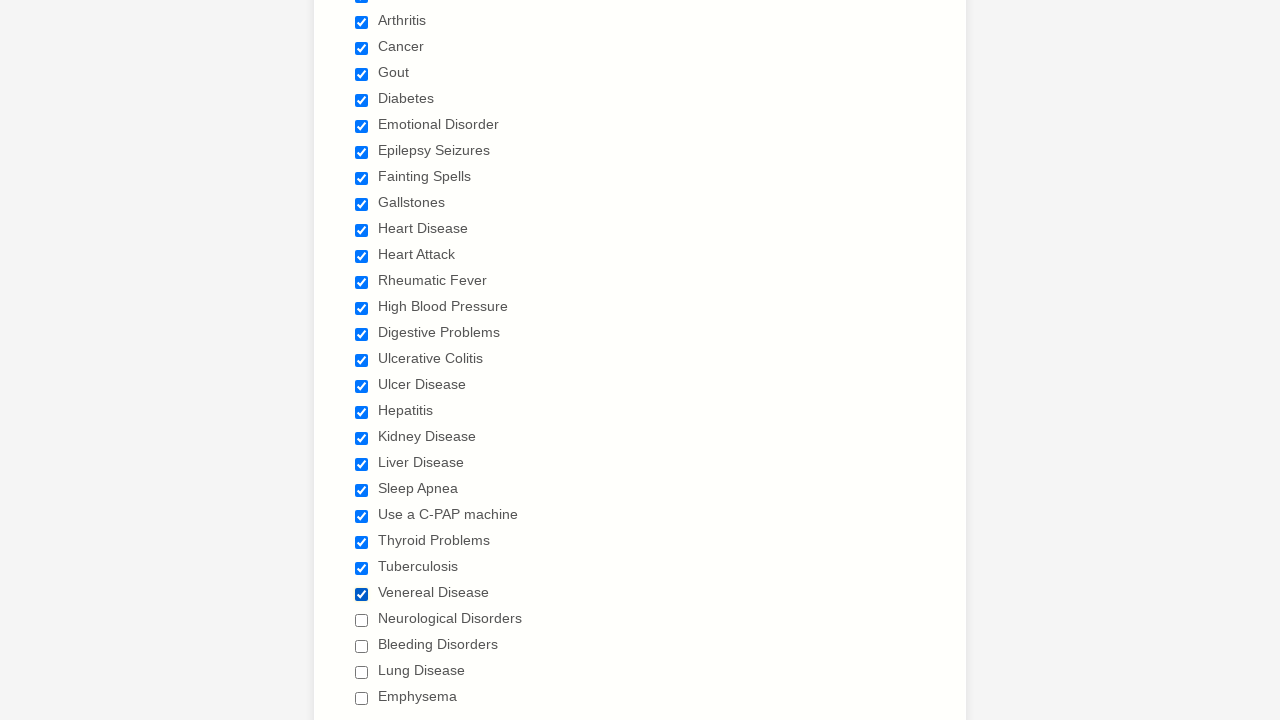

Clicked checkbox 26 to check it at (362, 620) on div.form-single-column input[type='checkbox'] >> nth=25
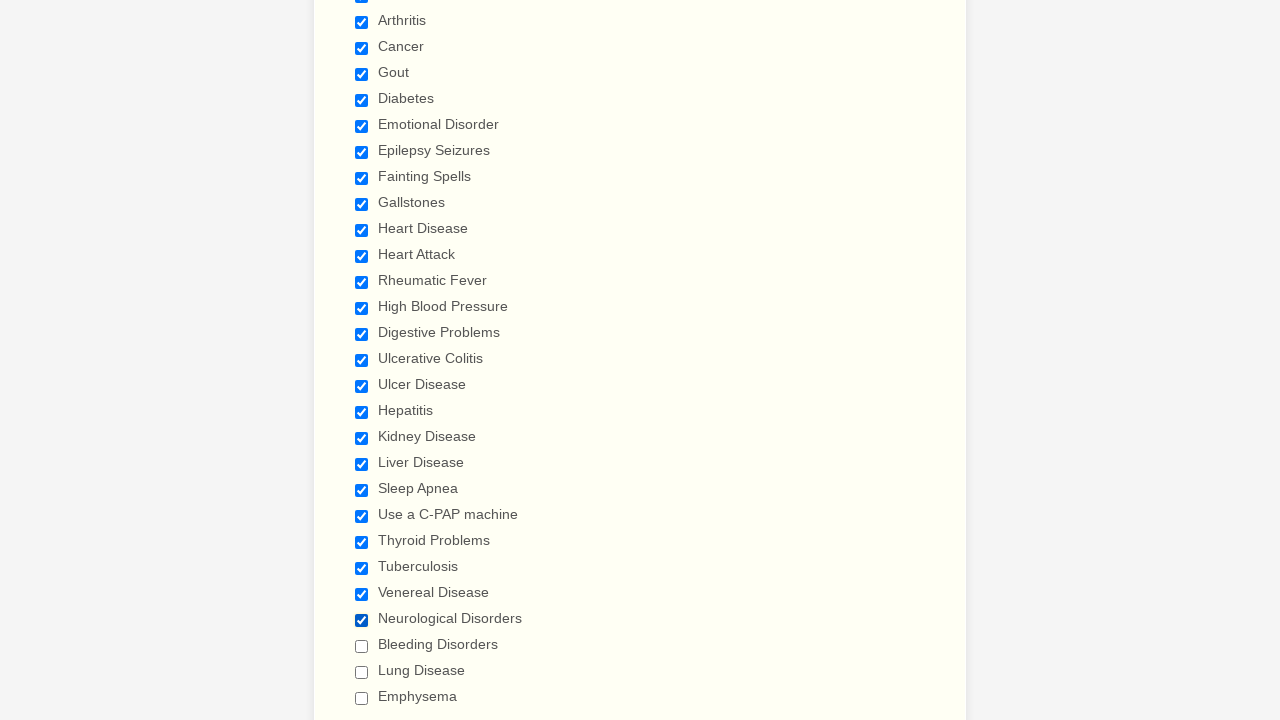

Clicked checkbox 27 to check it at (362, 646) on div.form-single-column input[type='checkbox'] >> nth=26
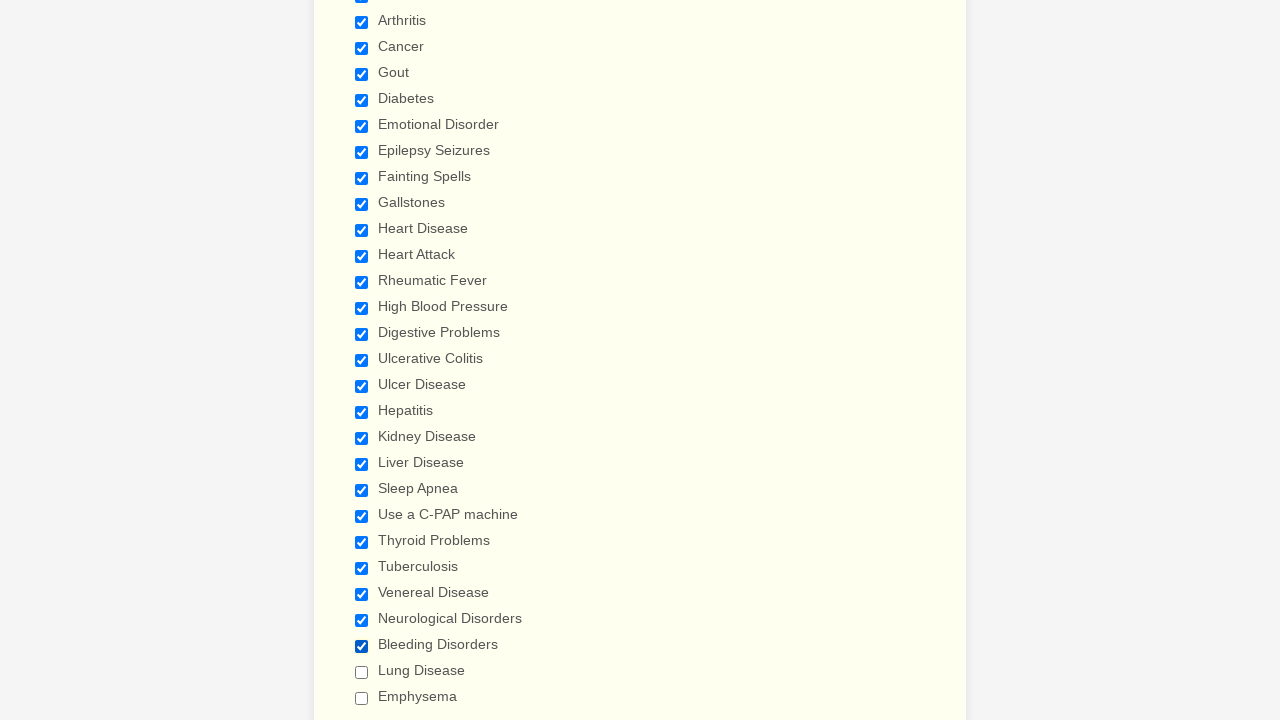

Clicked checkbox 28 to check it at (362, 672) on div.form-single-column input[type='checkbox'] >> nth=27
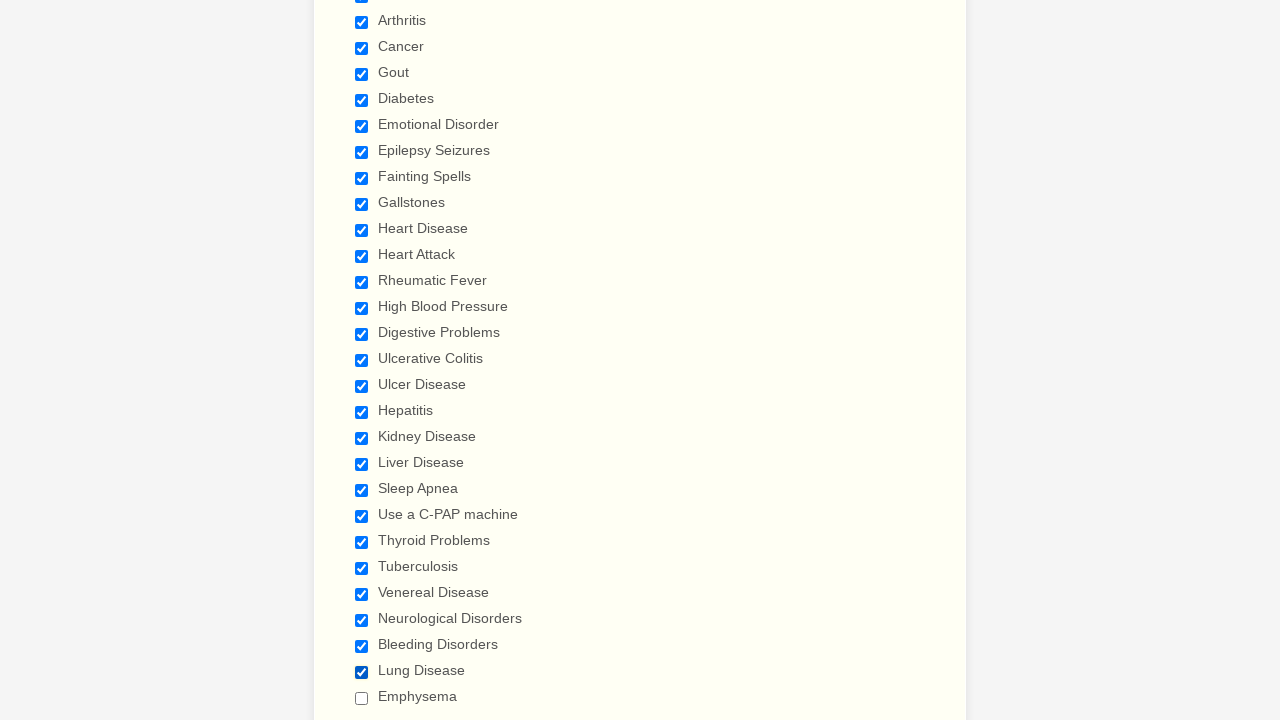

Clicked checkbox 29 to check it at (362, 698) on div.form-single-column input[type='checkbox'] >> nth=28
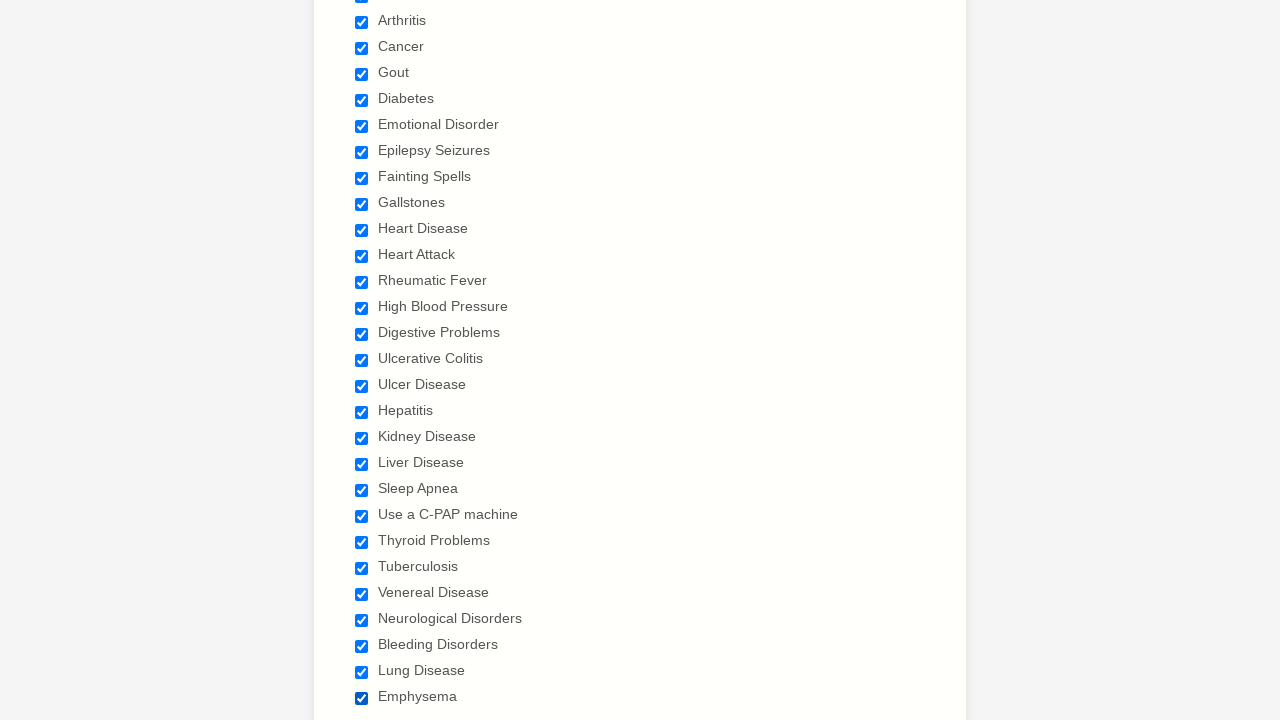

Verified checkbox 1 is checked
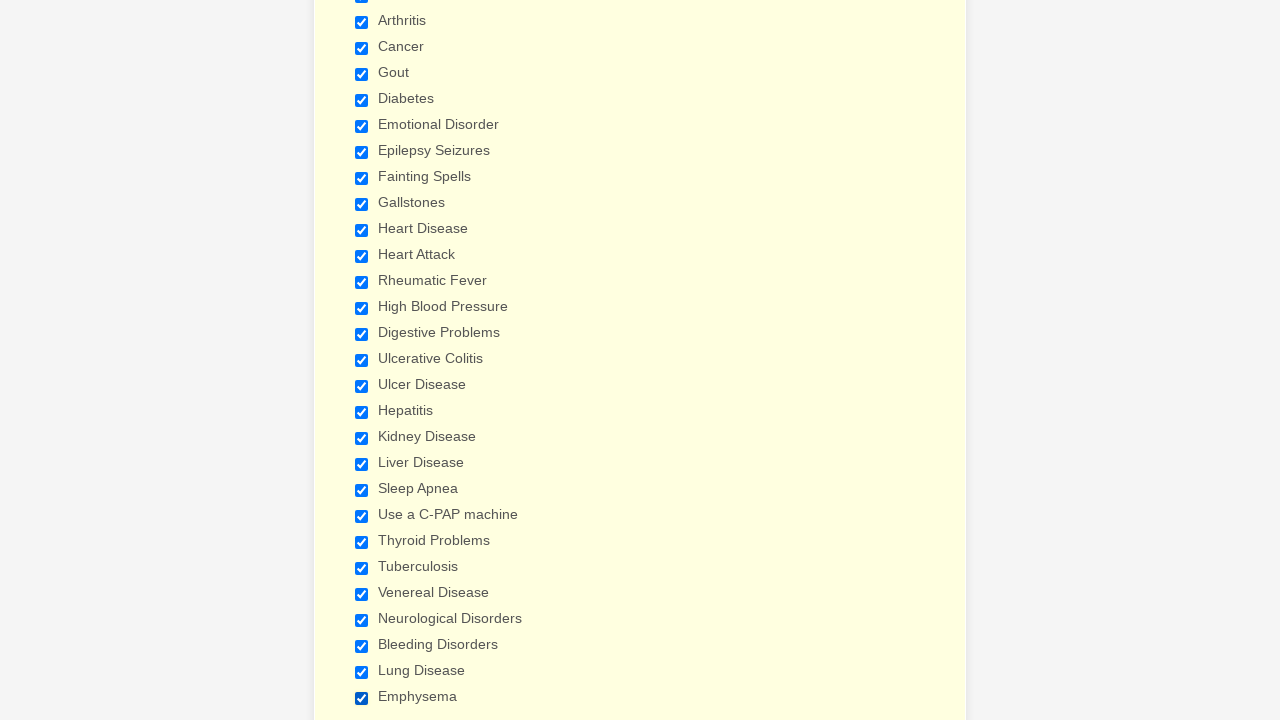

Verified checkbox 2 is checked
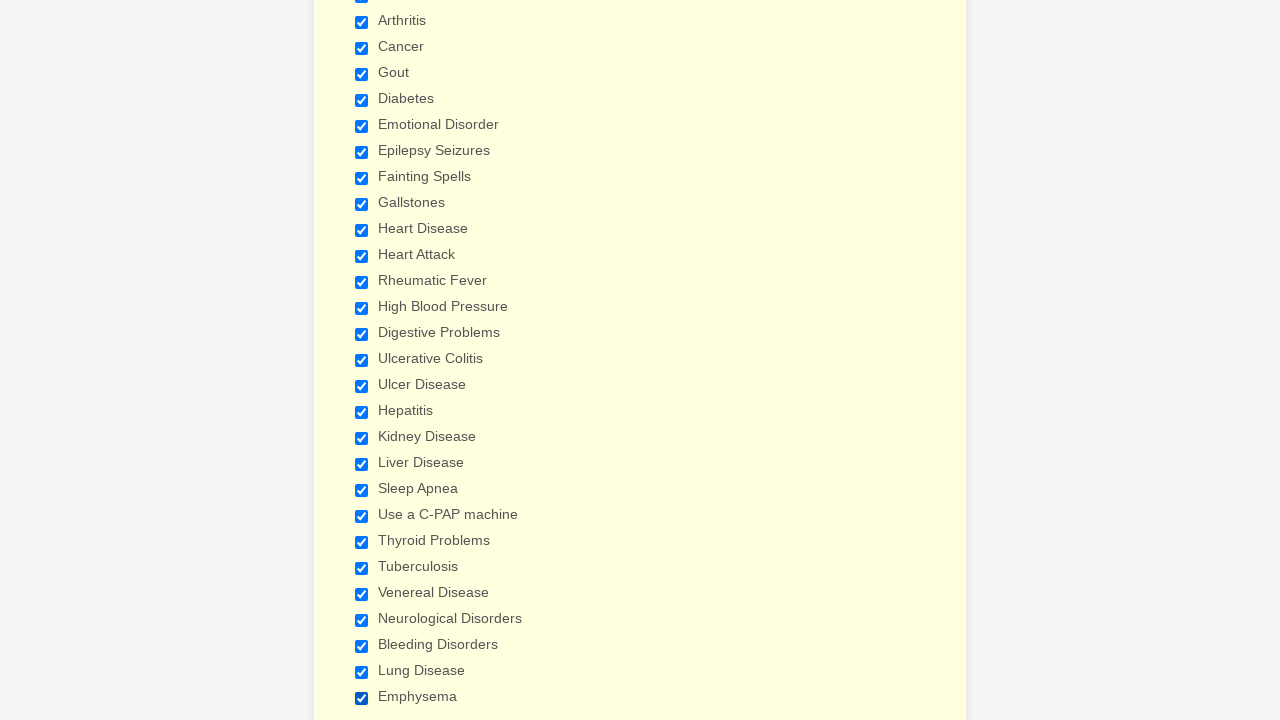

Verified checkbox 3 is checked
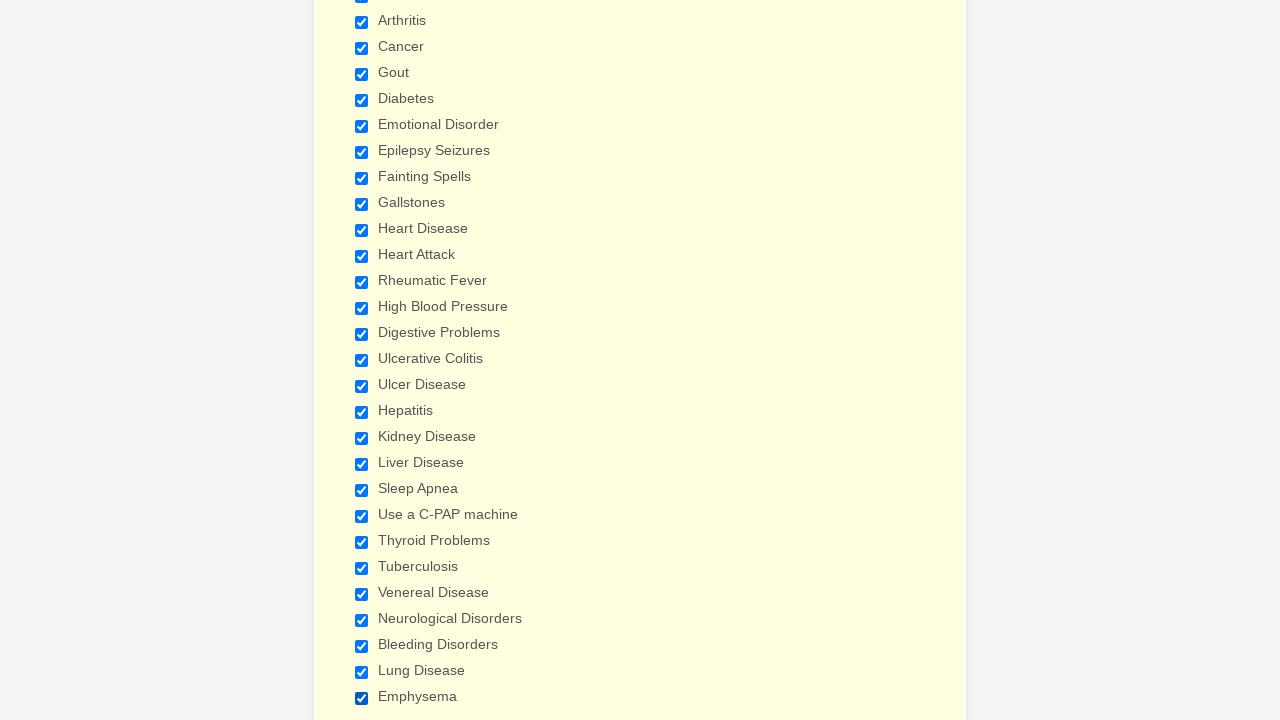

Verified checkbox 4 is checked
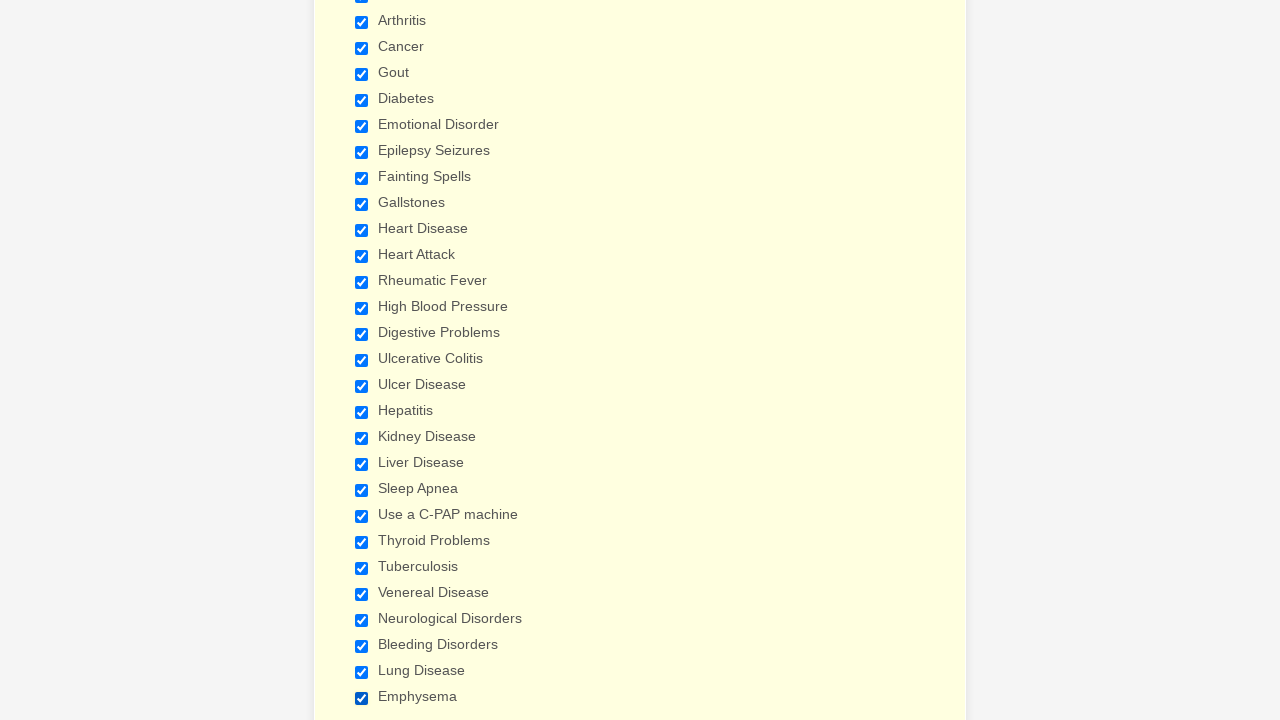

Verified checkbox 5 is checked
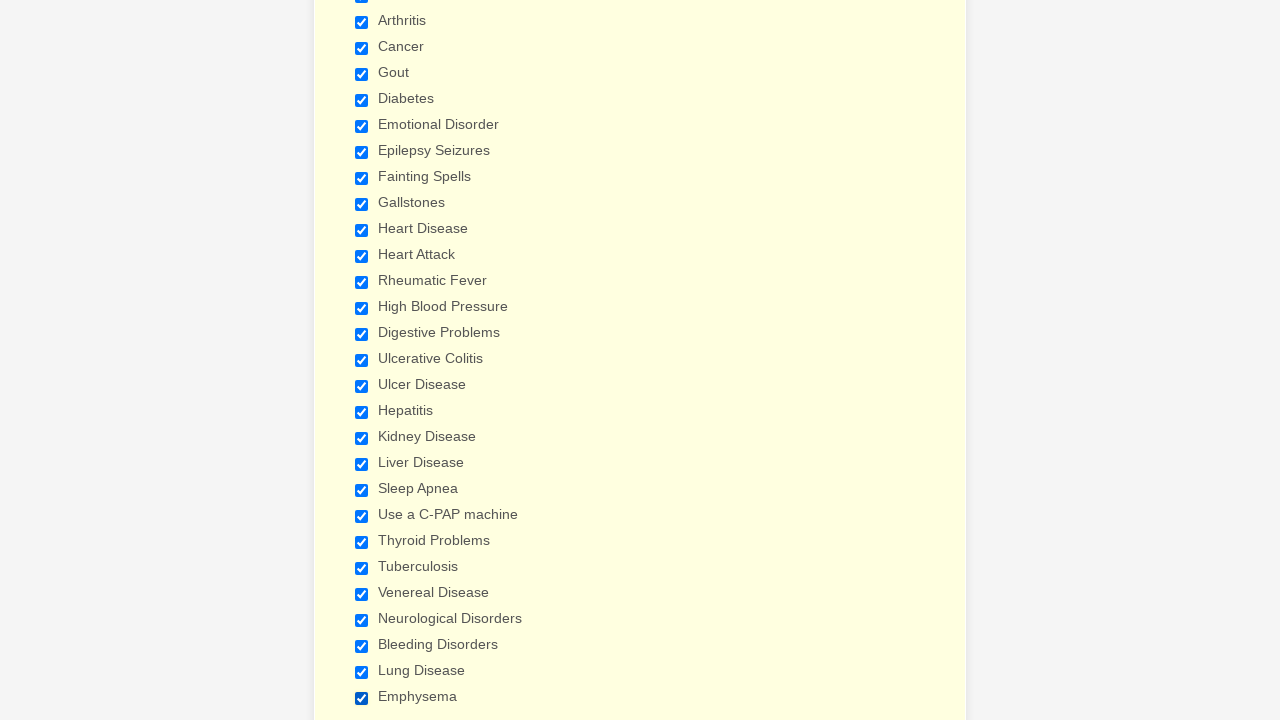

Verified checkbox 6 is checked
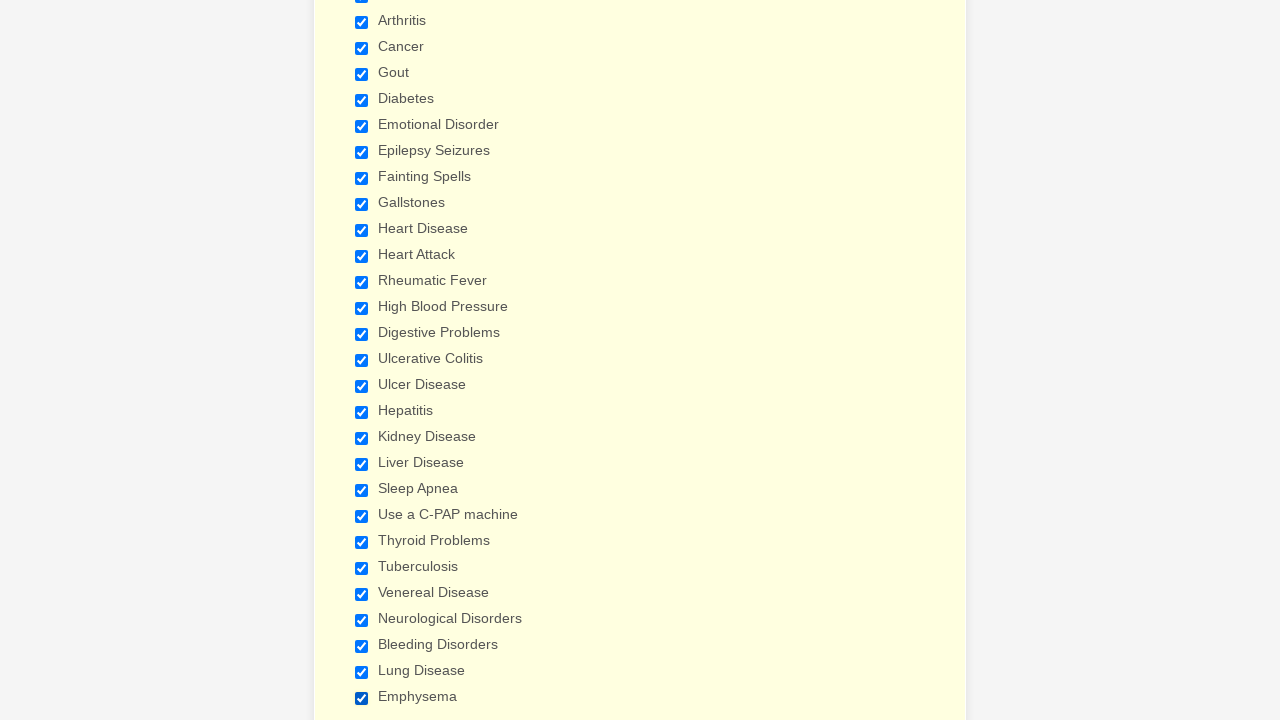

Verified checkbox 7 is checked
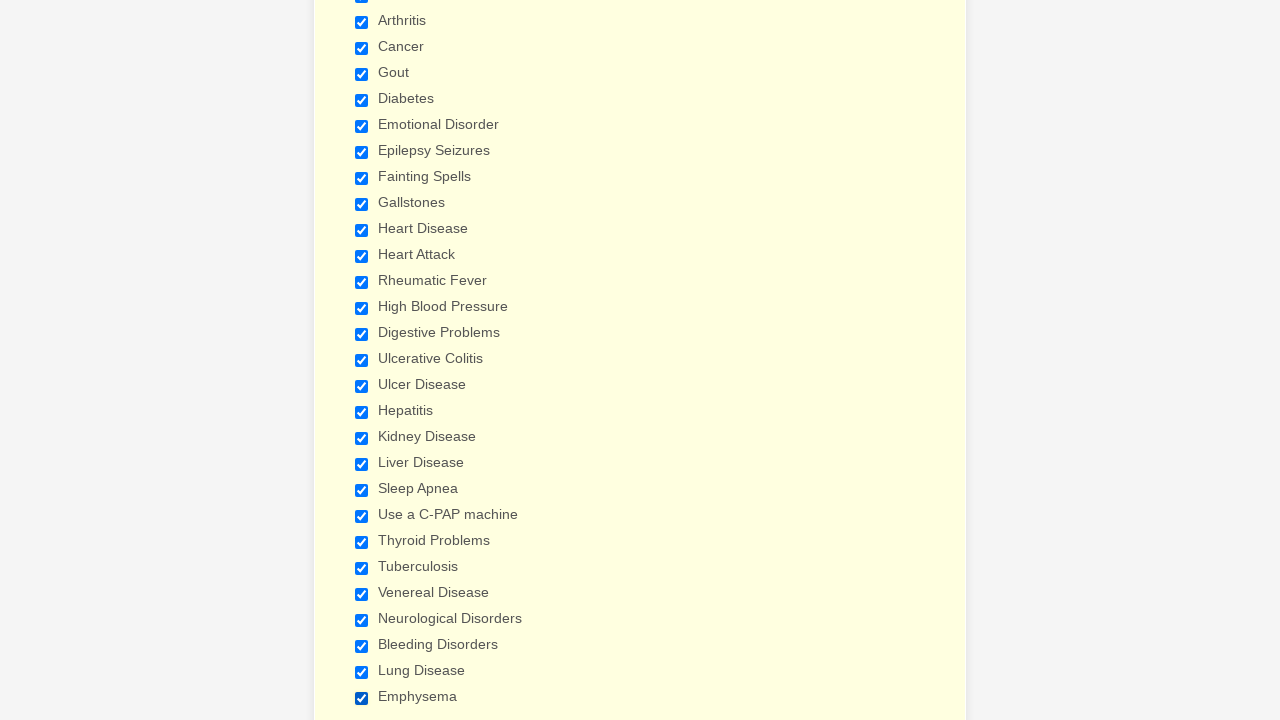

Verified checkbox 8 is checked
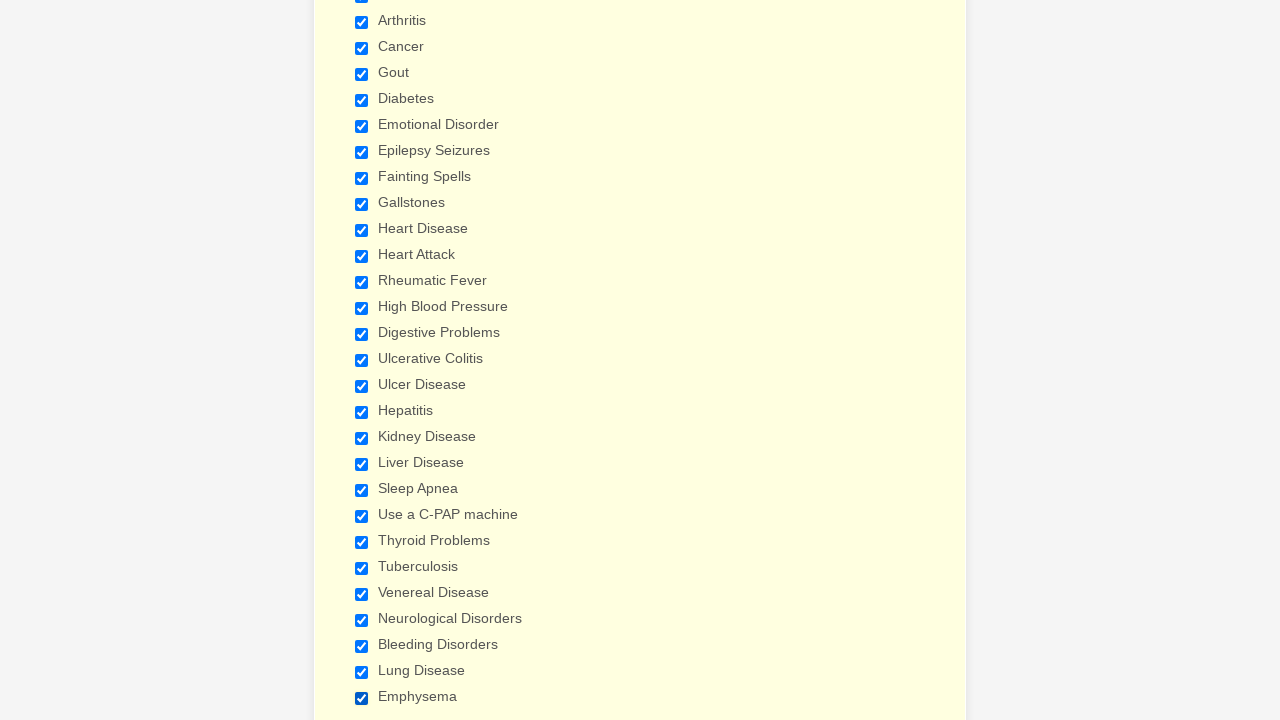

Verified checkbox 9 is checked
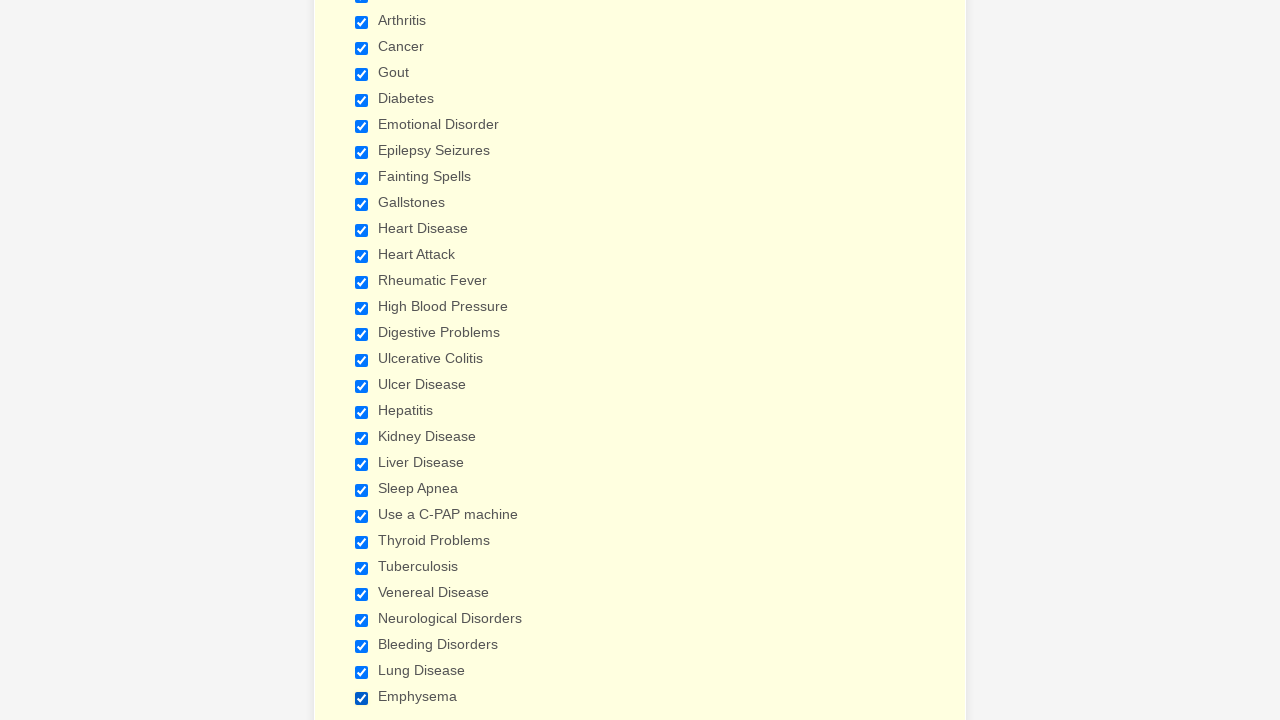

Verified checkbox 10 is checked
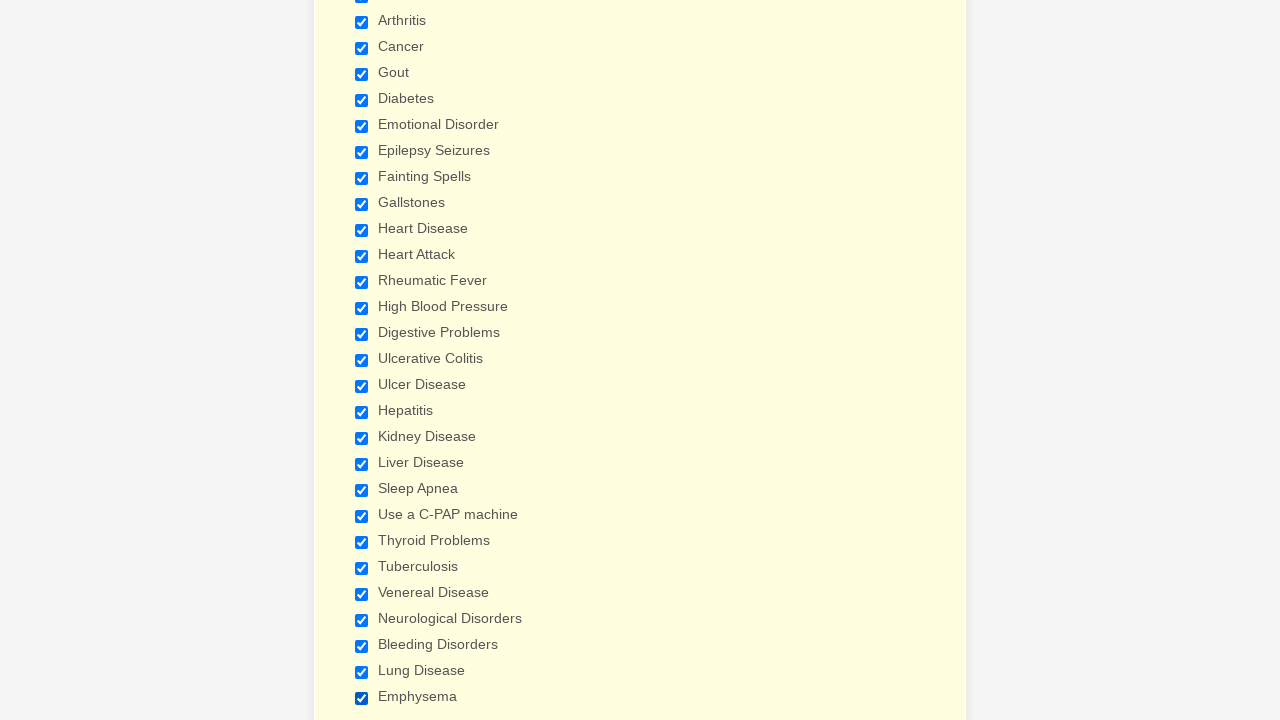

Verified checkbox 11 is checked
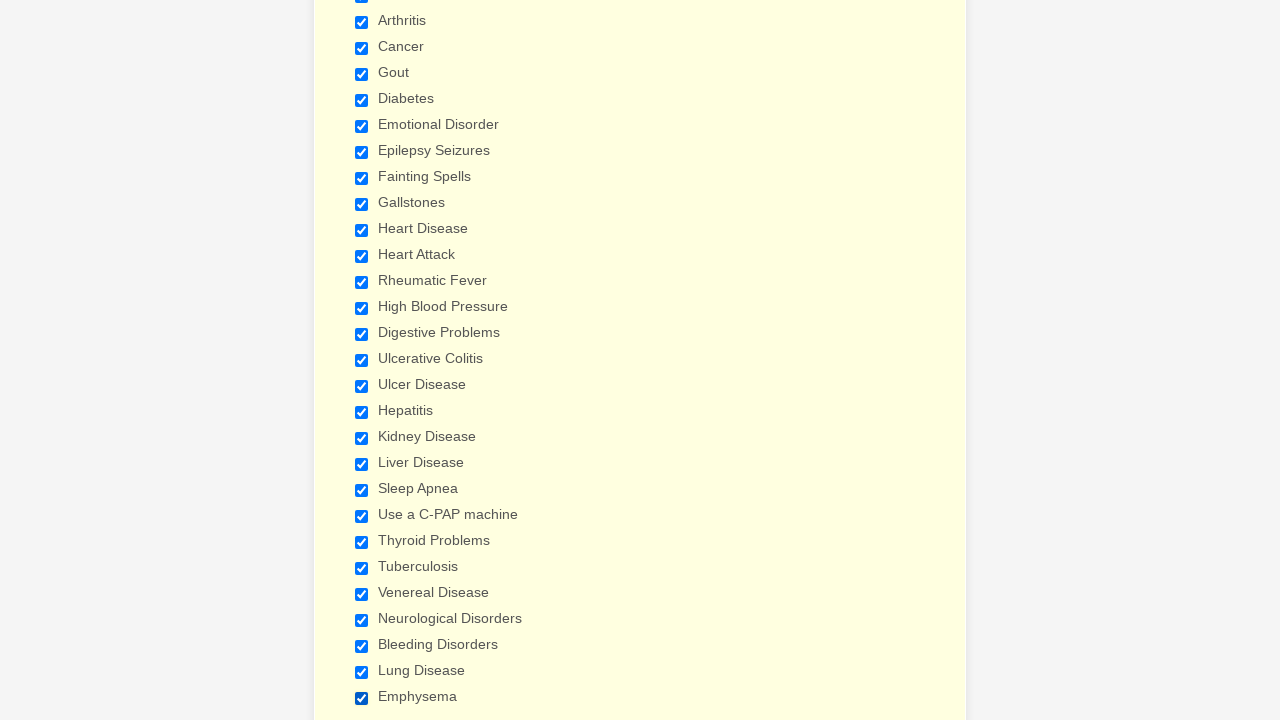

Verified checkbox 12 is checked
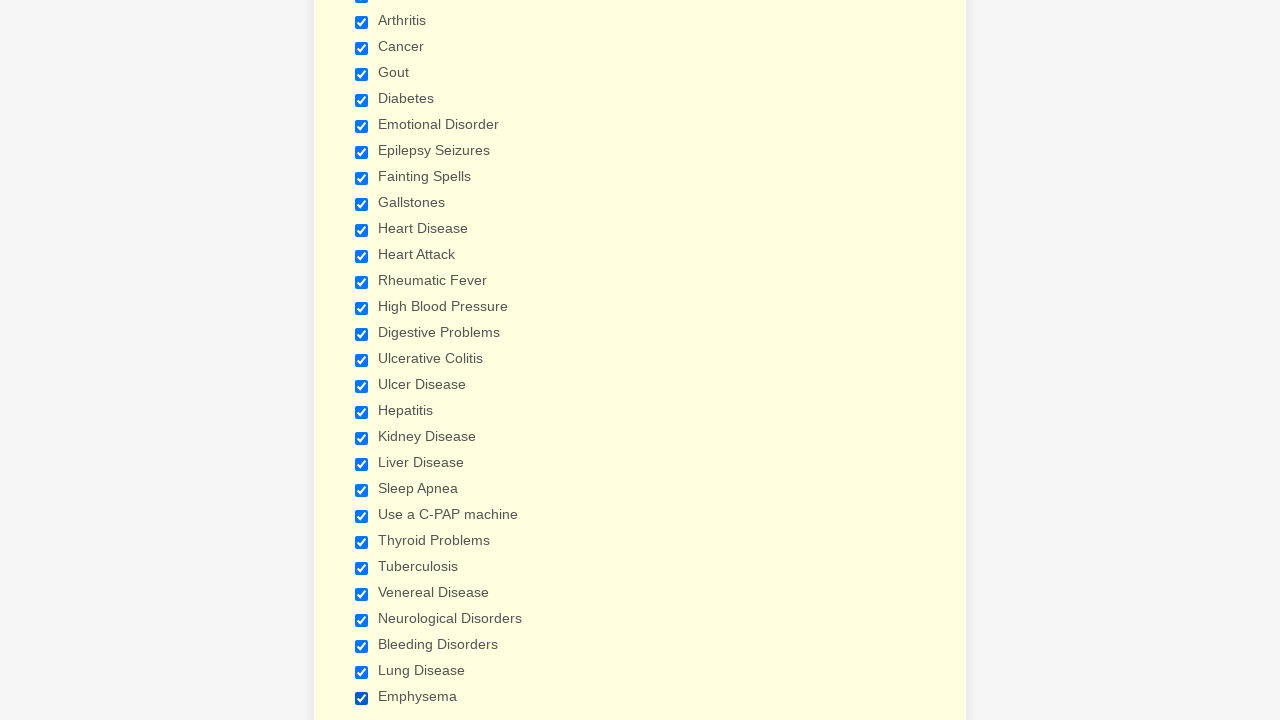

Verified checkbox 13 is checked
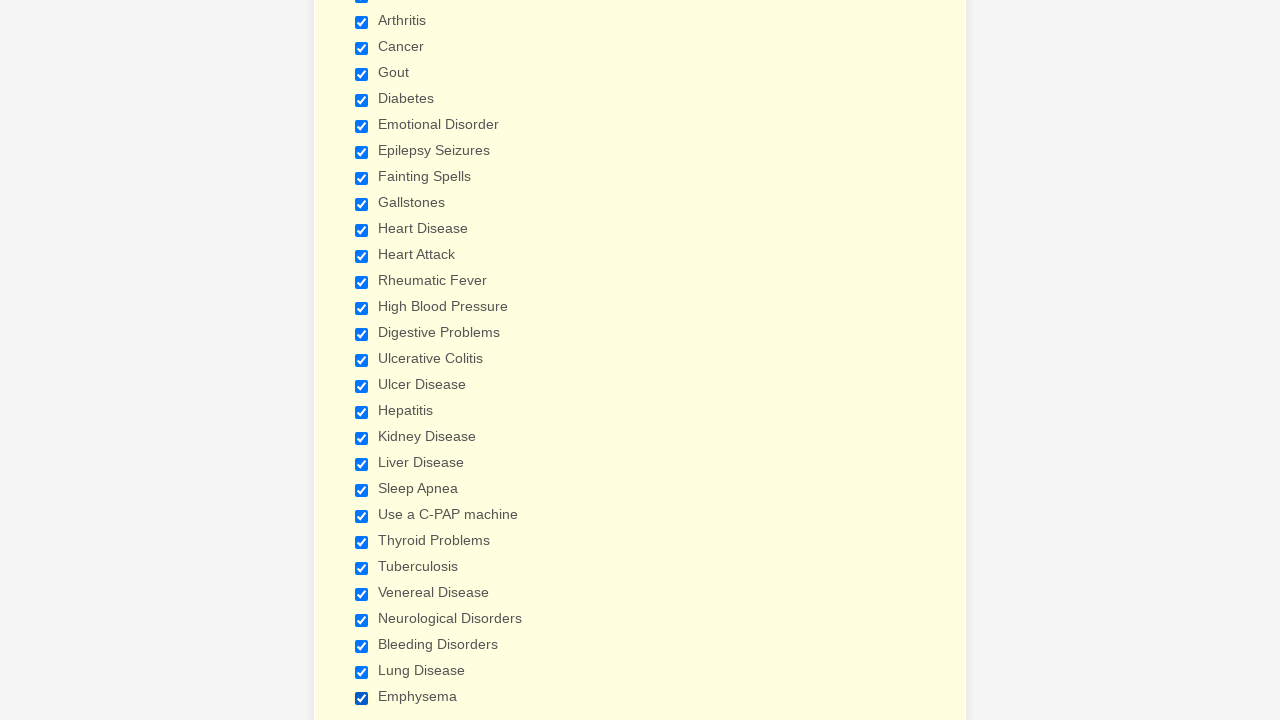

Verified checkbox 14 is checked
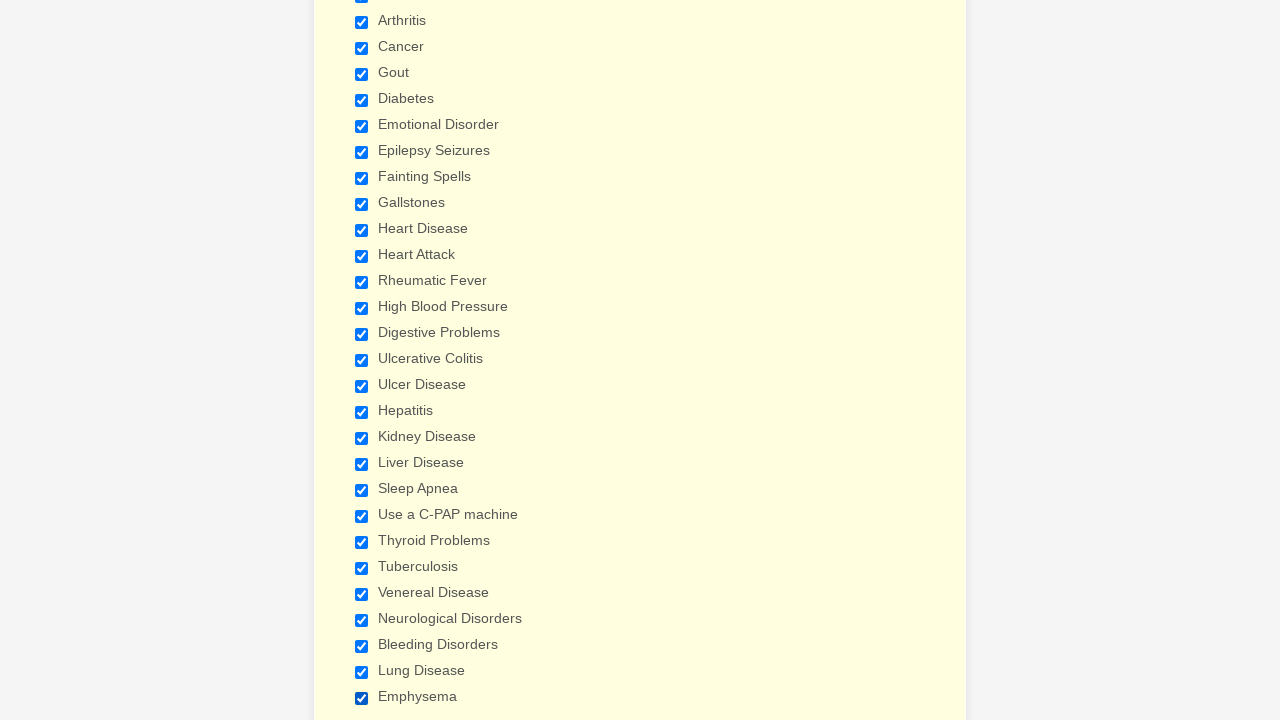

Verified checkbox 15 is checked
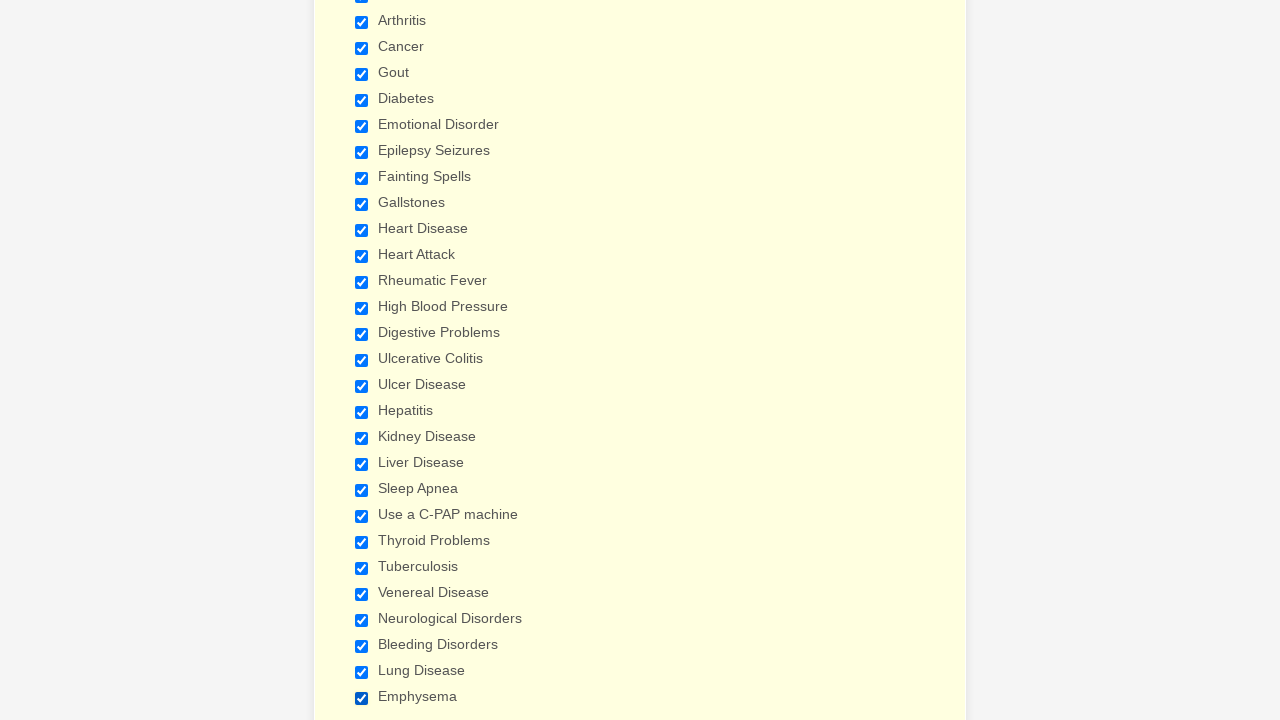

Verified checkbox 16 is checked
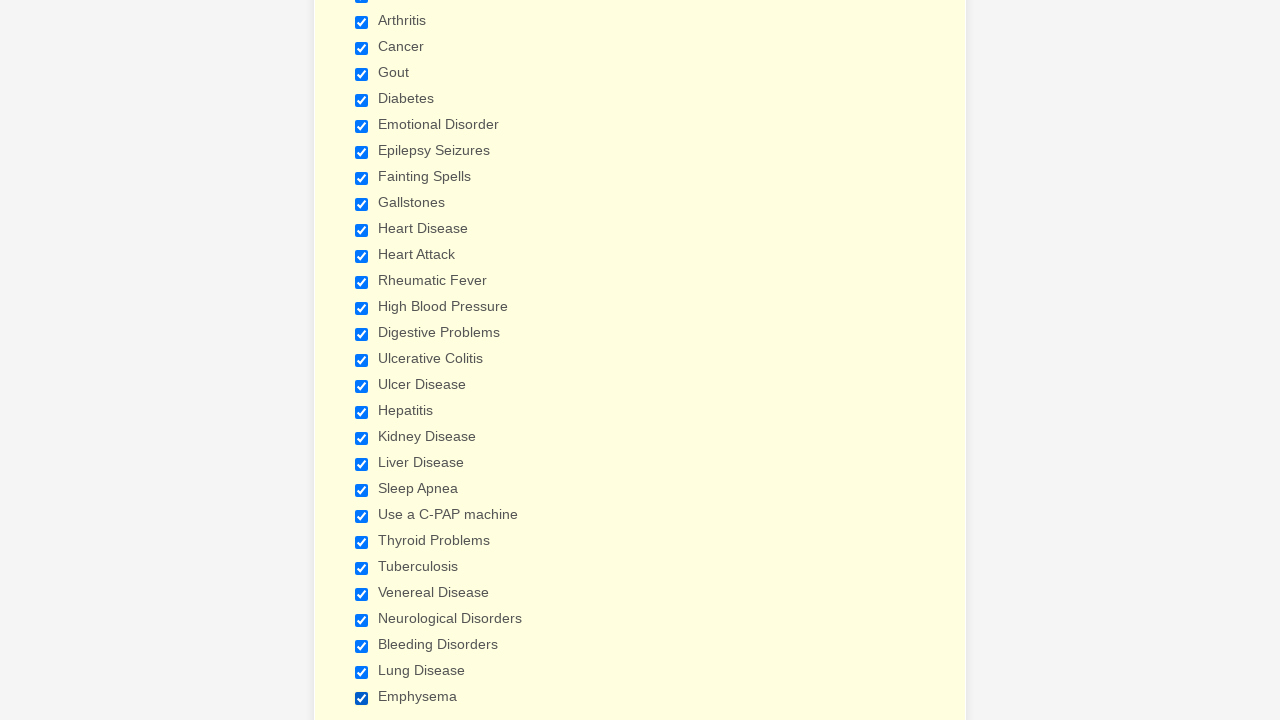

Verified checkbox 17 is checked
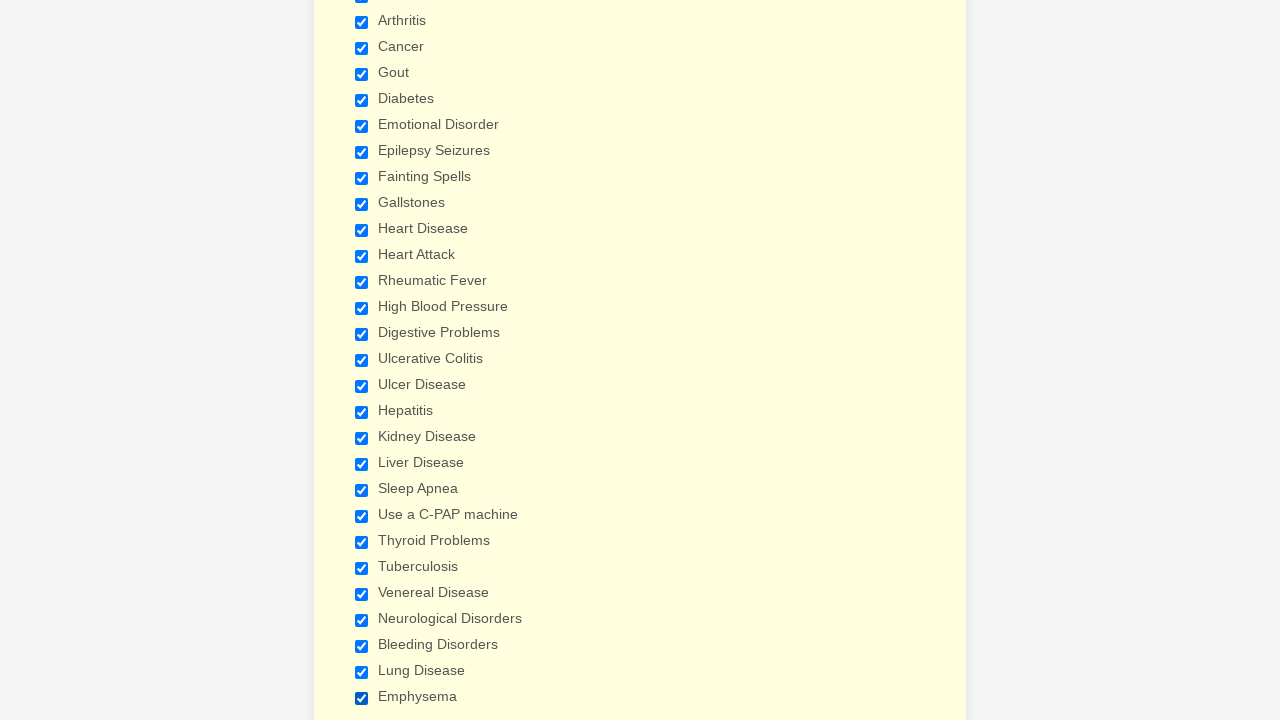

Verified checkbox 18 is checked
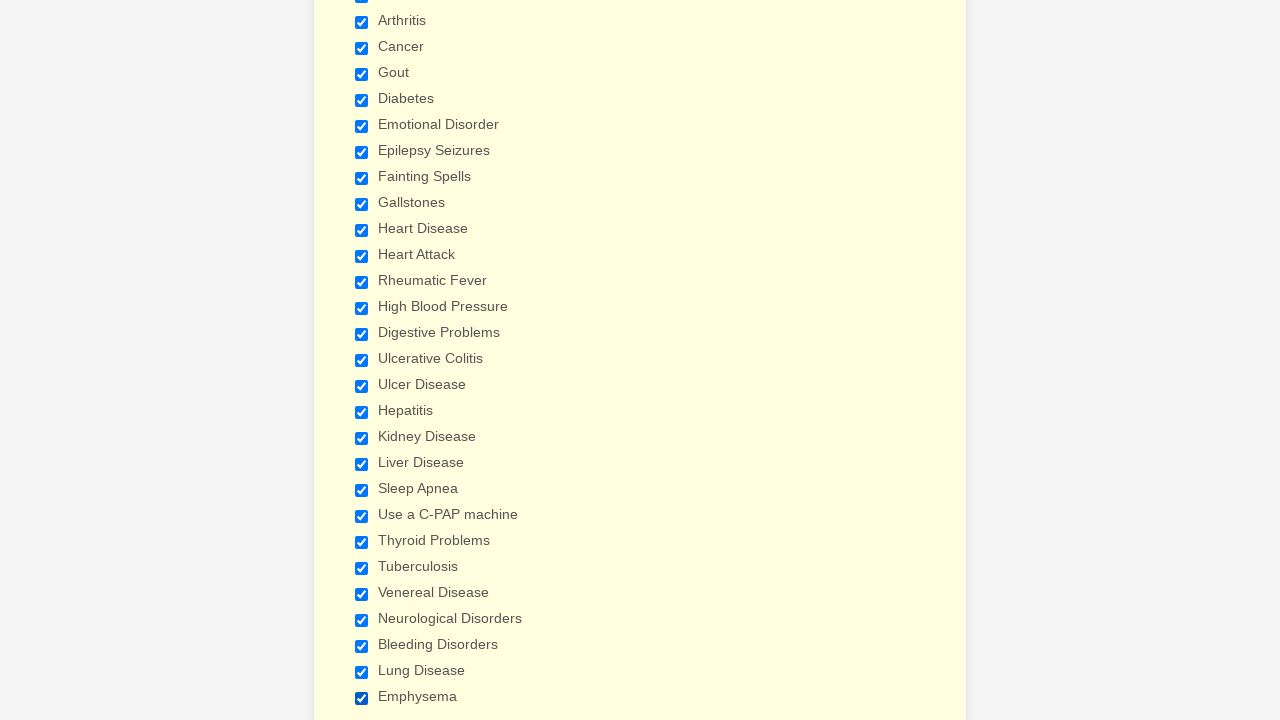

Verified checkbox 19 is checked
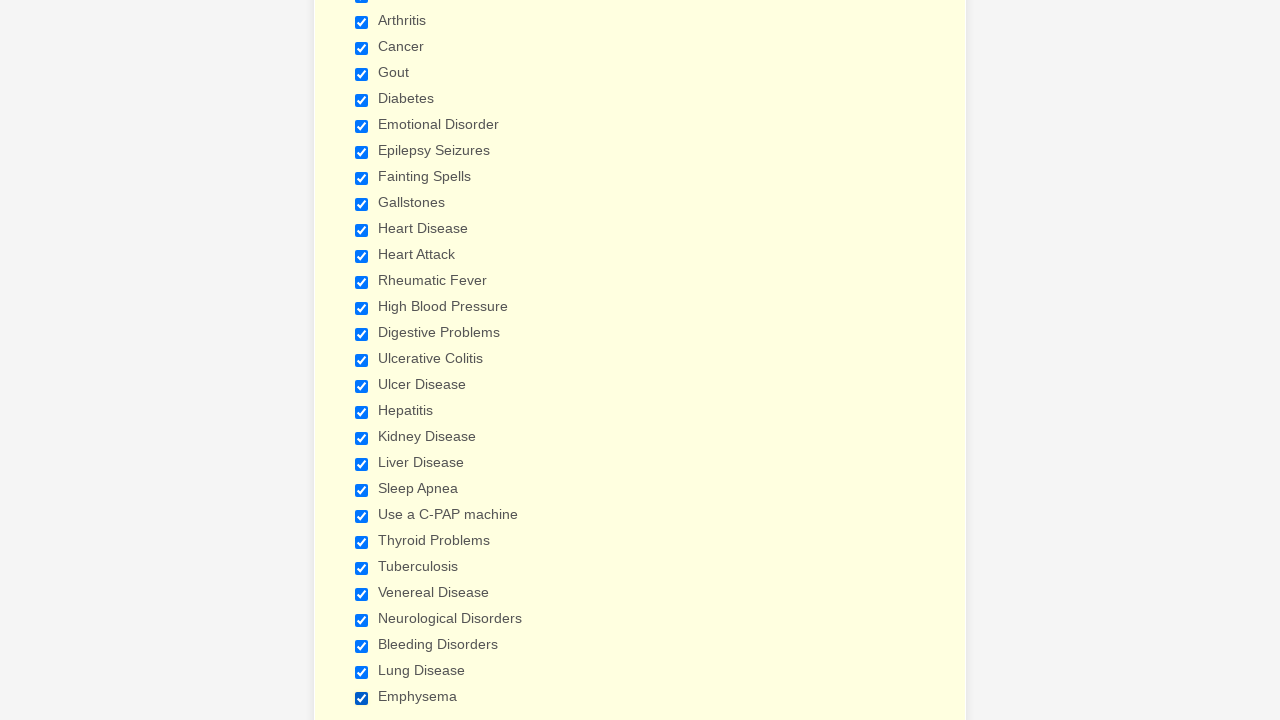

Verified checkbox 20 is checked
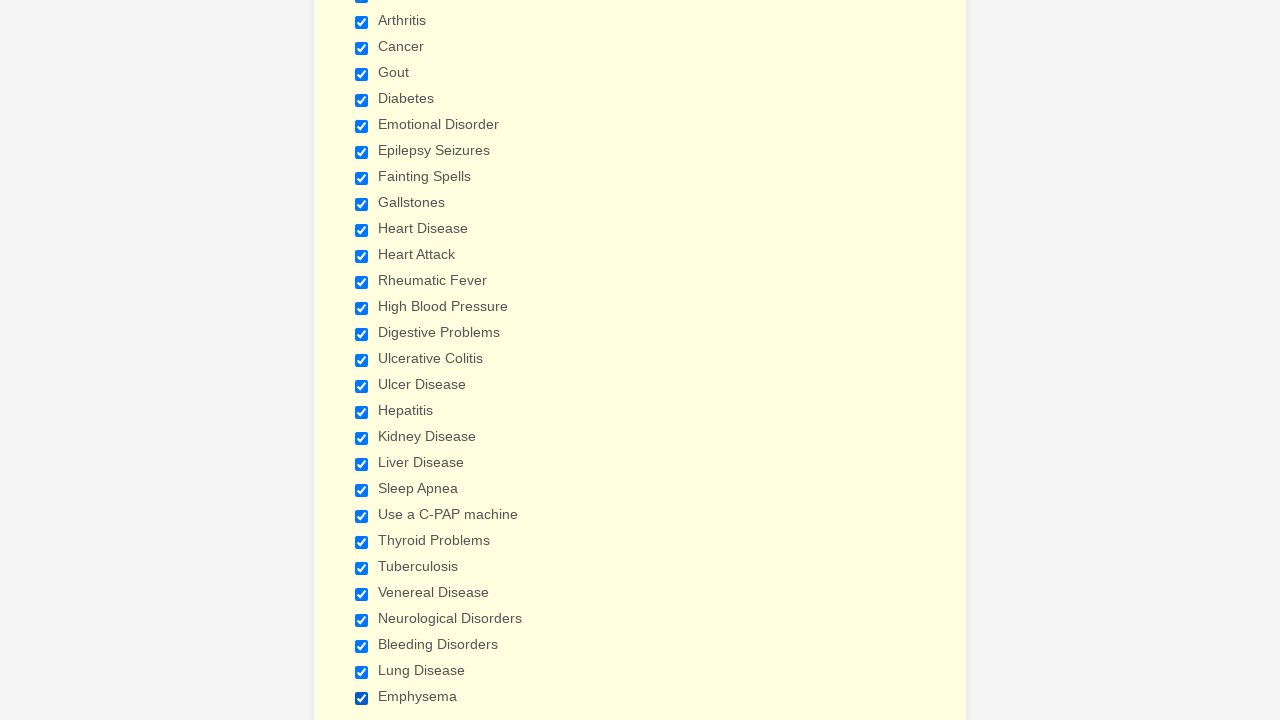

Verified checkbox 21 is checked
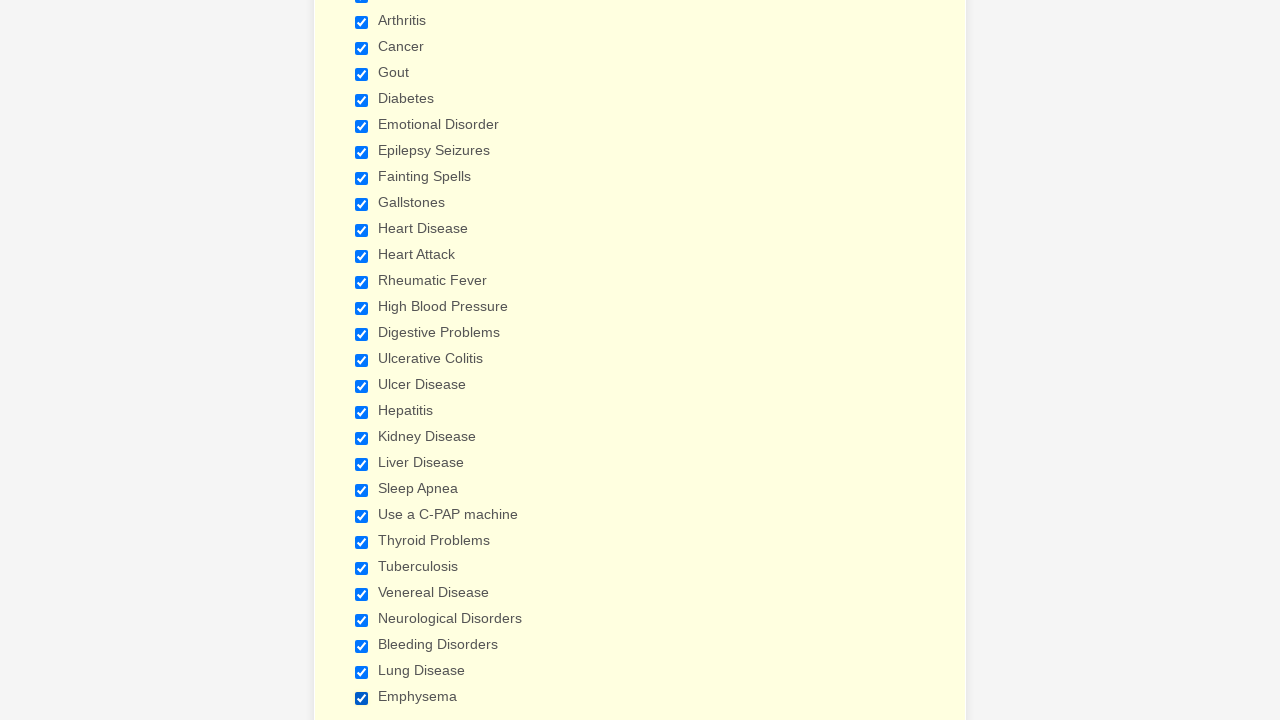

Verified checkbox 22 is checked
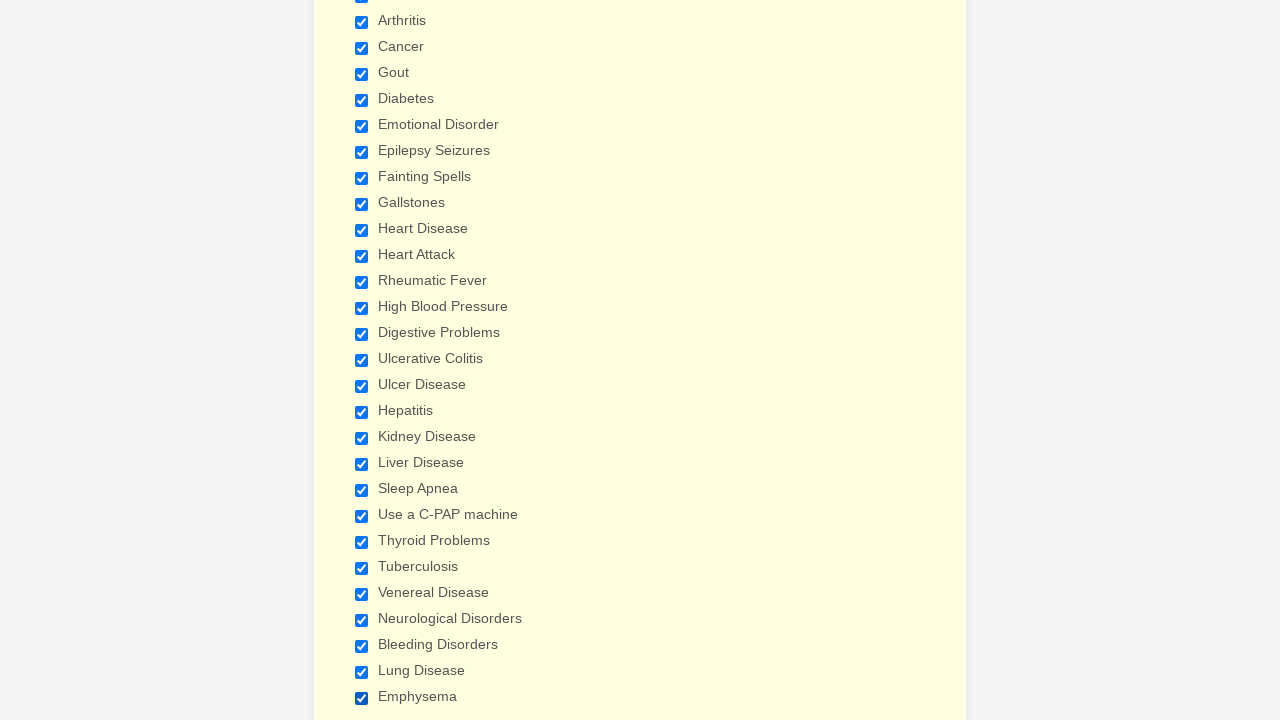

Verified checkbox 23 is checked
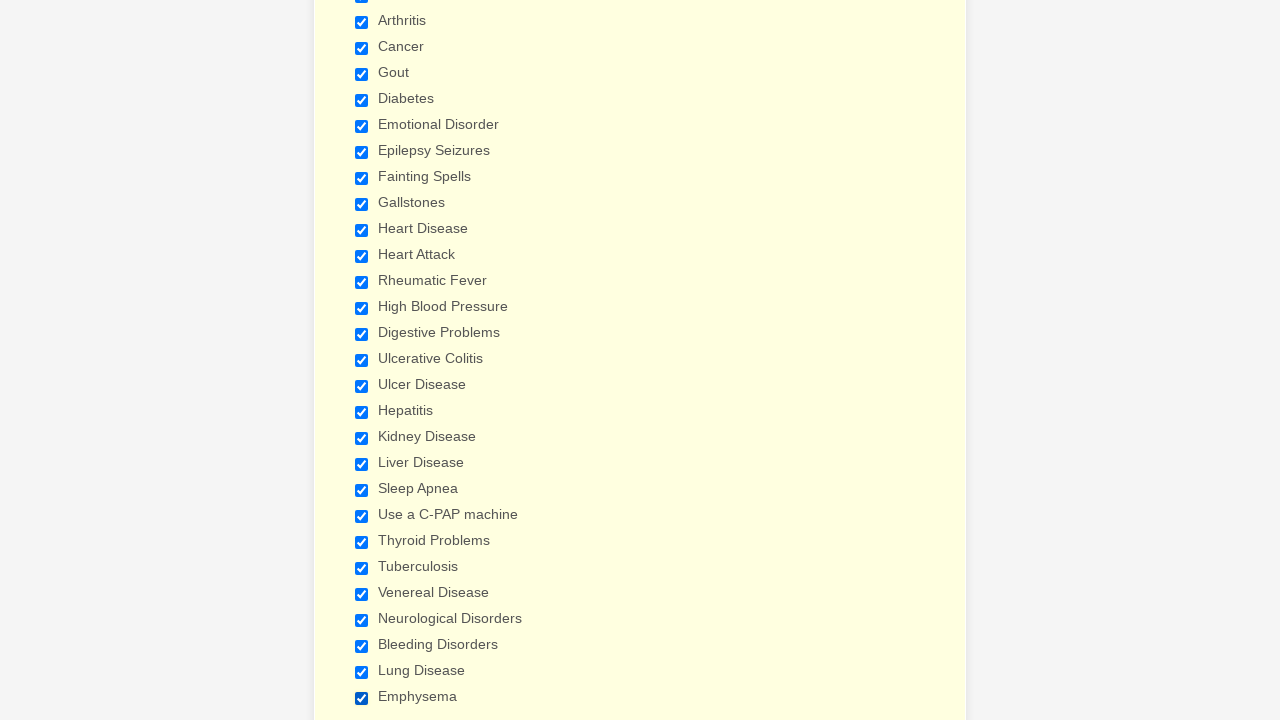

Verified checkbox 24 is checked
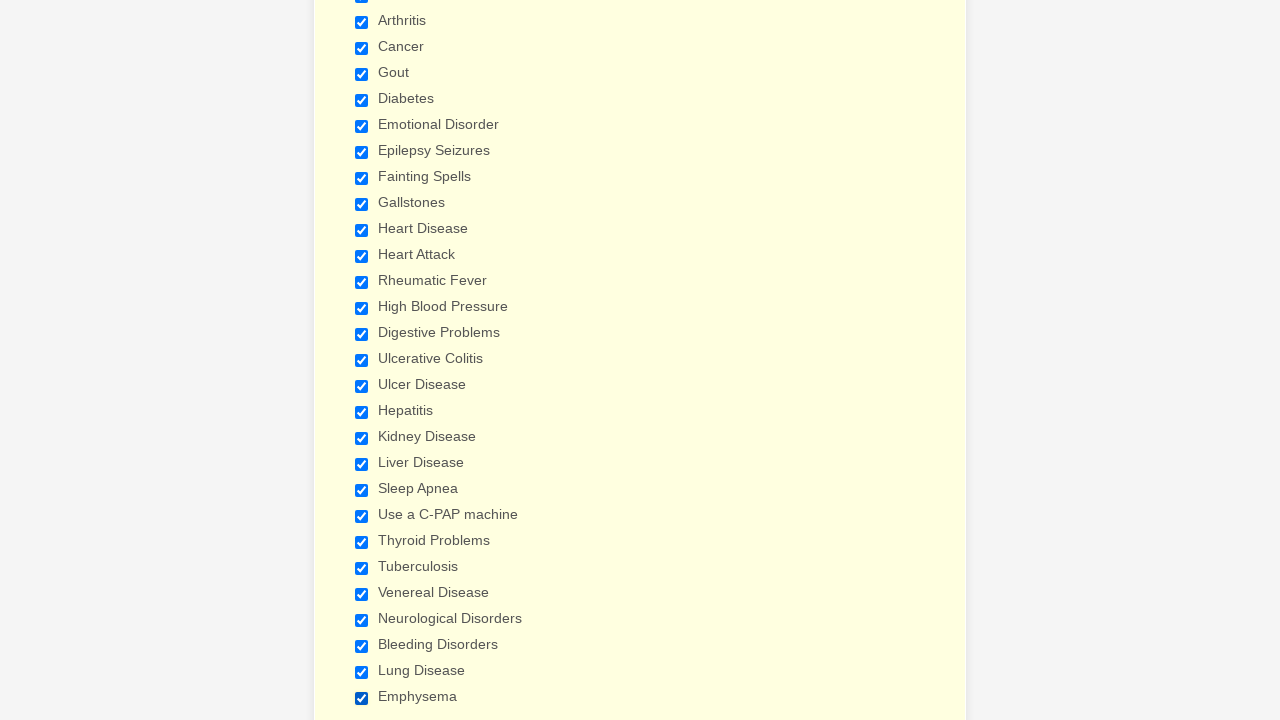

Verified checkbox 25 is checked
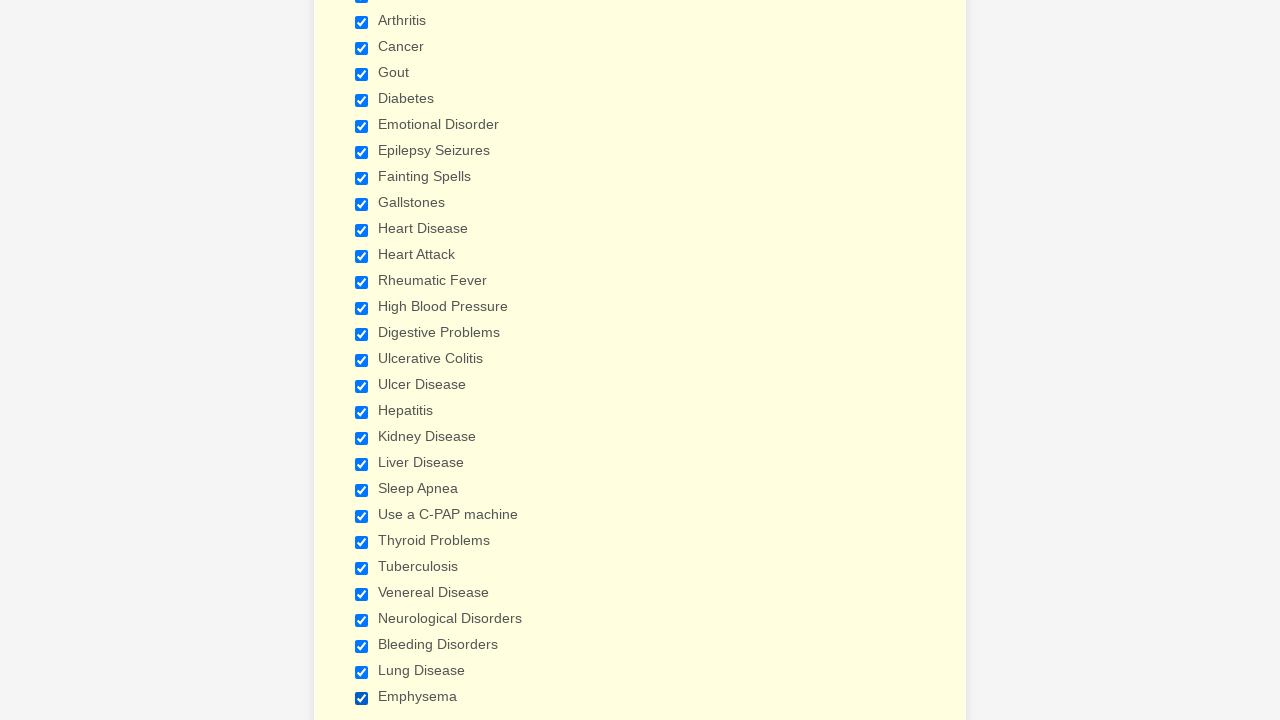

Verified checkbox 26 is checked
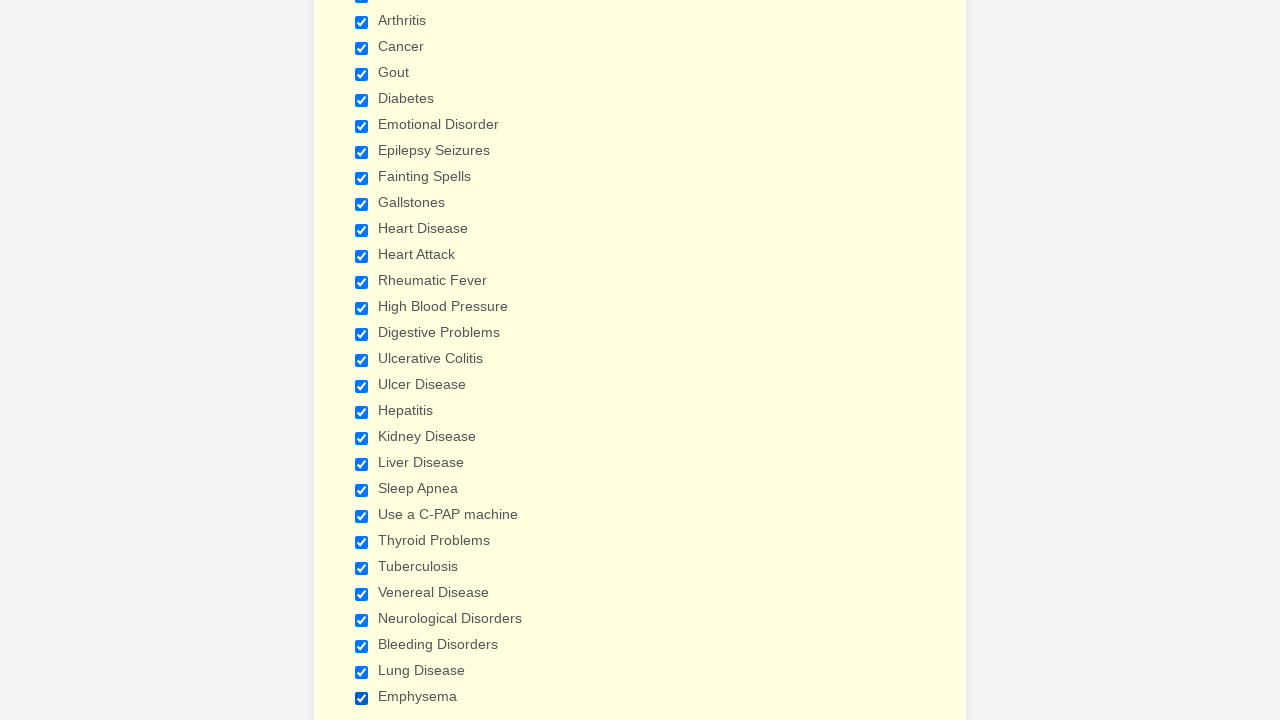

Verified checkbox 27 is checked
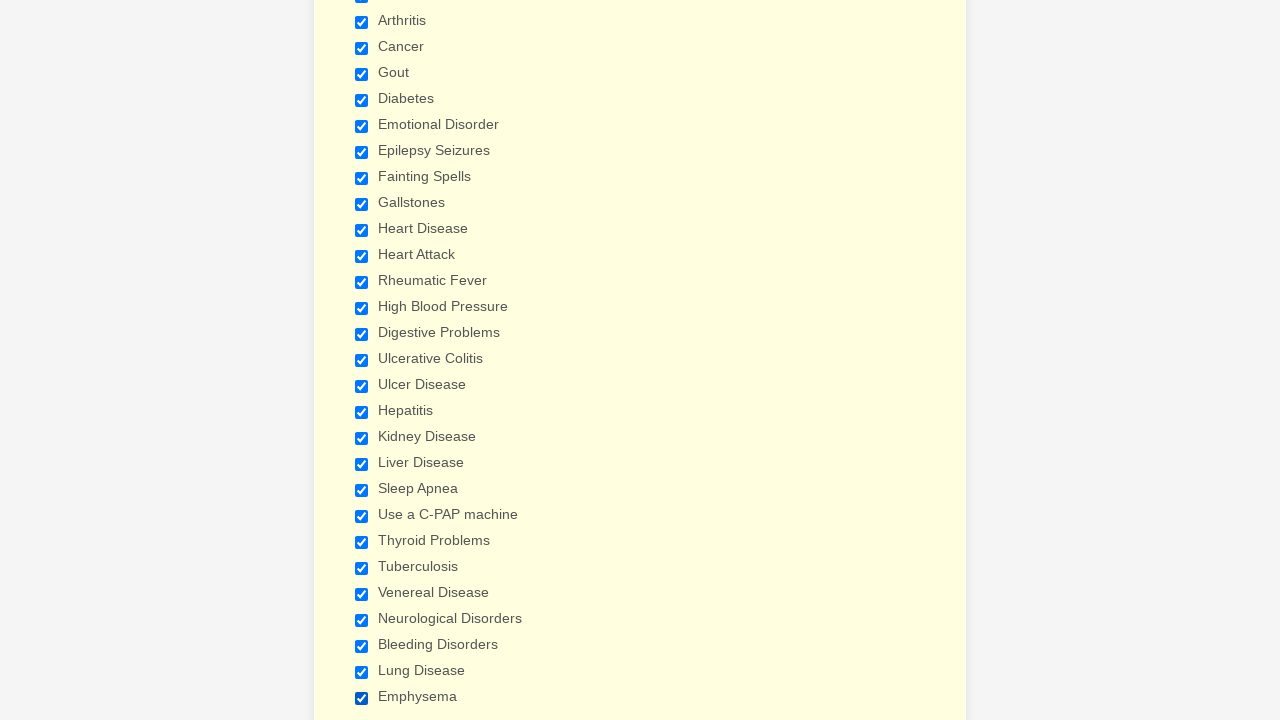

Verified checkbox 28 is checked
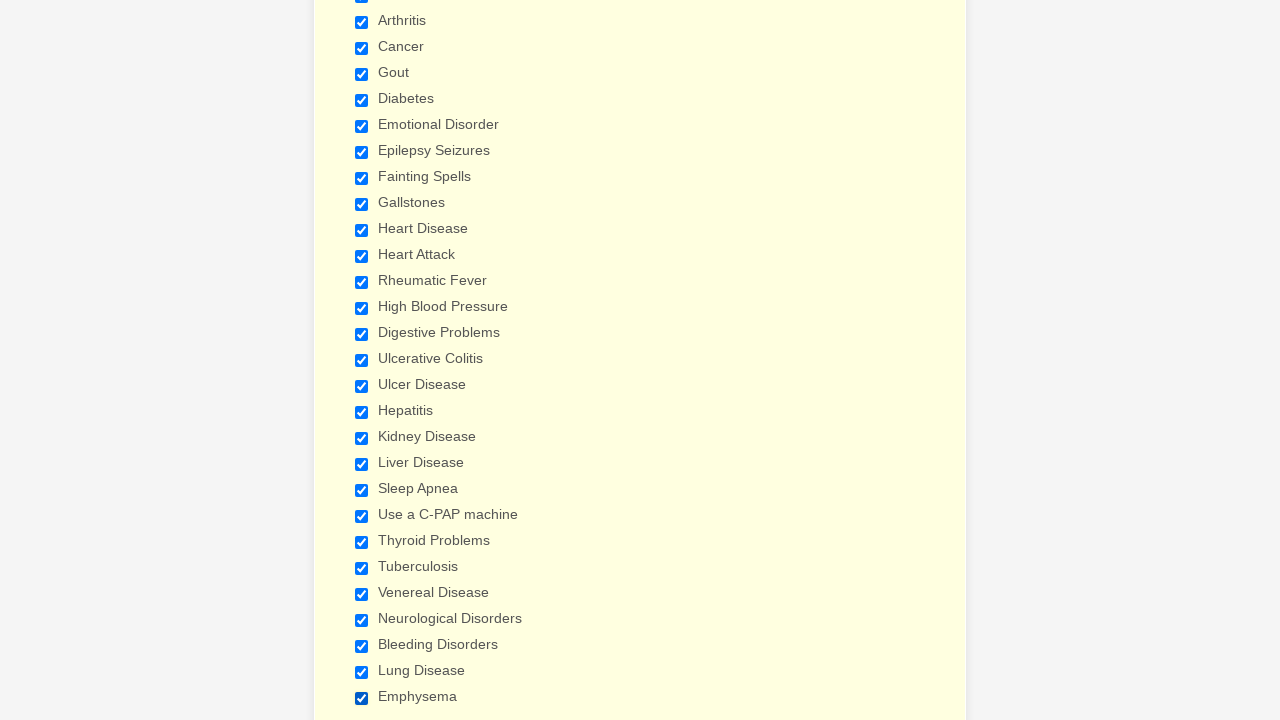

Verified checkbox 29 is checked
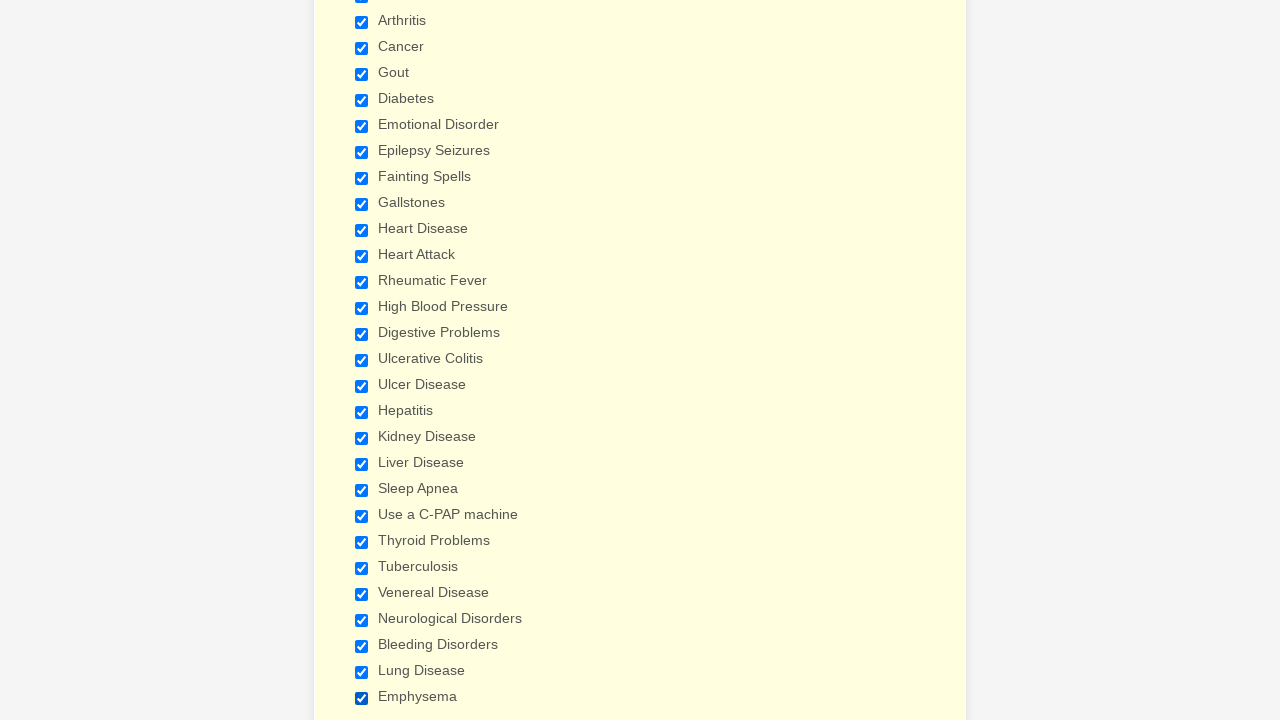

Cleared all cookies
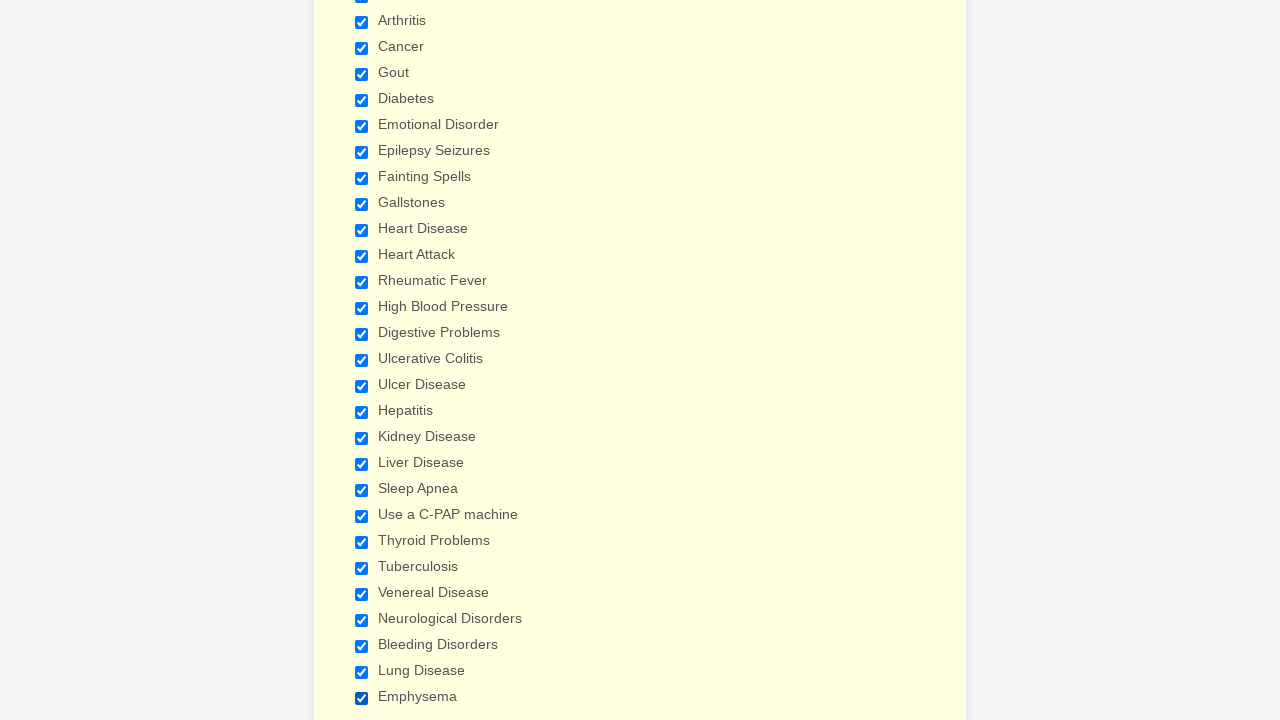

Reloaded page after clearing cookies
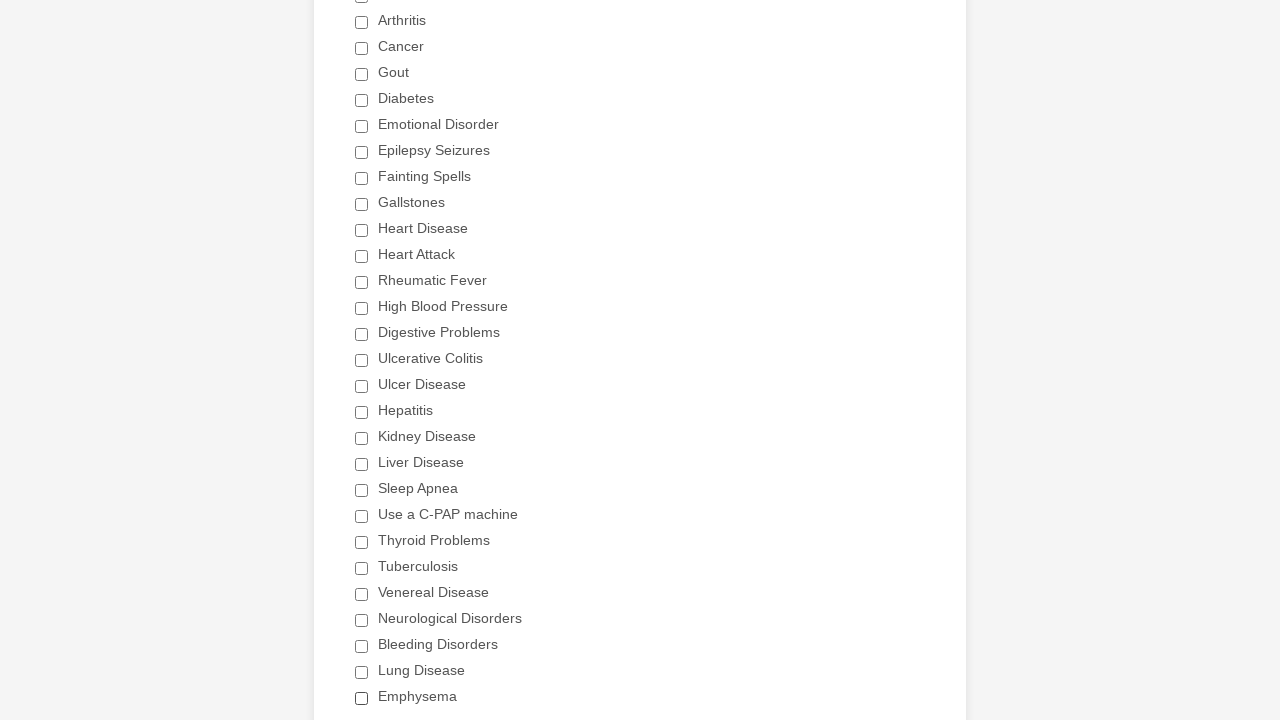

Re-located all checkboxes after page refresh
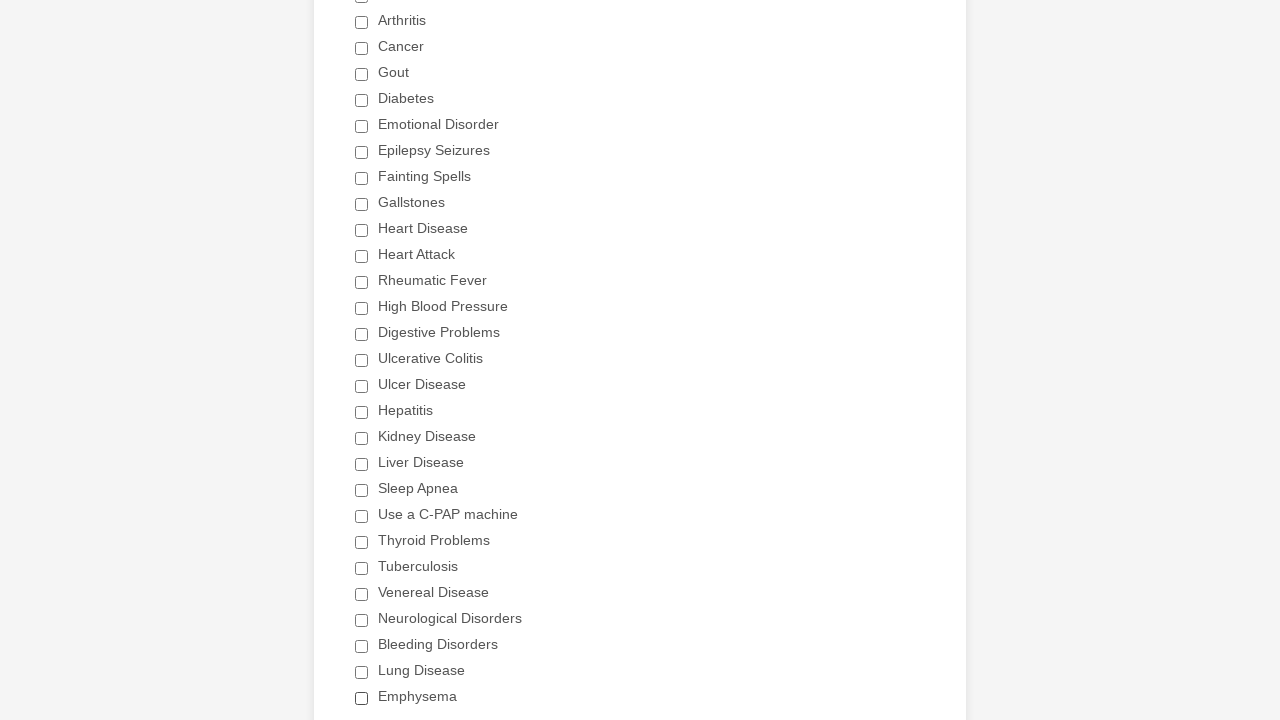

Verified checkbox 1 (non-Emotional Disorder) is unchecked
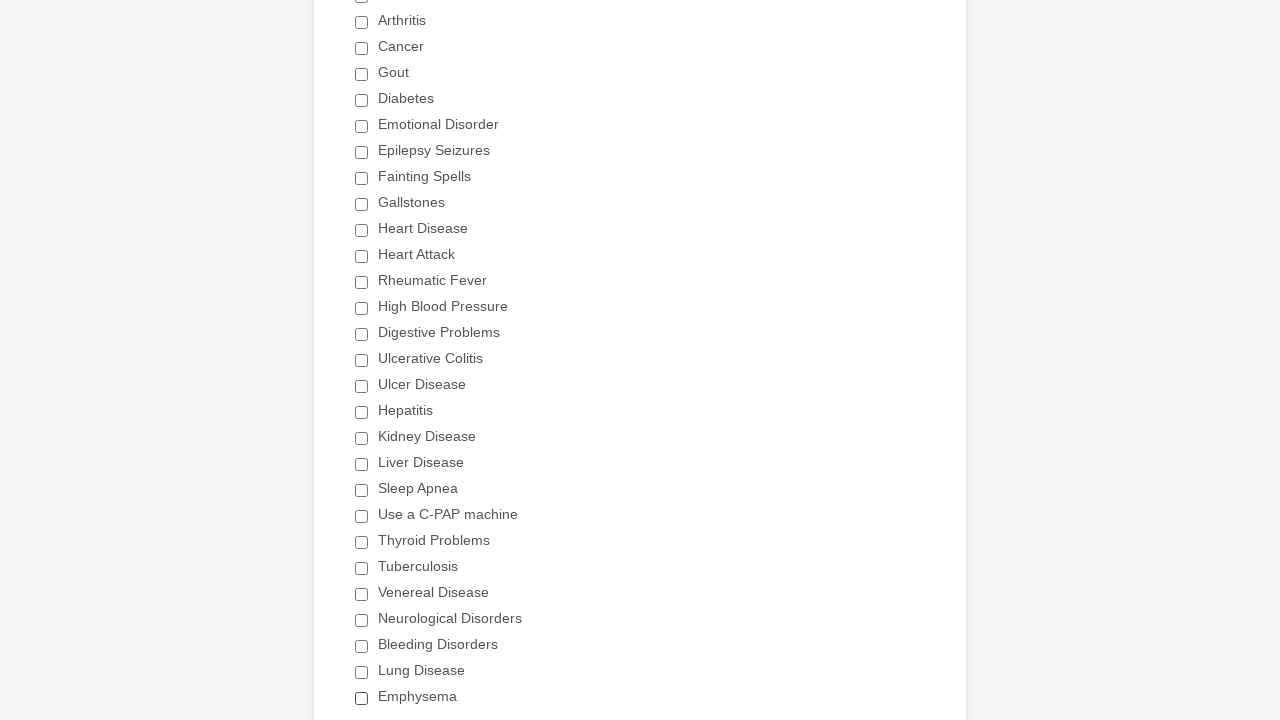

Verified checkbox 2 (non-Emotional Disorder) is unchecked
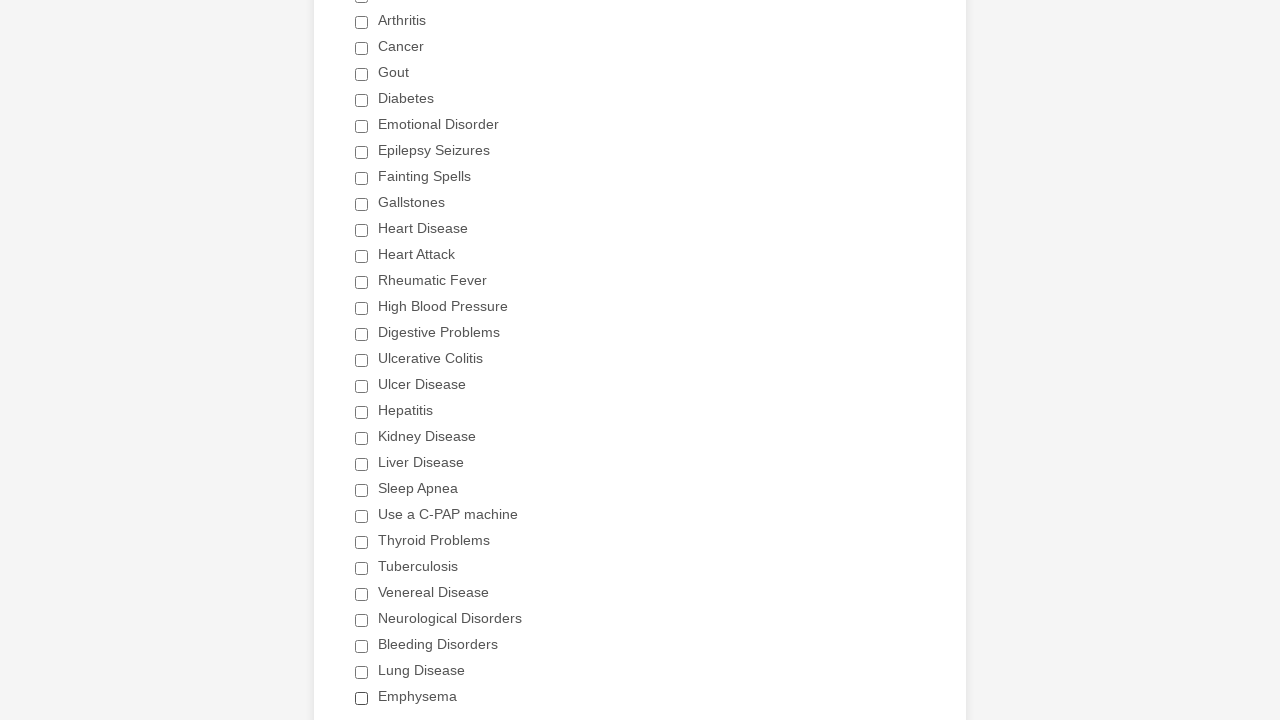

Verified checkbox 3 (non-Emotional Disorder) is unchecked
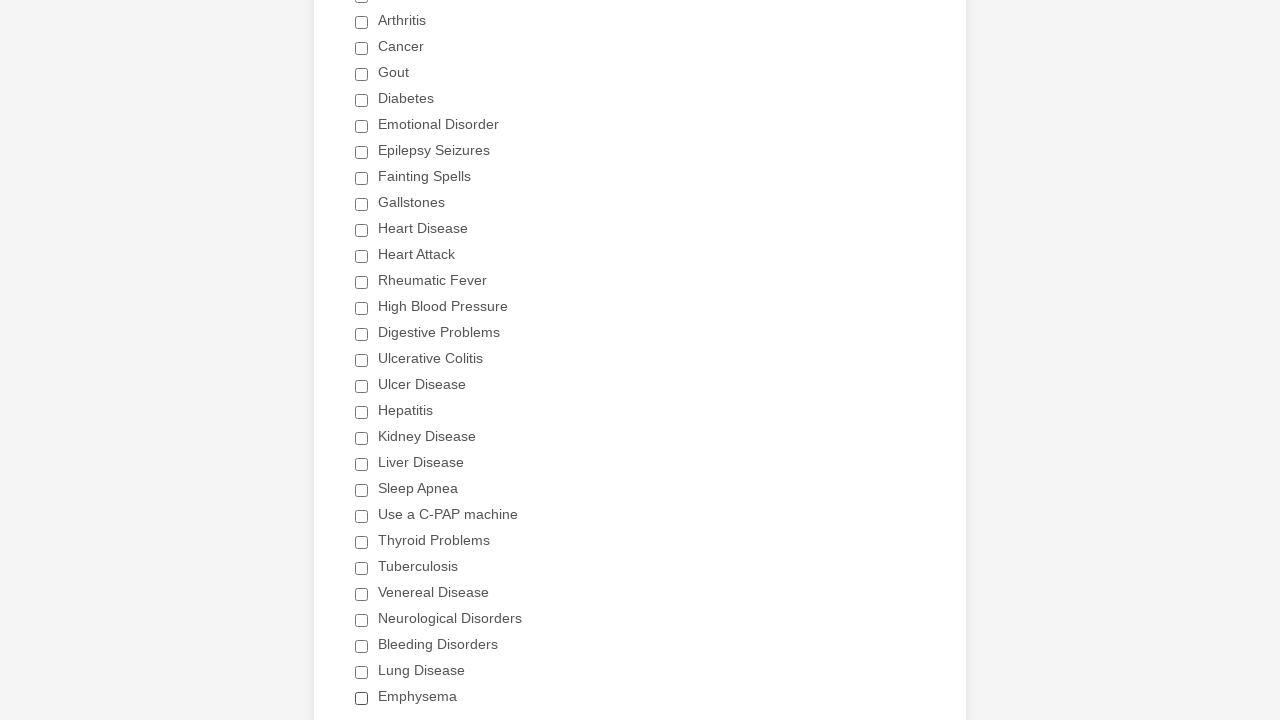

Verified checkbox 4 (non-Emotional Disorder) is unchecked
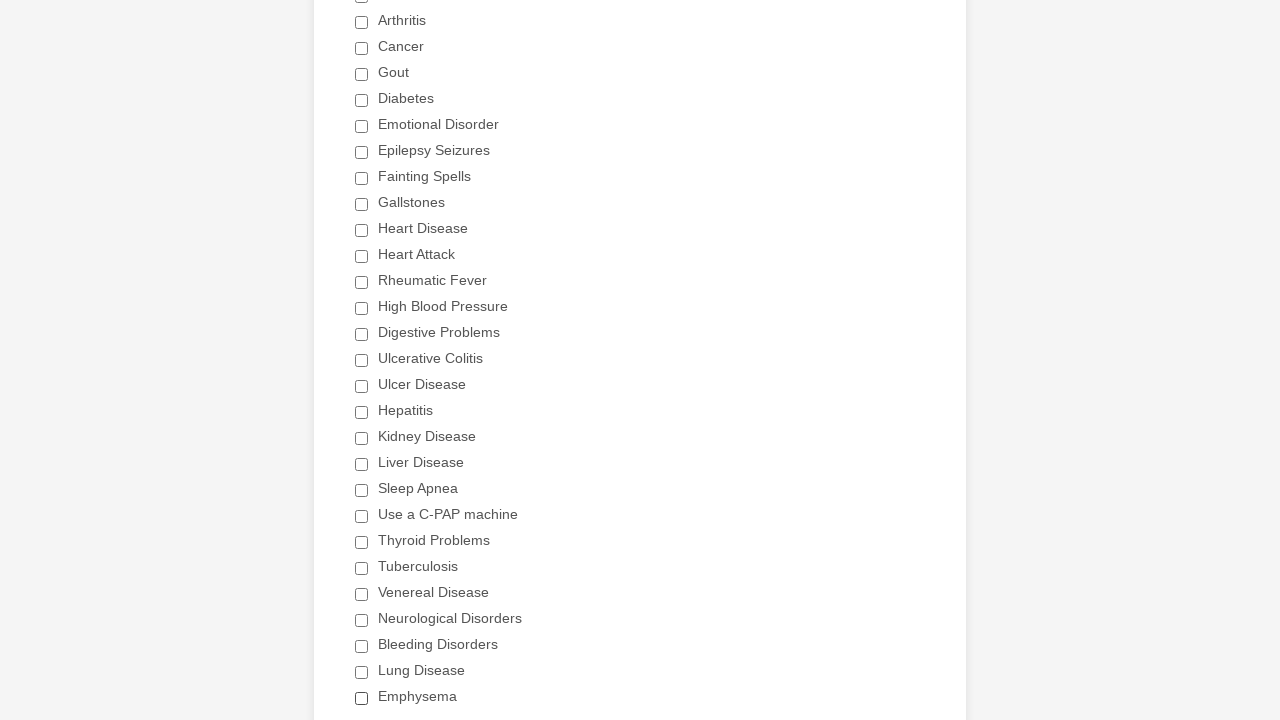

Verified checkbox 5 (non-Emotional Disorder) is unchecked
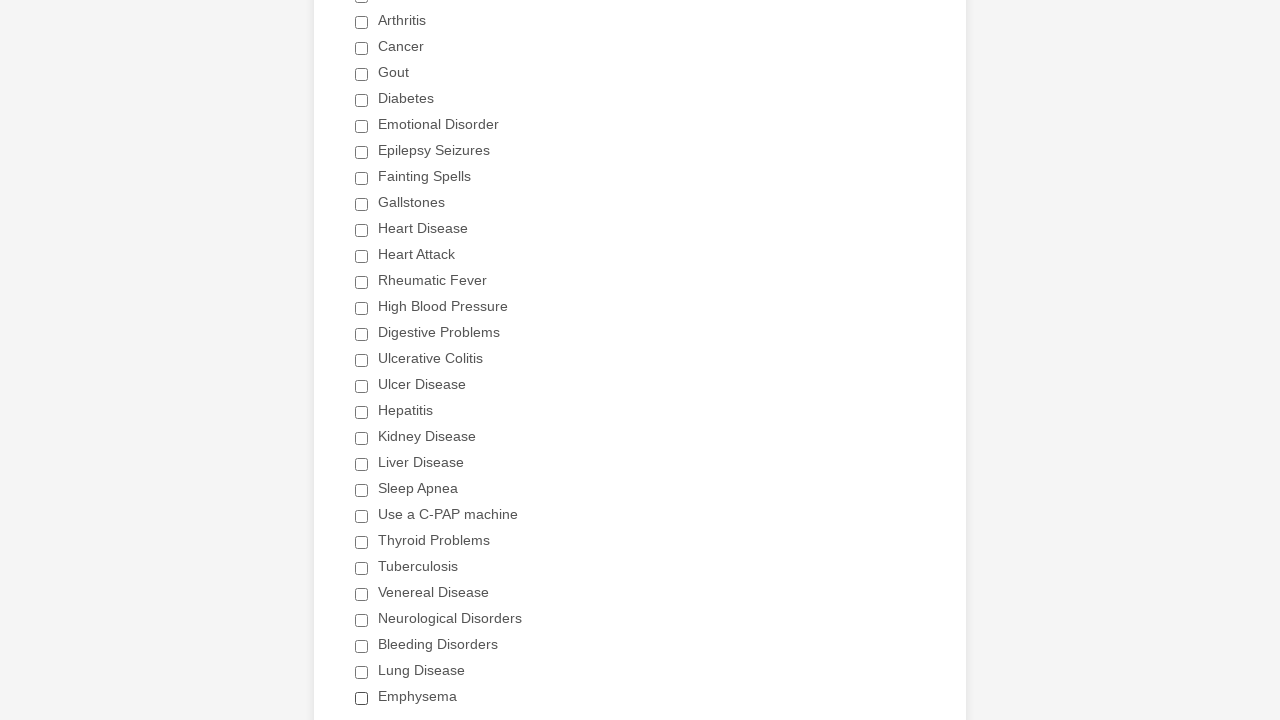

Verified checkbox 6 (non-Emotional Disorder) is unchecked
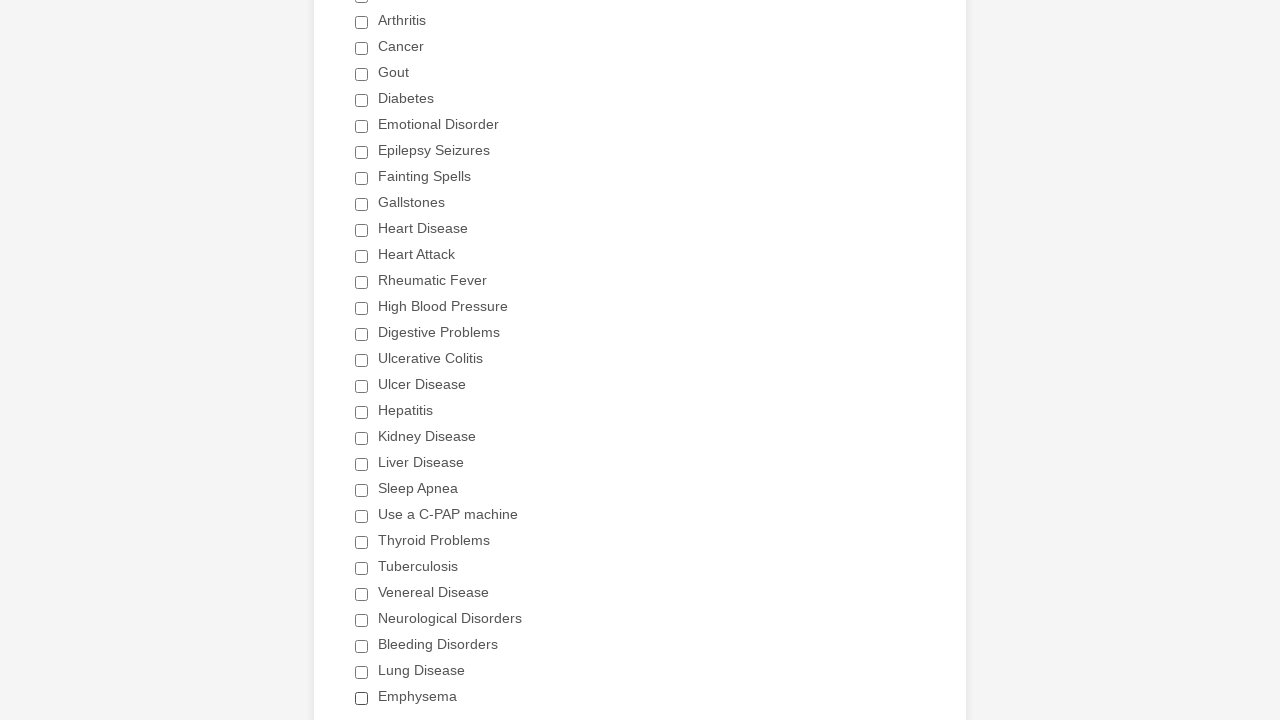

Verified checkbox 7 (non-Emotional Disorder) is unchecked
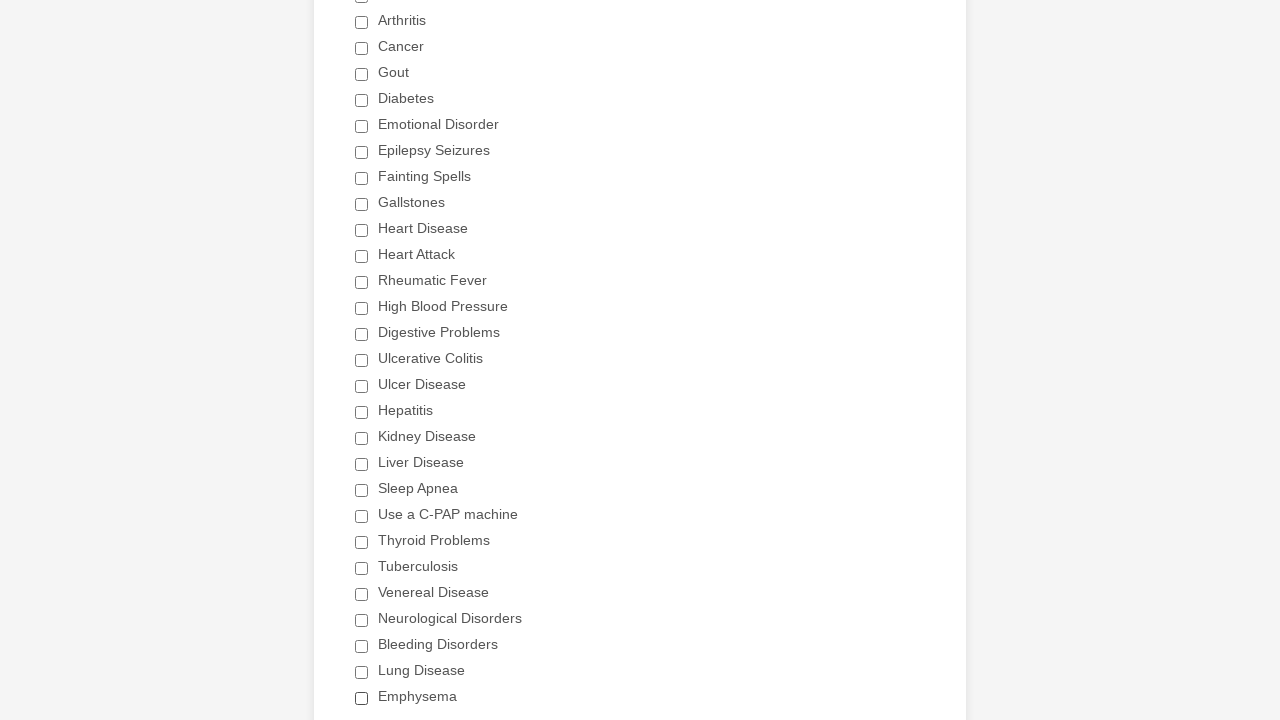

Verified checkbox 8 (non-Emotional Disorder) is unchecked
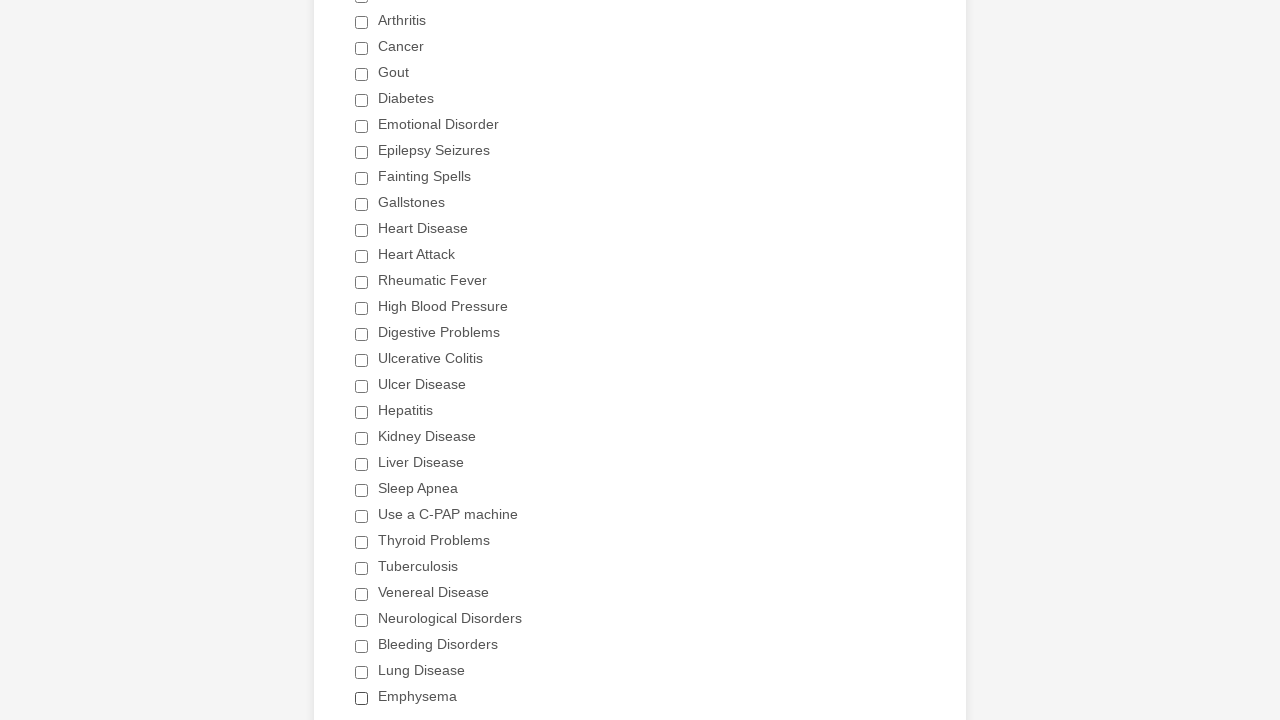

Verified checkbox 9 (non-Emotional Disorder) is unchecked
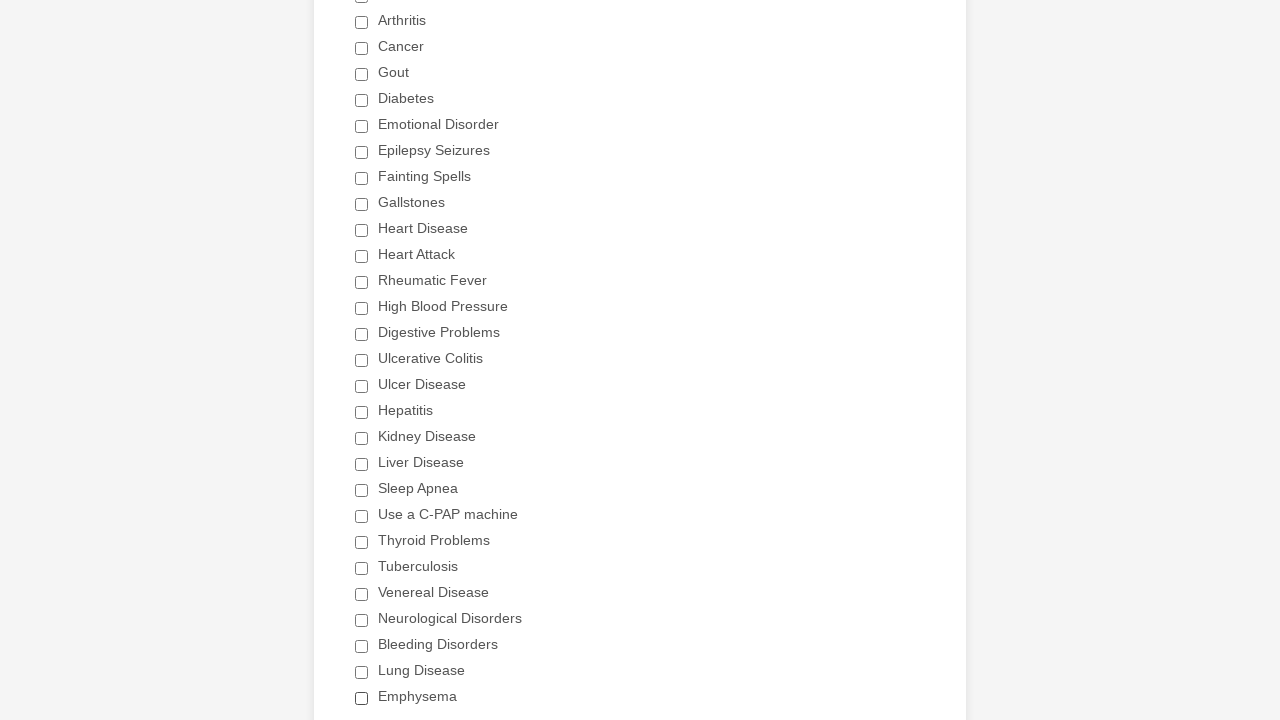

Verified checkbox 10 (non-Emotional Disorder) is unchecked
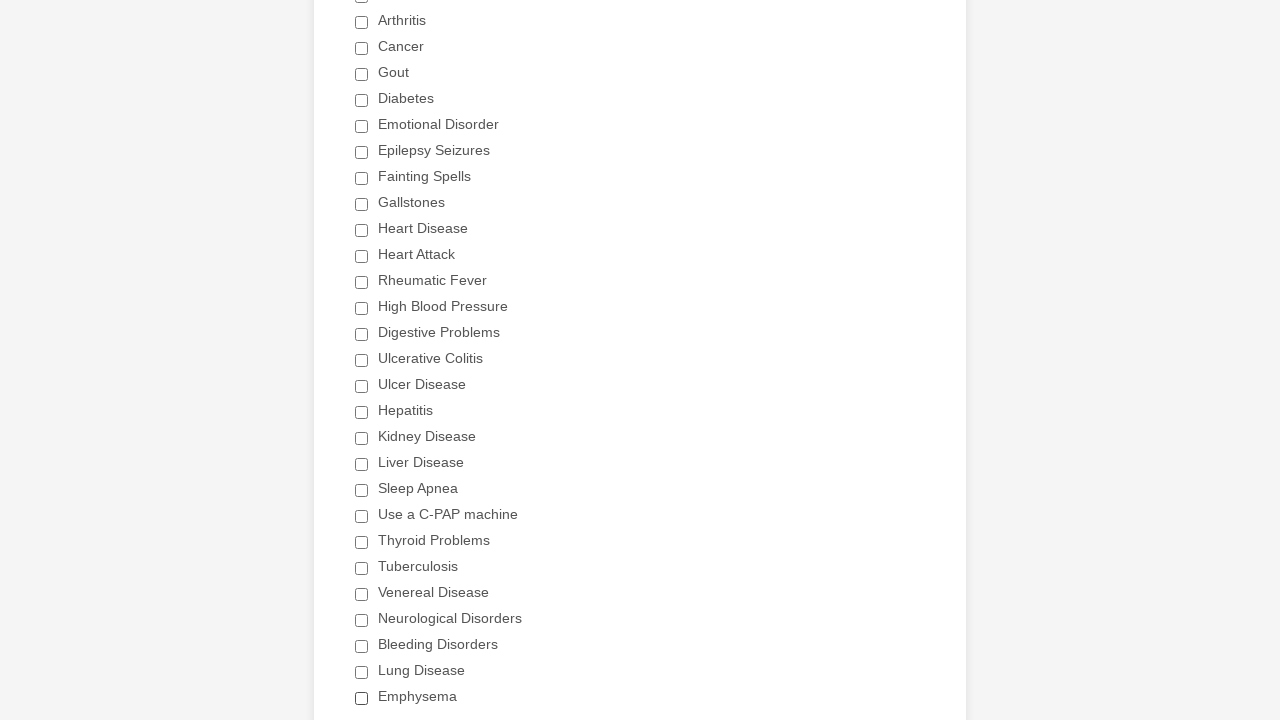

Verified checkbox 11 (non-Emotional Disorder) is unchecked
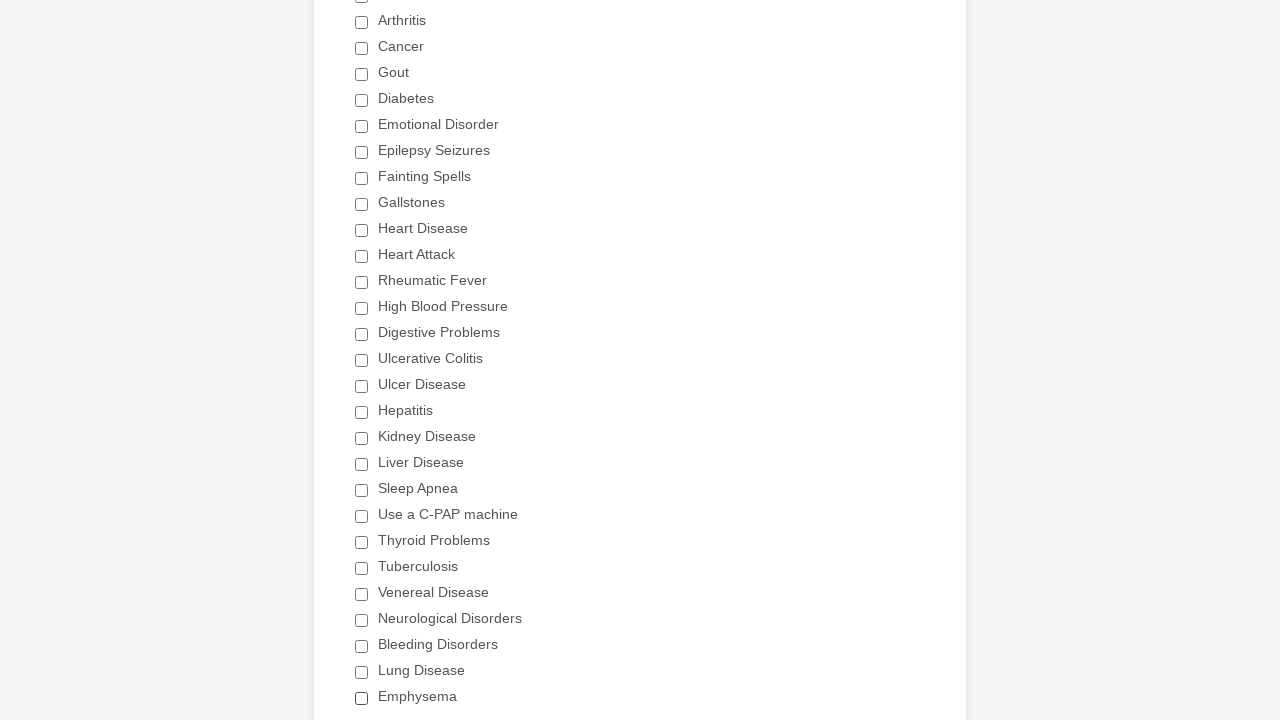

Verified checkbox 12 (non-Emotional Disorder) is unchecked
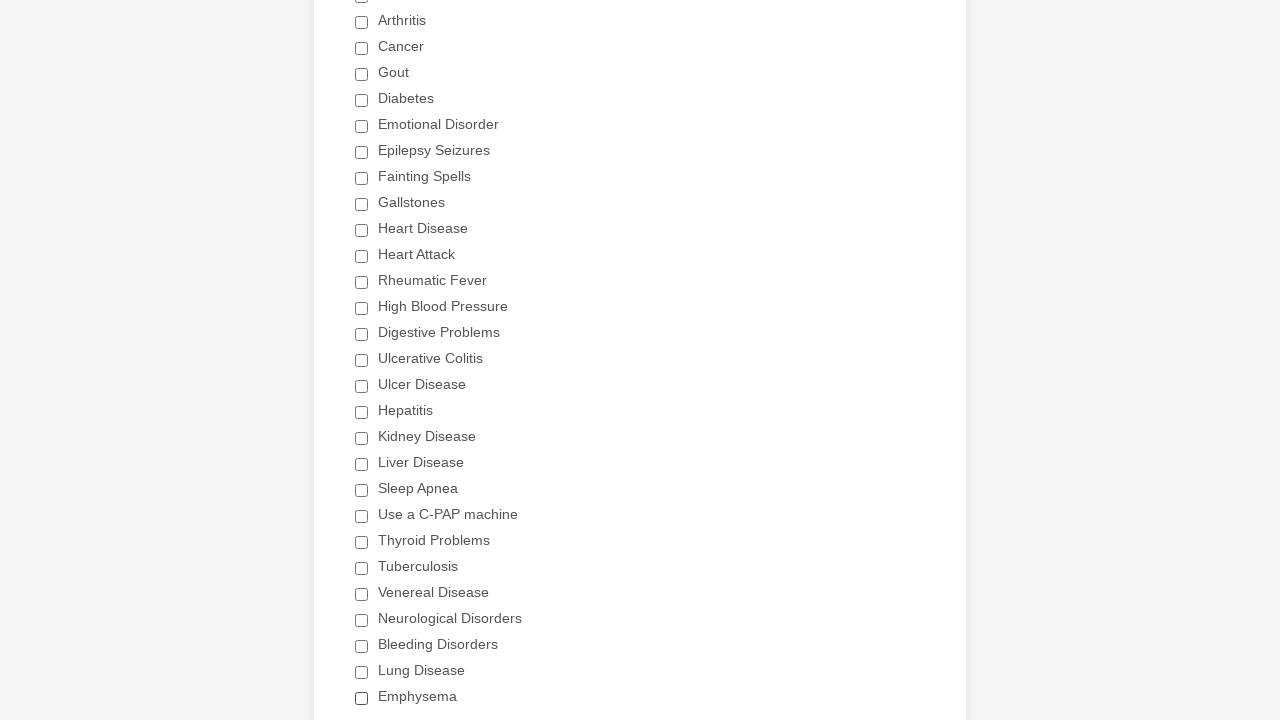

Verified checkbox 13 (non-Emotional Disorder) is unchecked
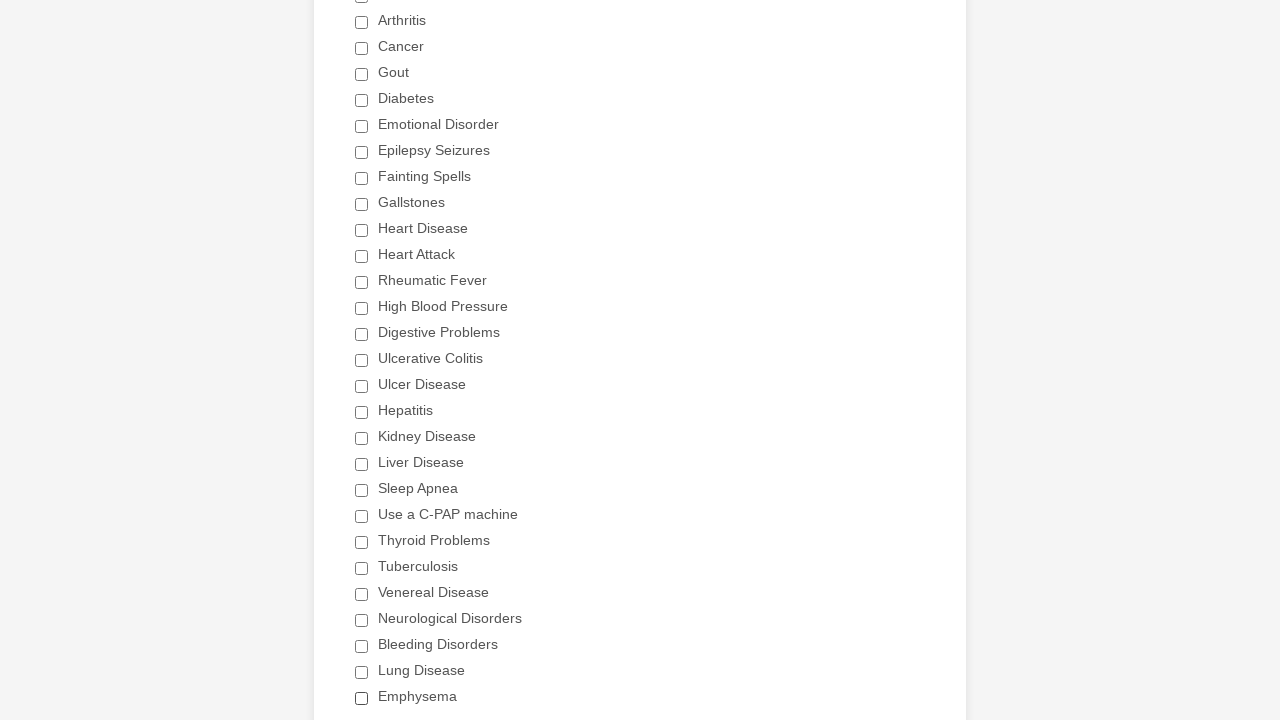

Verified checkbox 14 (non-Emotional Disorder) is unchecked
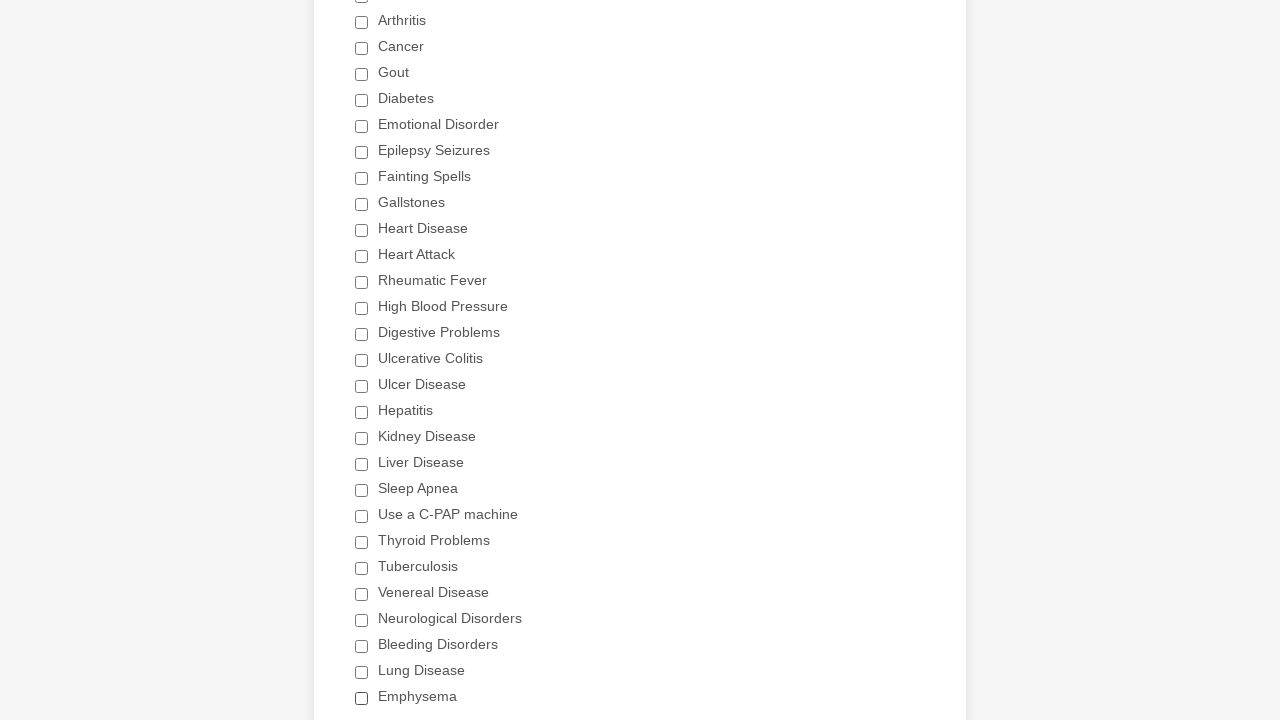

Verified checkbox 15 (non-Emotional Disorder) is unchecked
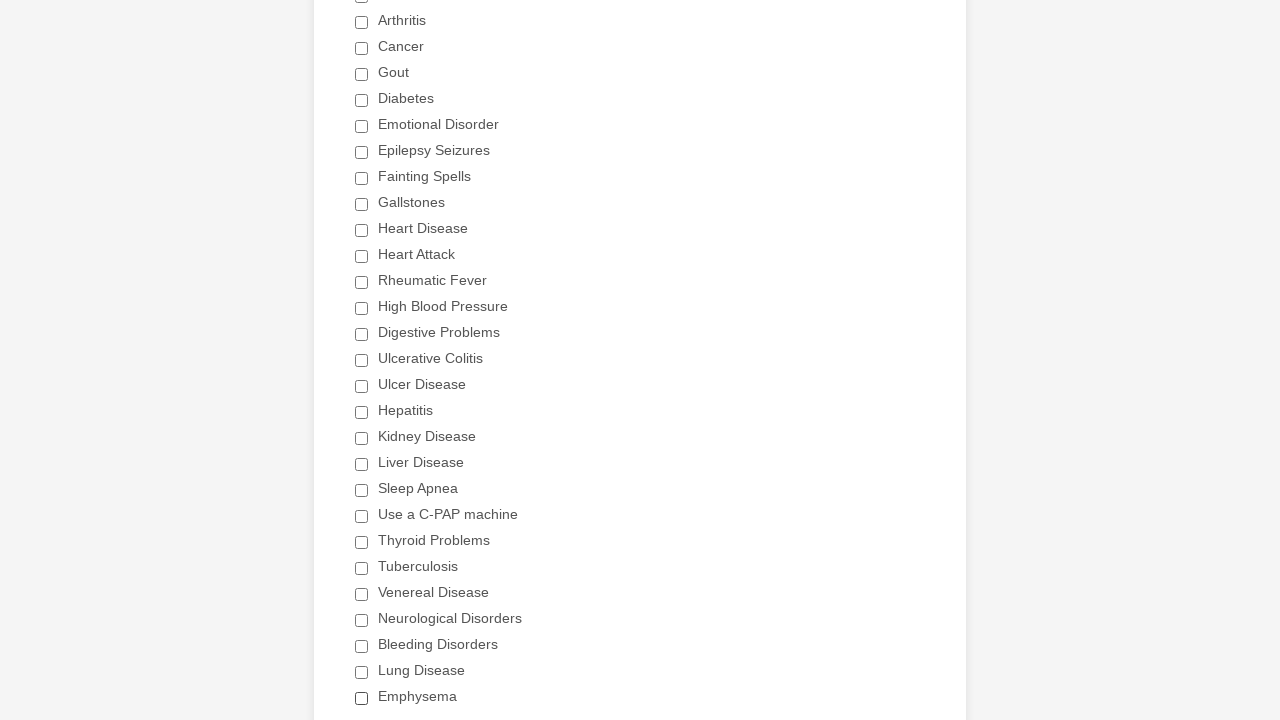

Verified checkbox 16 (non-Emotional Disorder) is unchecked
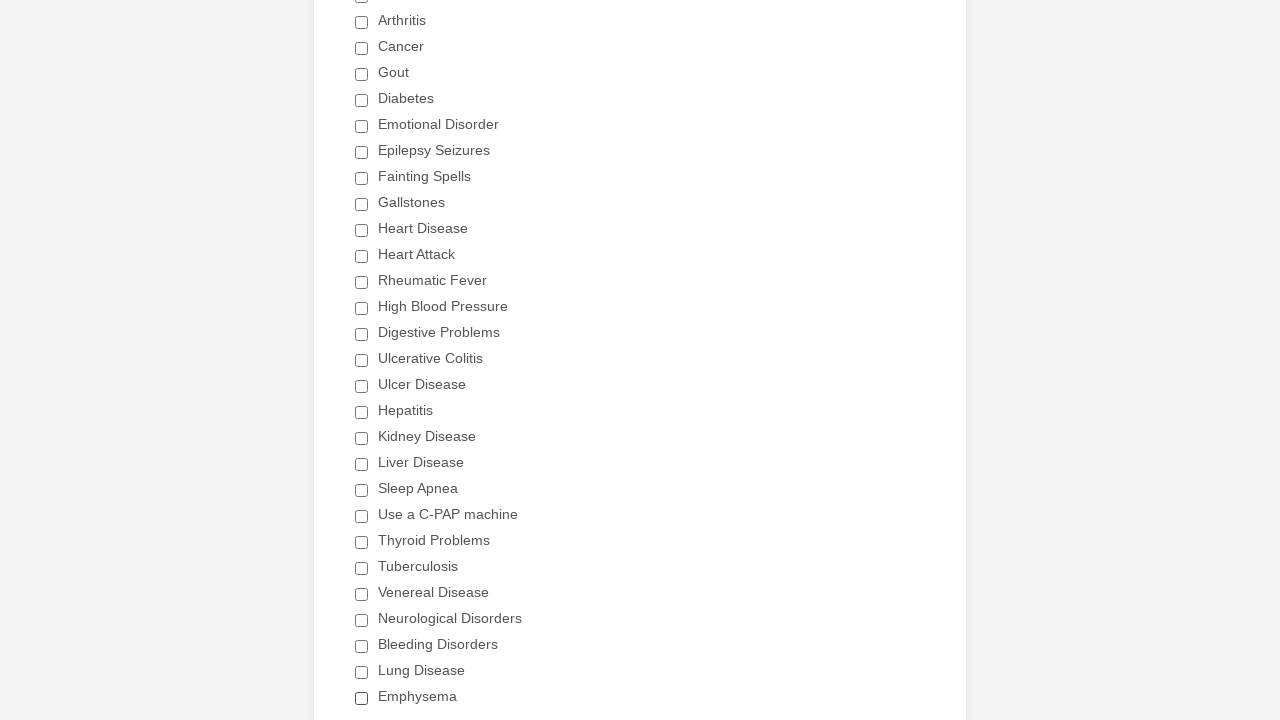

Verified checkbox 17 (non-Emotional Disorder) is unchecked
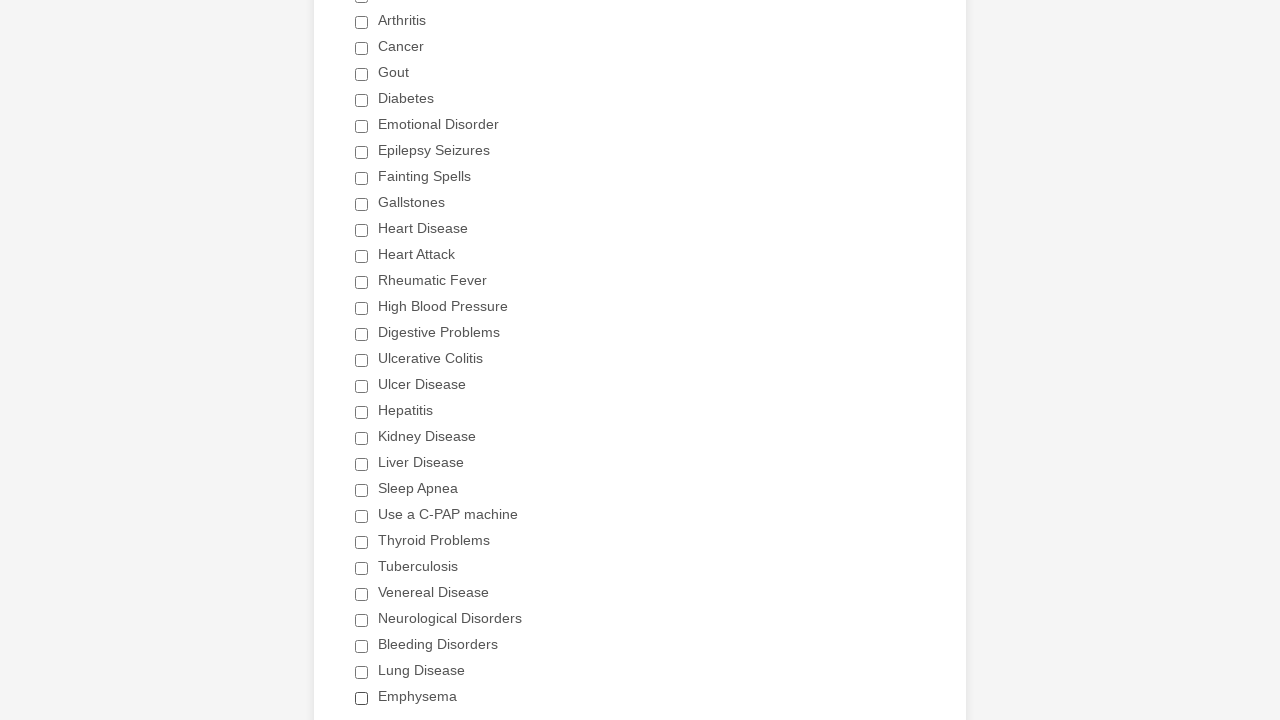

Verified checkbox 18 (non-Emotional Disorder) is unchecked
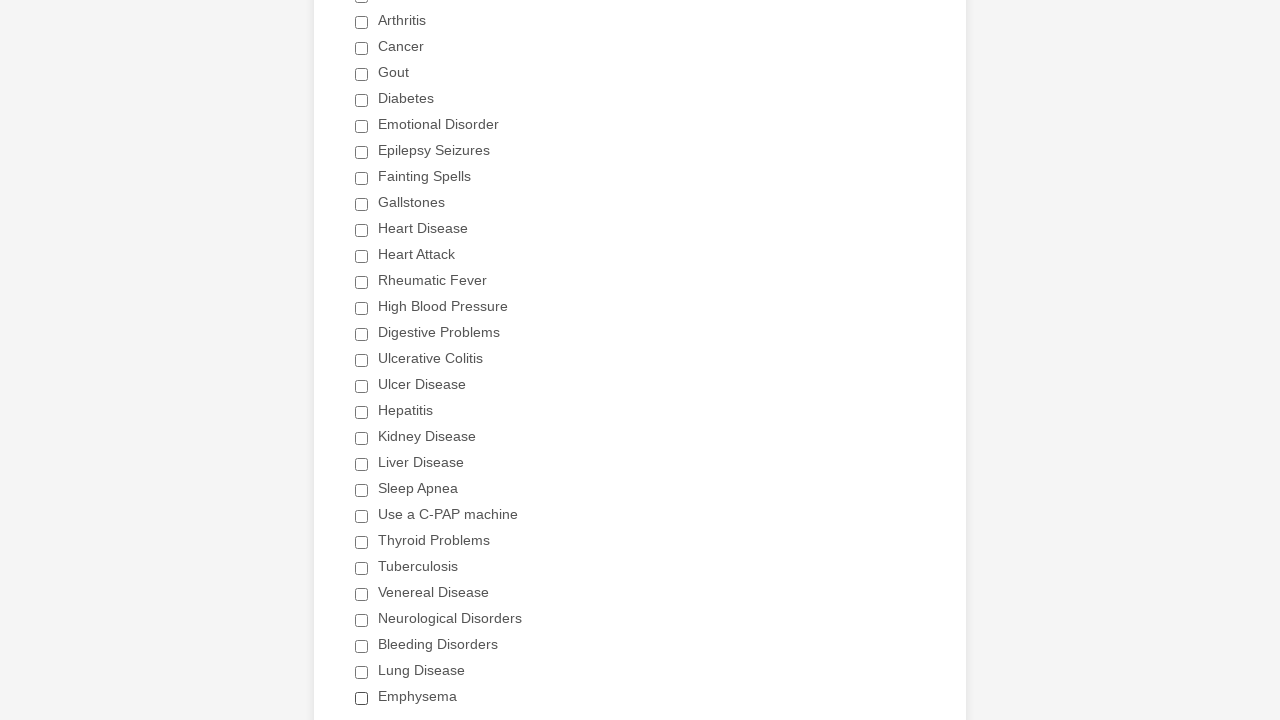

Verified checkbox 19 (non-Emotional Disorder) is unchecked
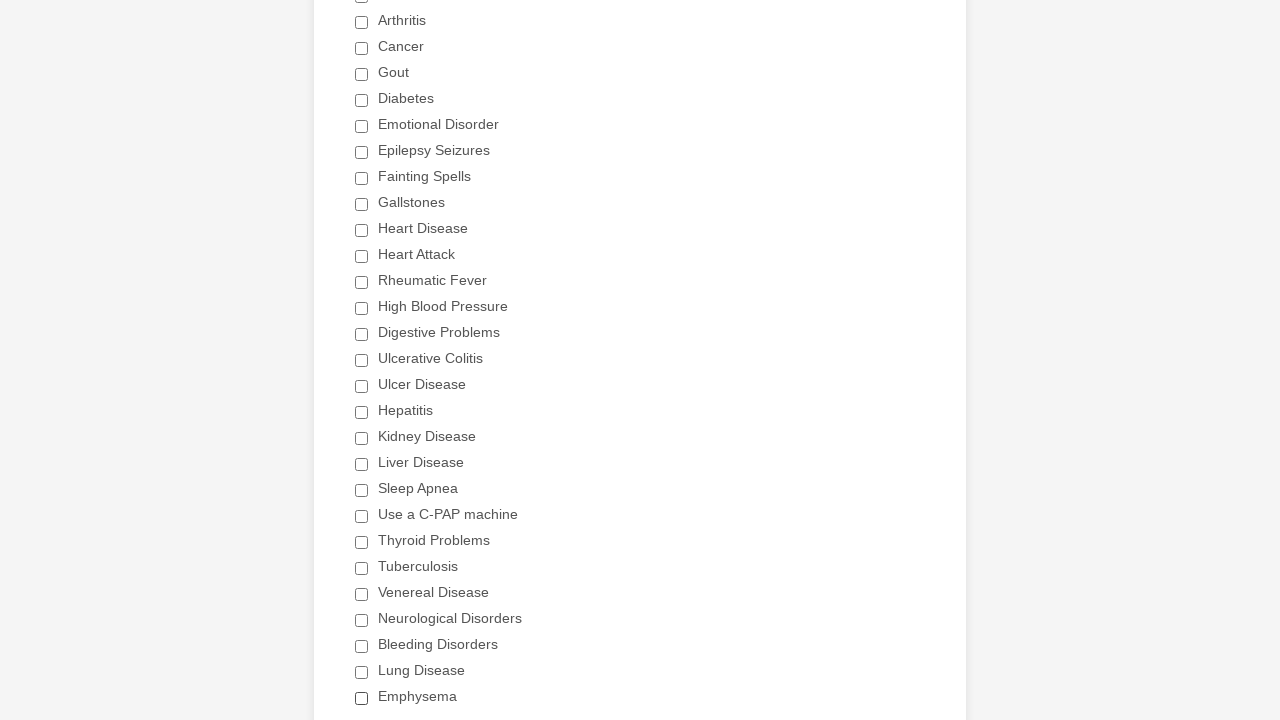

Verified checkbox 20 (non-Emotional Disorder) is unchecked
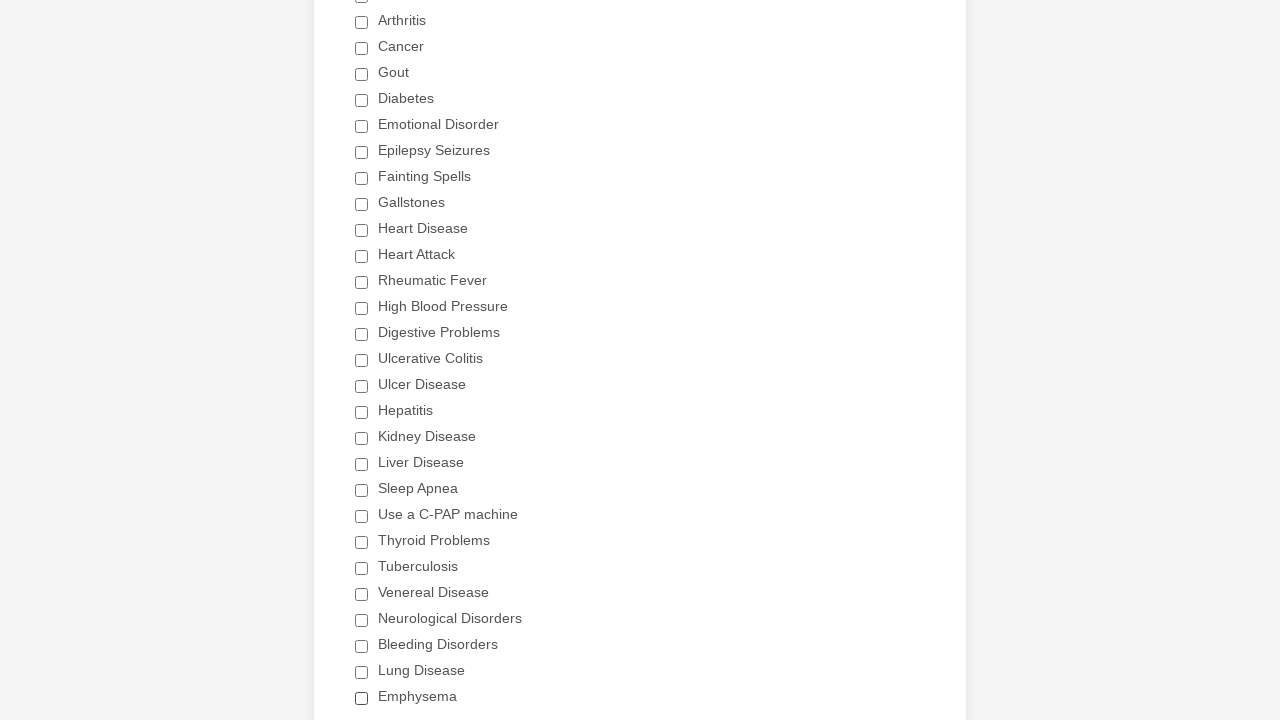

Verified checkbox 21 (non-Emotional Disorder) is unchecked
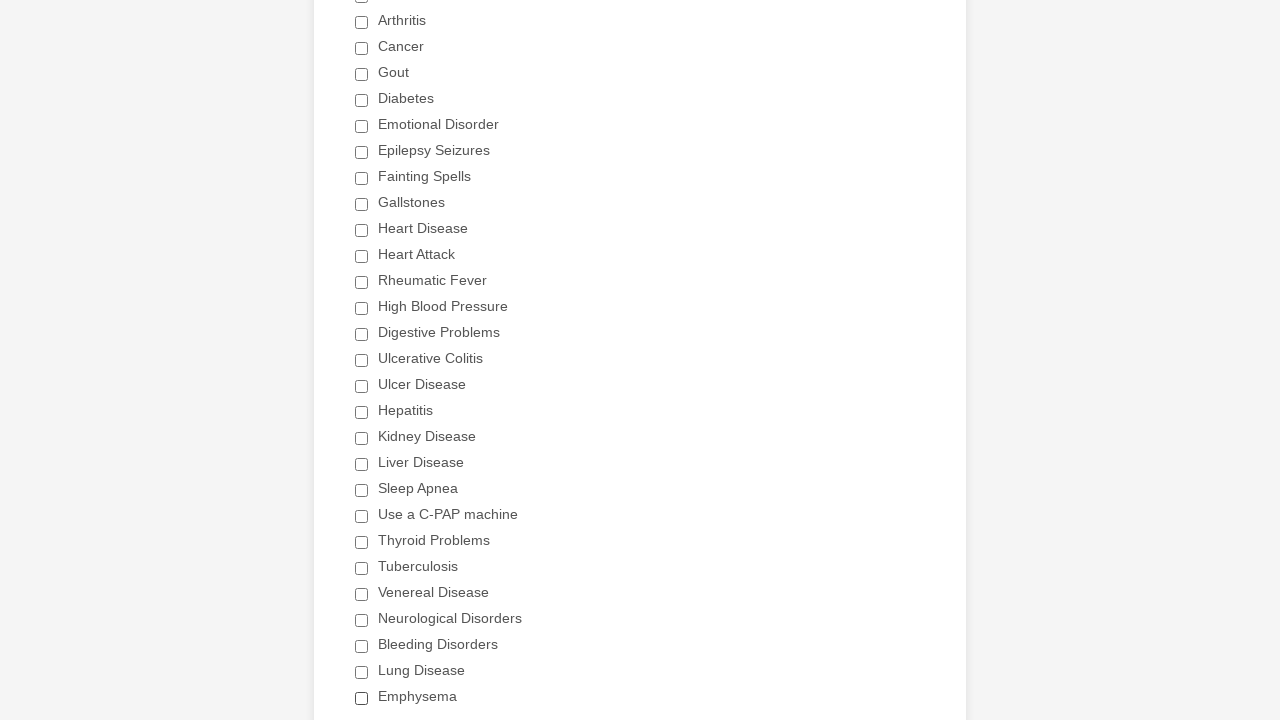

Verified checkbox 22 (non-Emotional Disorder) is unchecked
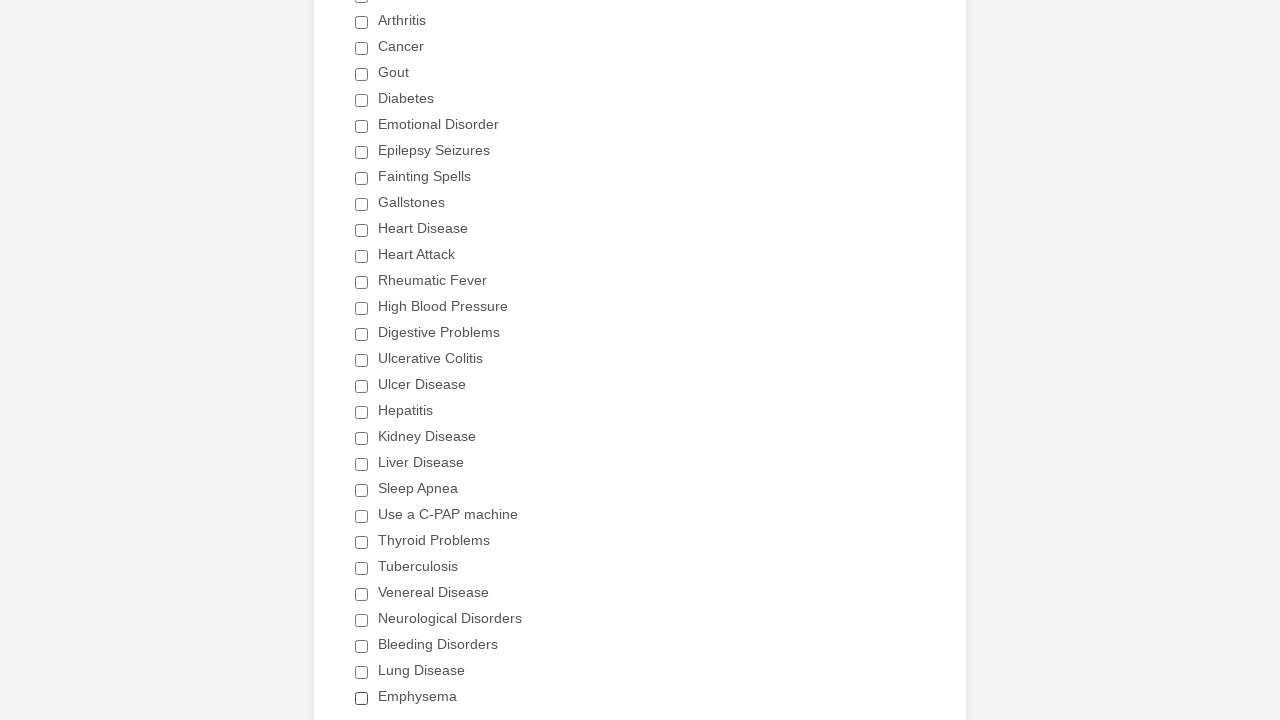

Verified checkbox 23 (non-Emotional Disorder) is unchecked
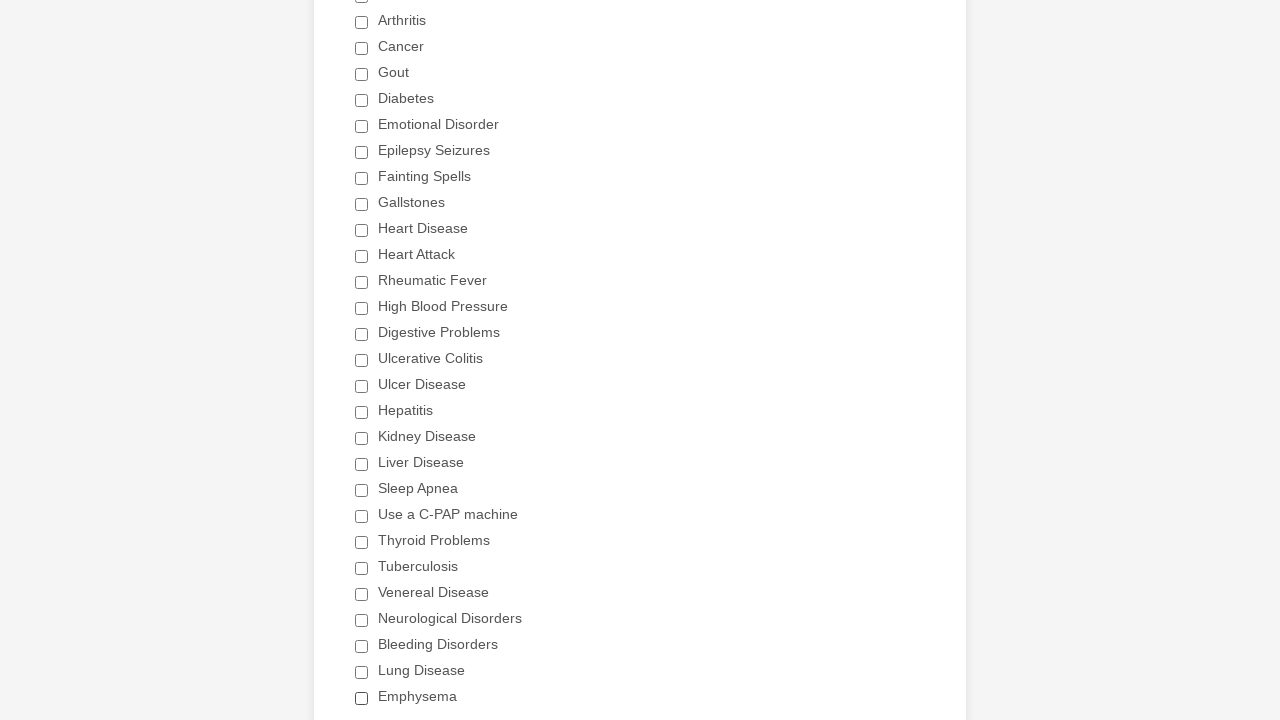

Verified checkbox 24 (non-Emotional Disorder) is unchecked
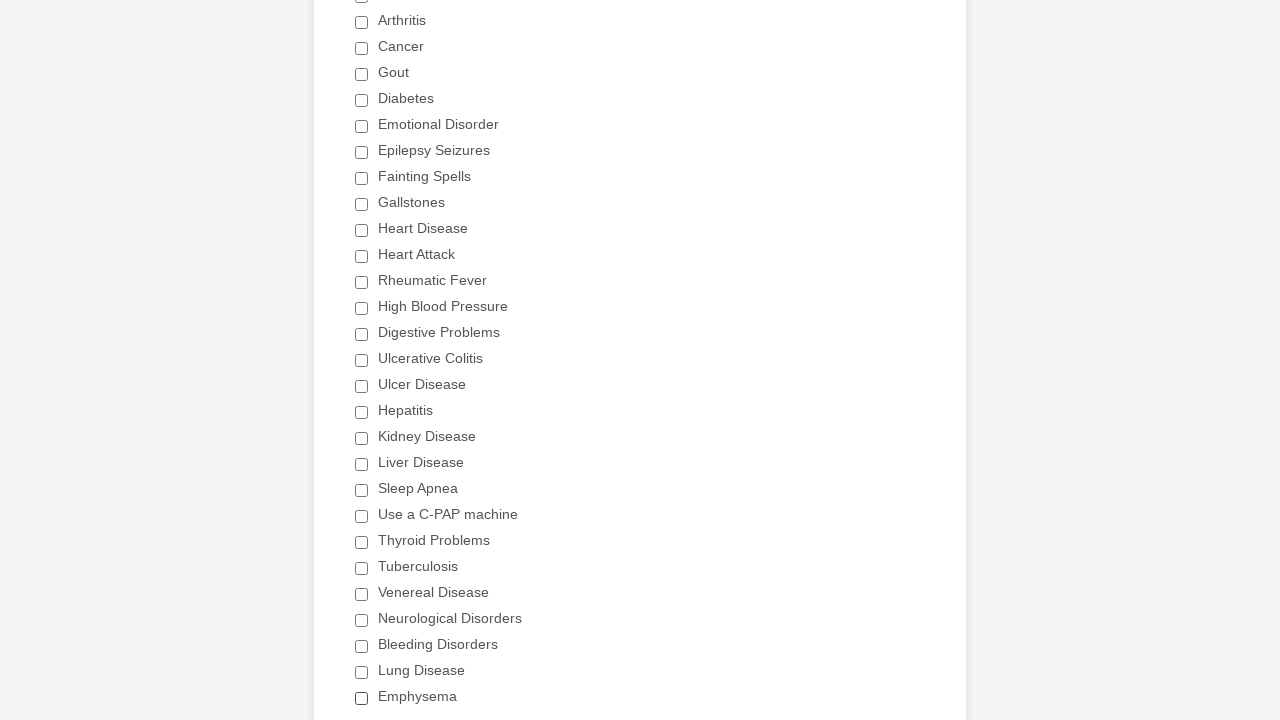

Verified checkbox 25 (non-Emotional Disorder) is unchecked
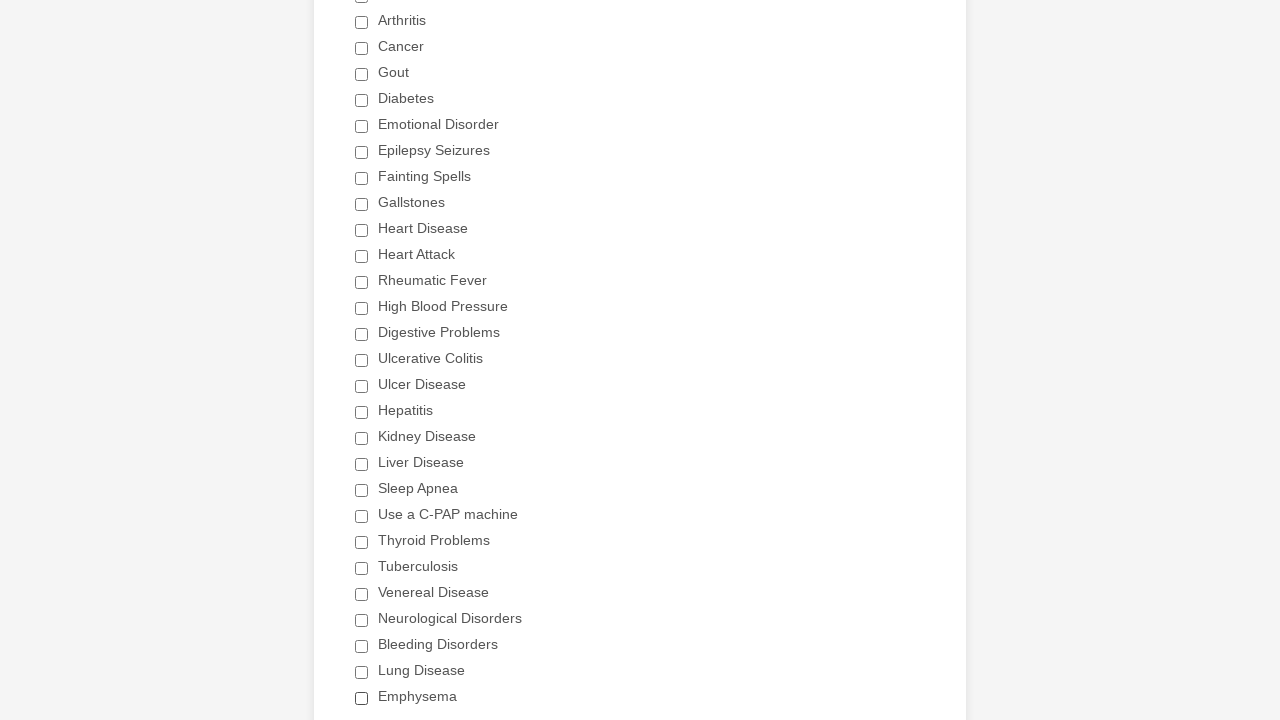

Verified checkbox 26 (non-Emotional Disorder) is unchecked
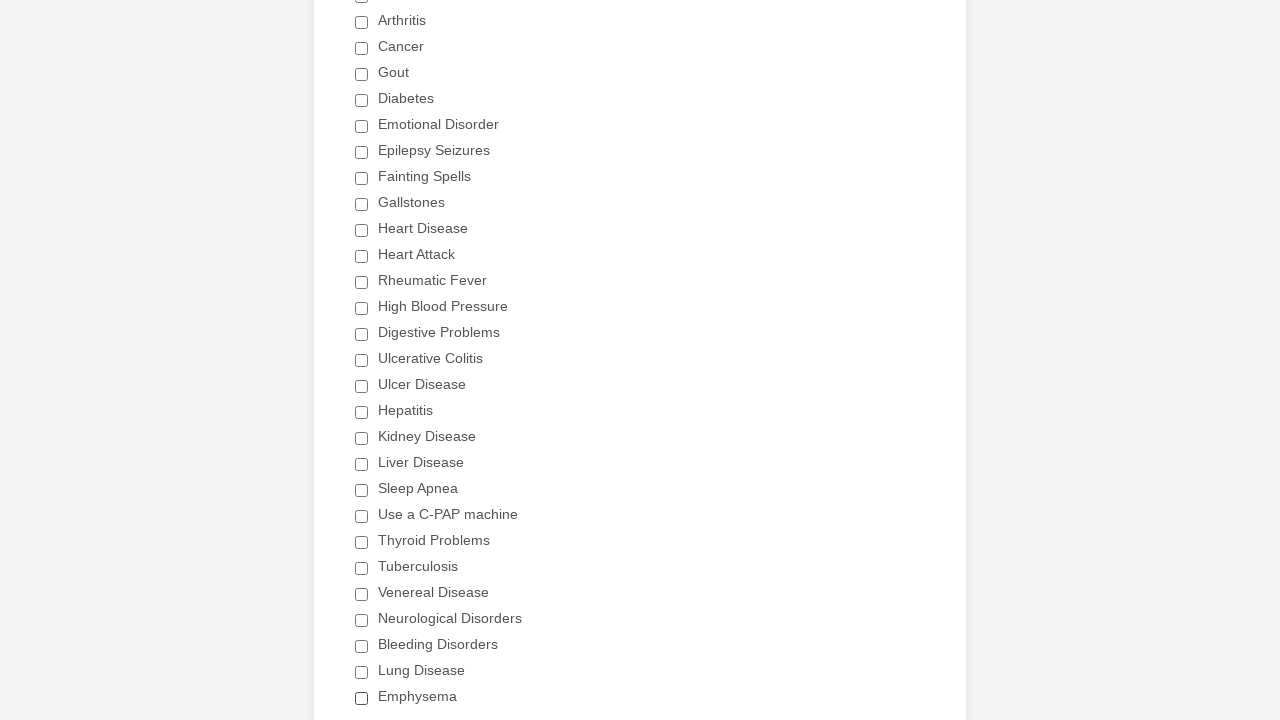

Verified checkbox 27 (non-Emotional Disorder) is unchecked
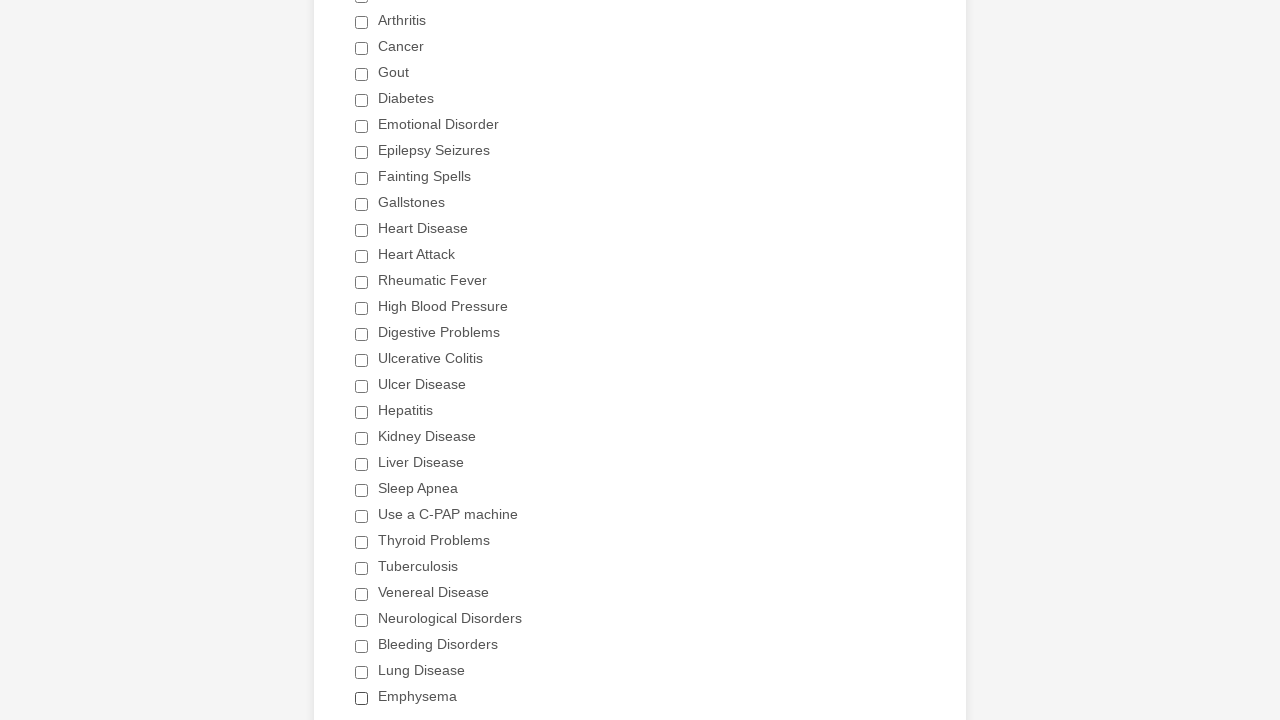

Verified checkbox 28 (non-Emotional Disorder) is unchecked
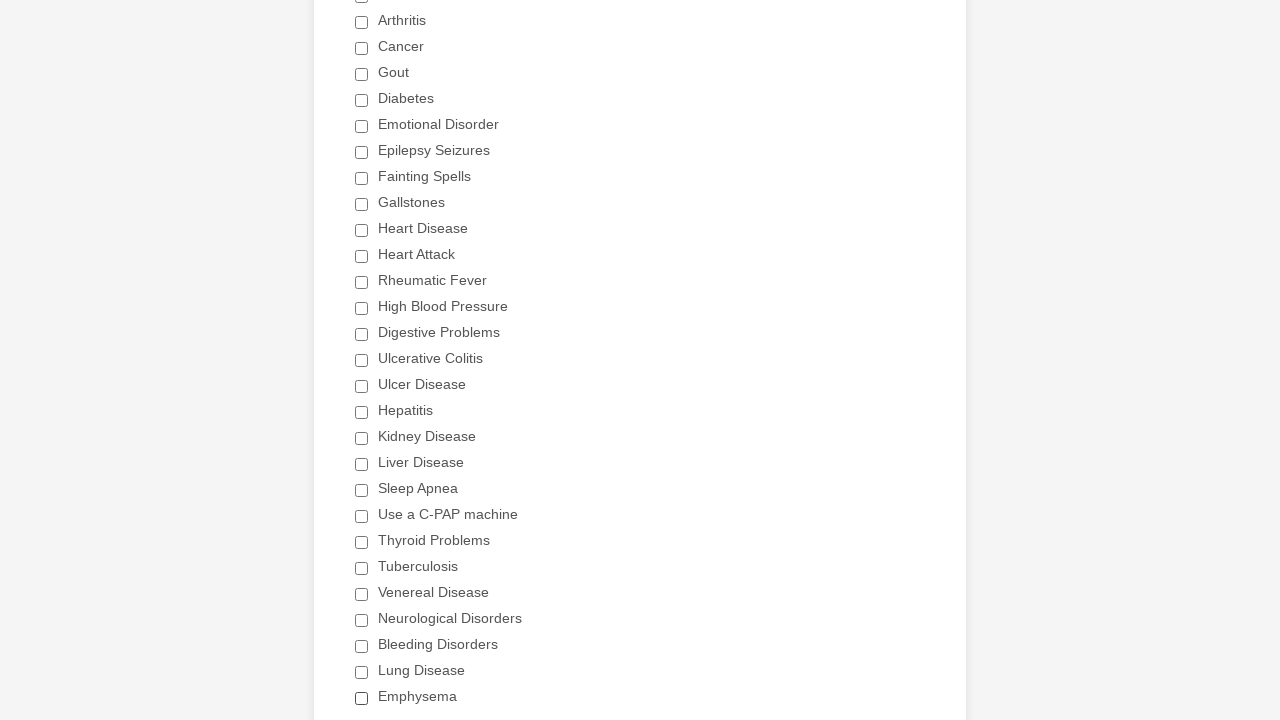

Verified checkbox 29 (non-Emotional Disorder) is unchecked
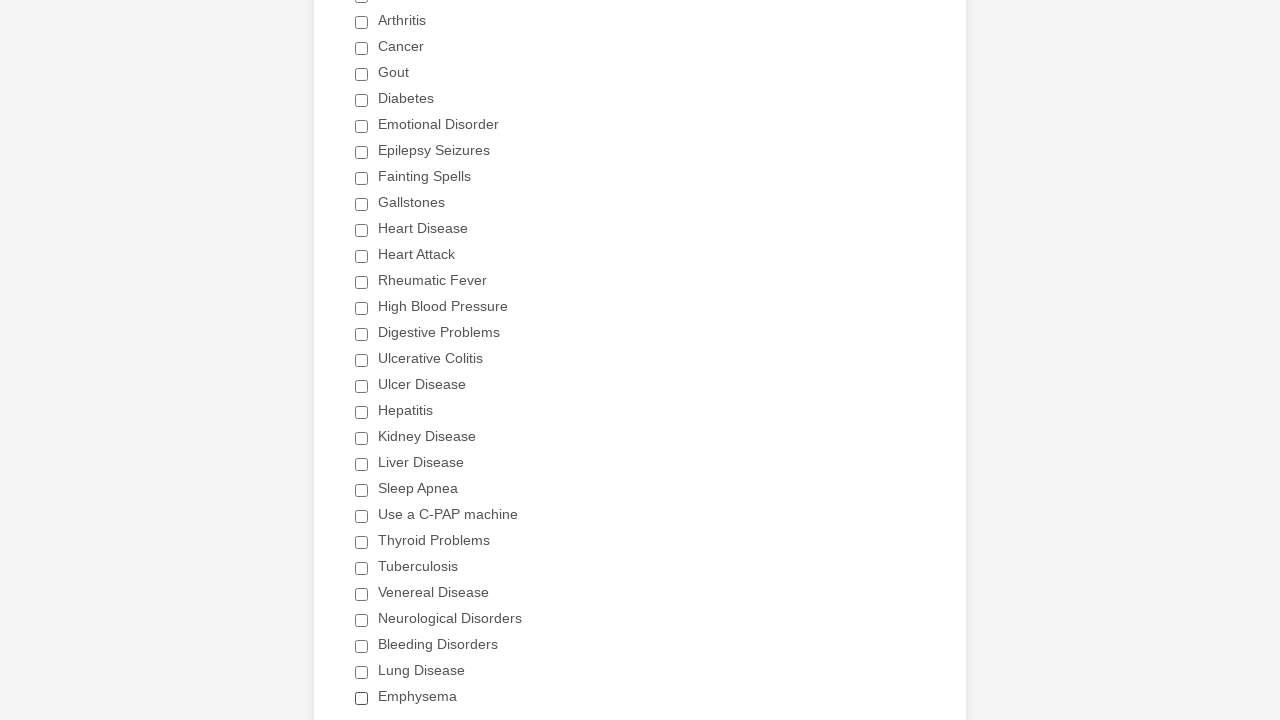

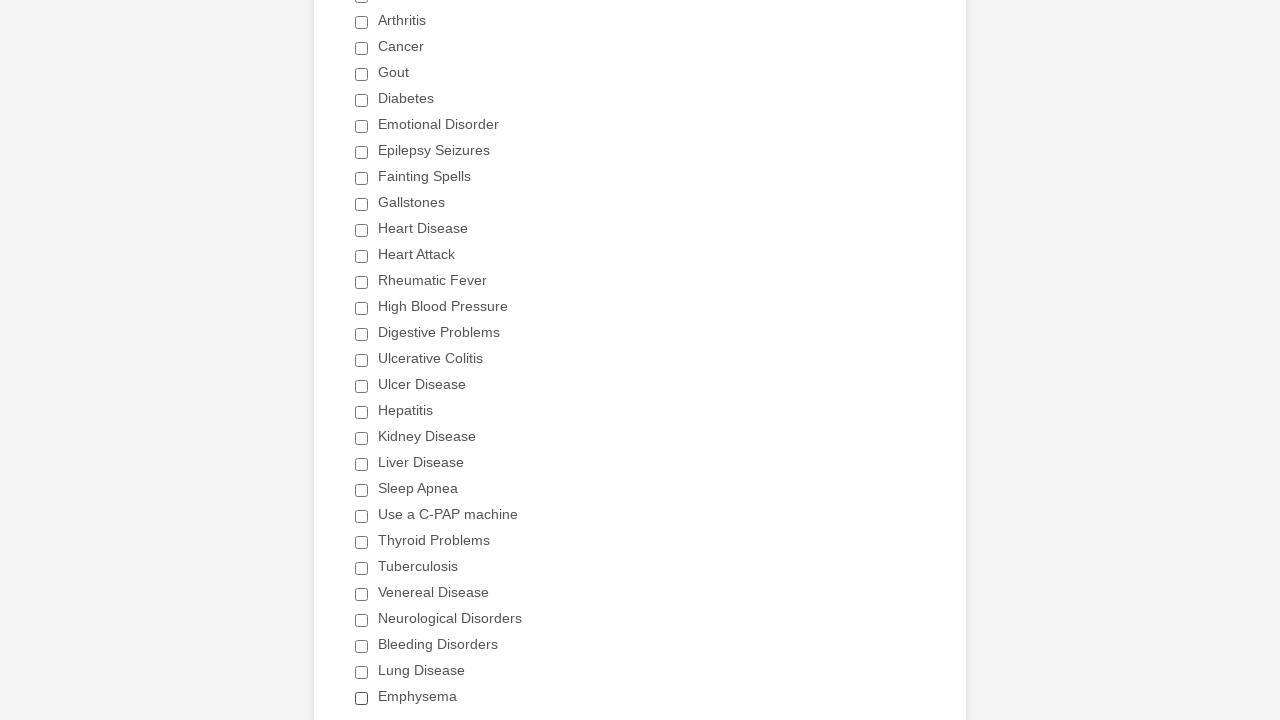